Tests filling a large form by entering "answer" into all input fields and submitting the form by clicking the submit button.

Starting URL: http://suninjuly.github.io/huge_form.html

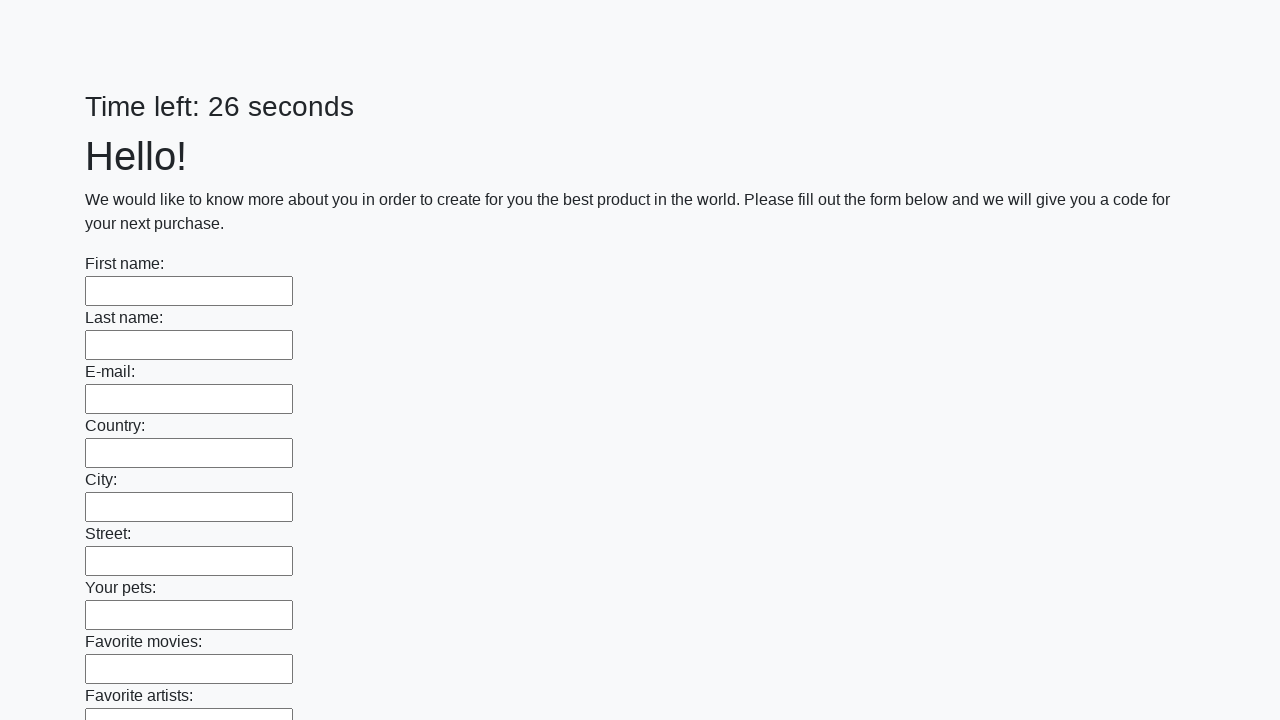

Located all input fields on the huge form
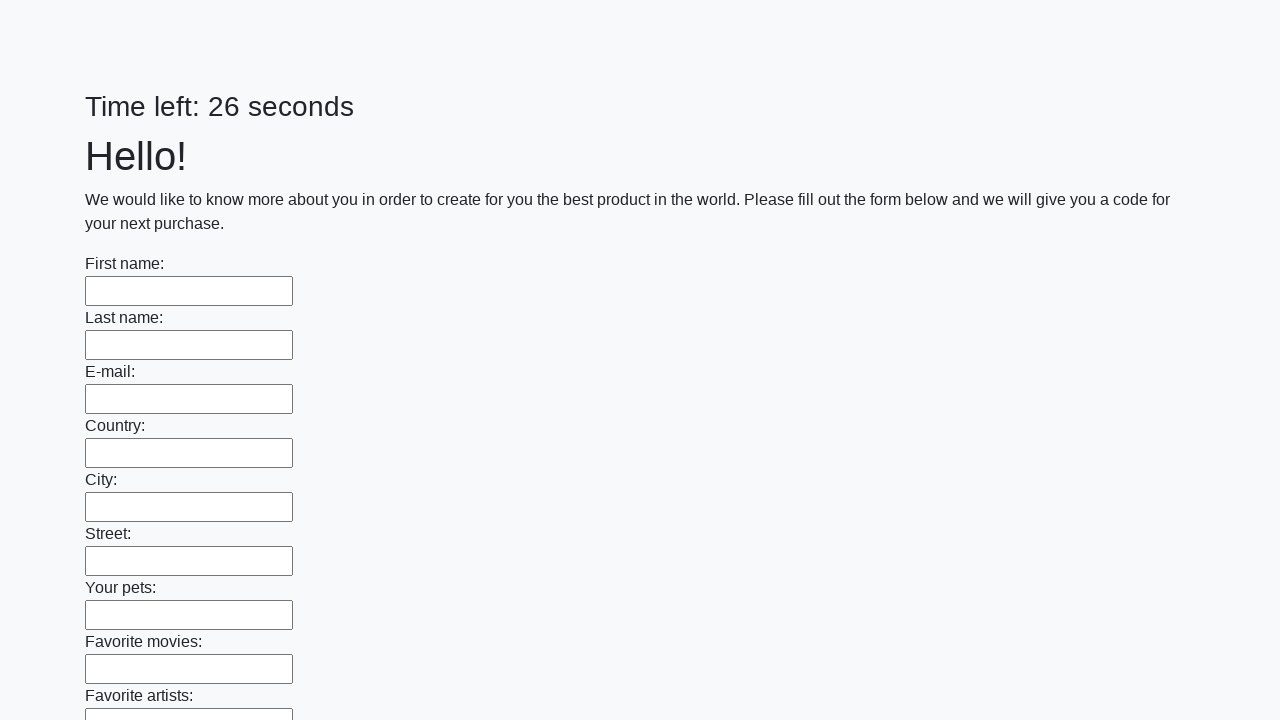

Filled an input field with 'answer' on input >> nth=0
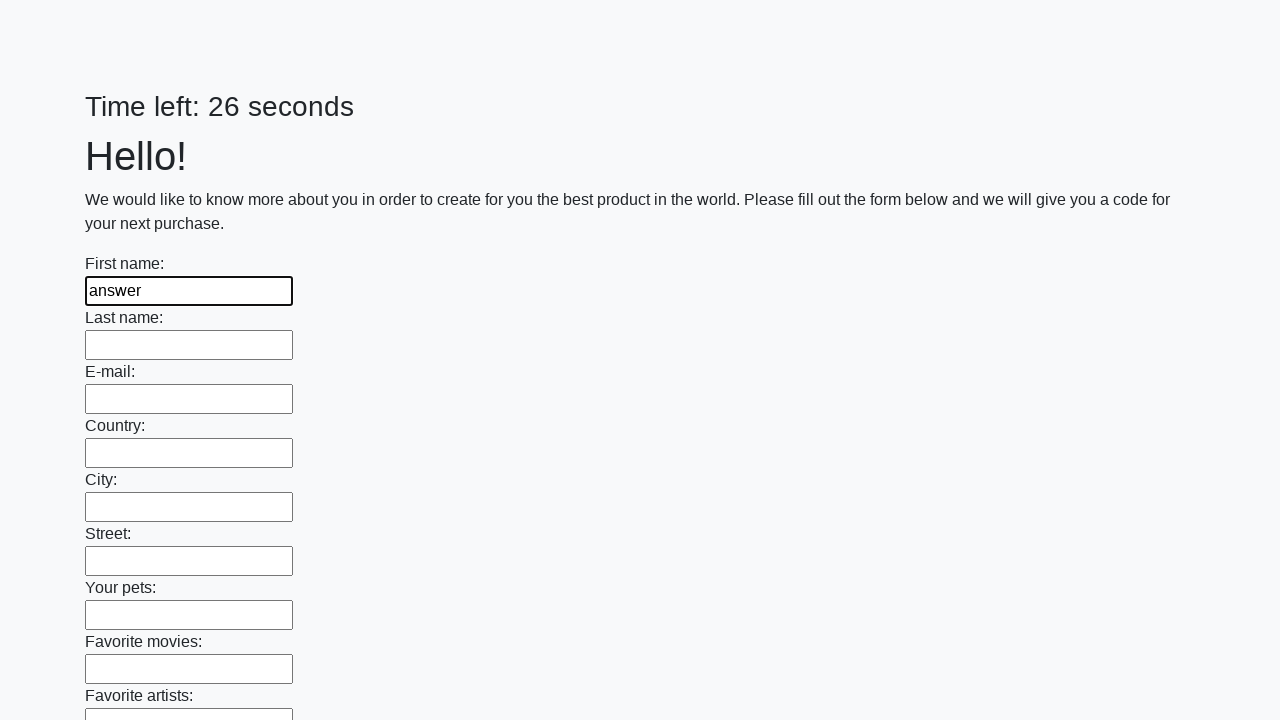

Filled an input field with 'answer' on input >> nth=1
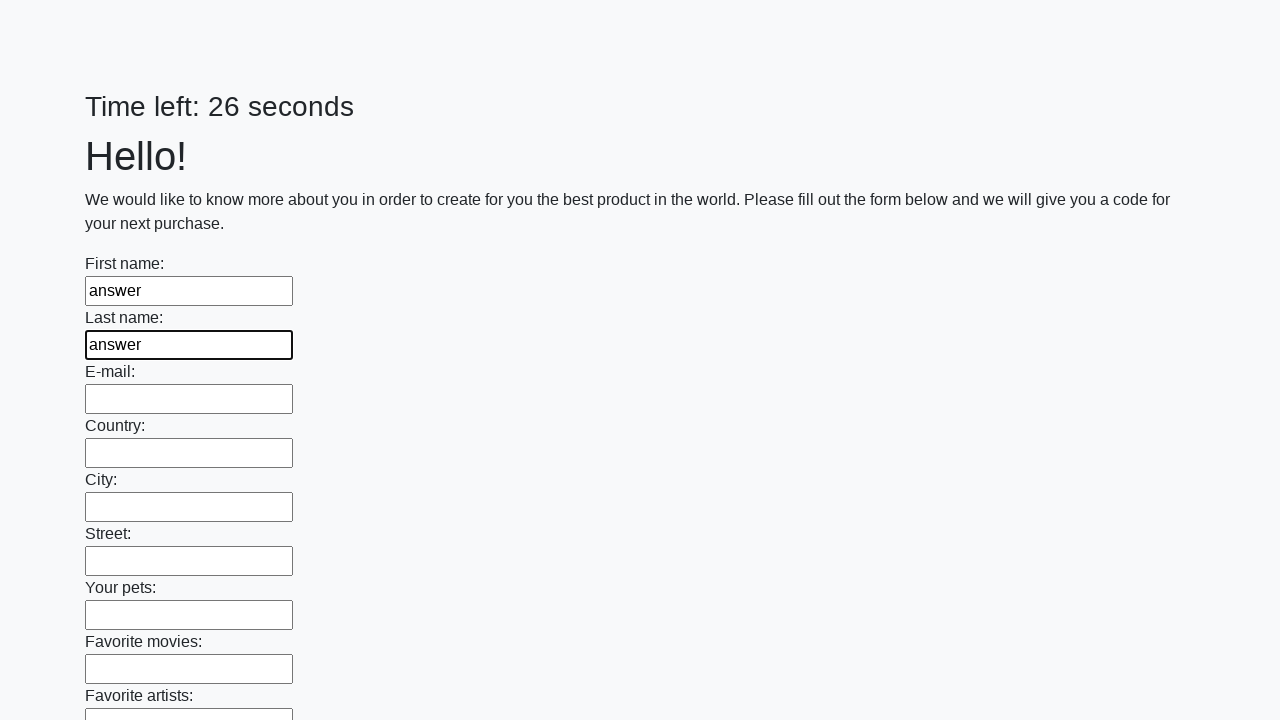

Filled an input field with 'answer' on input >> nth=2
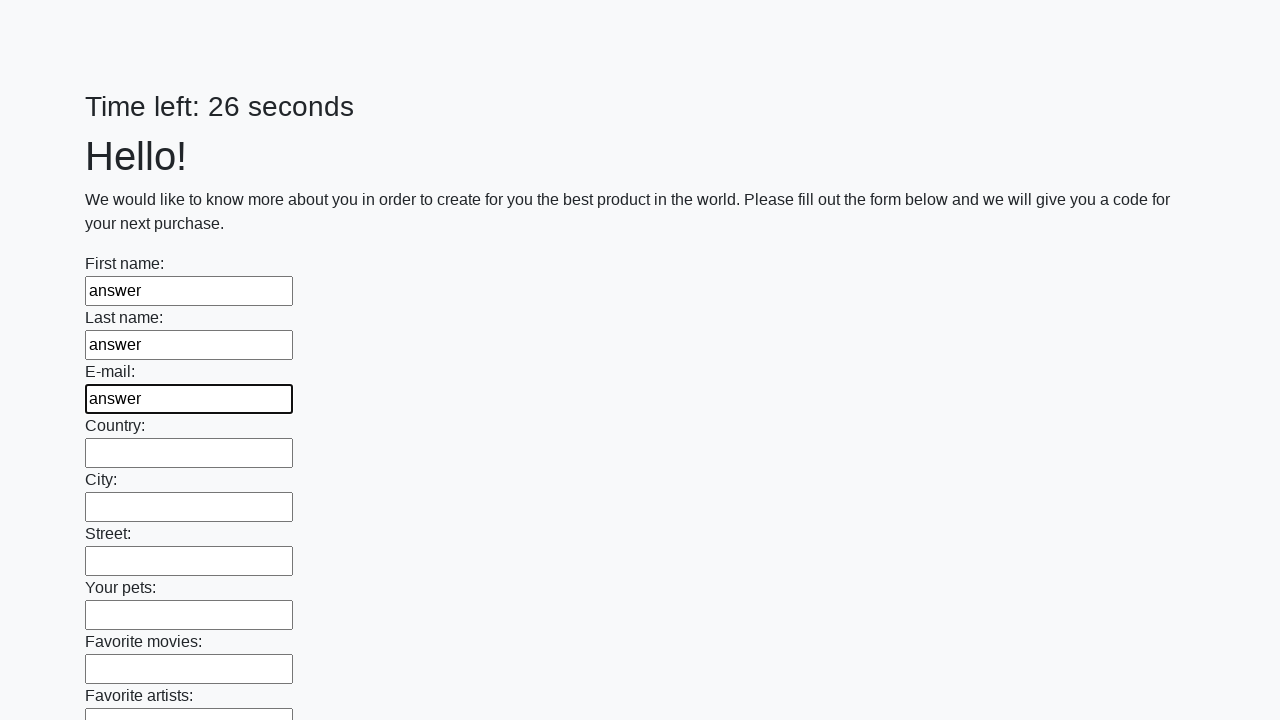

Filled an input field with 'answer' on input >> nth=3
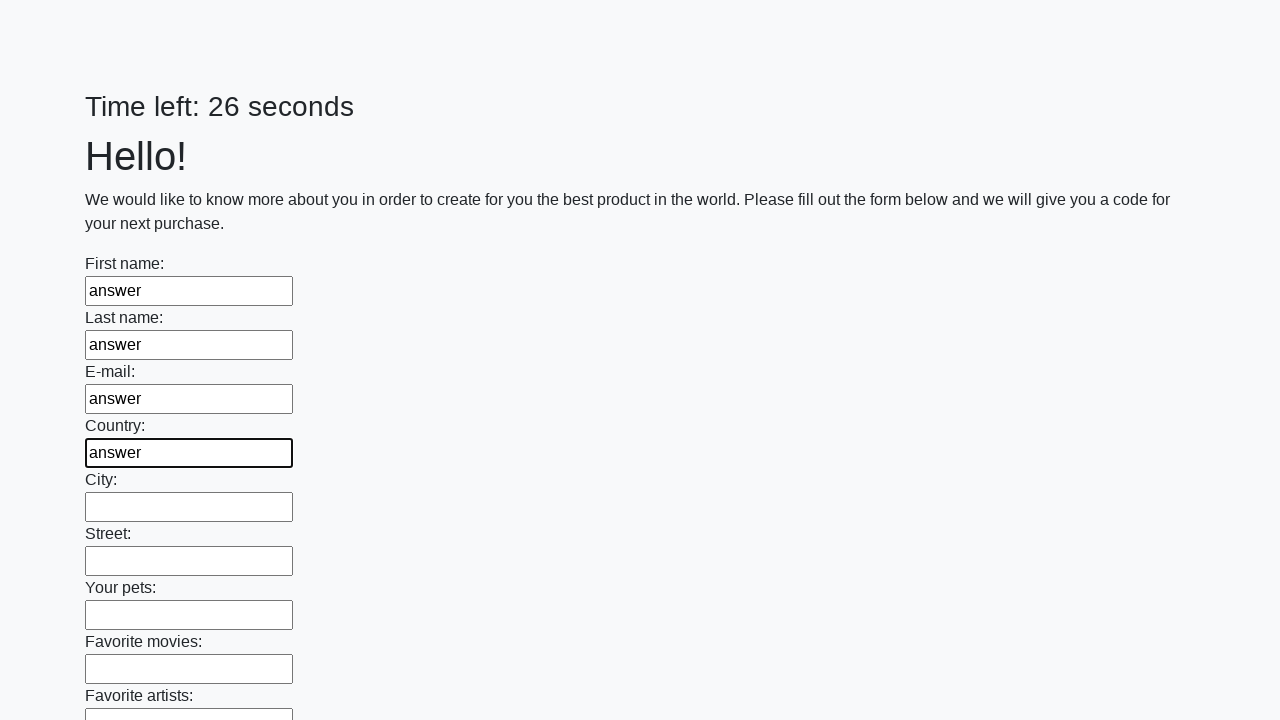

Filled an input field with 'answer' on input >> nth=4
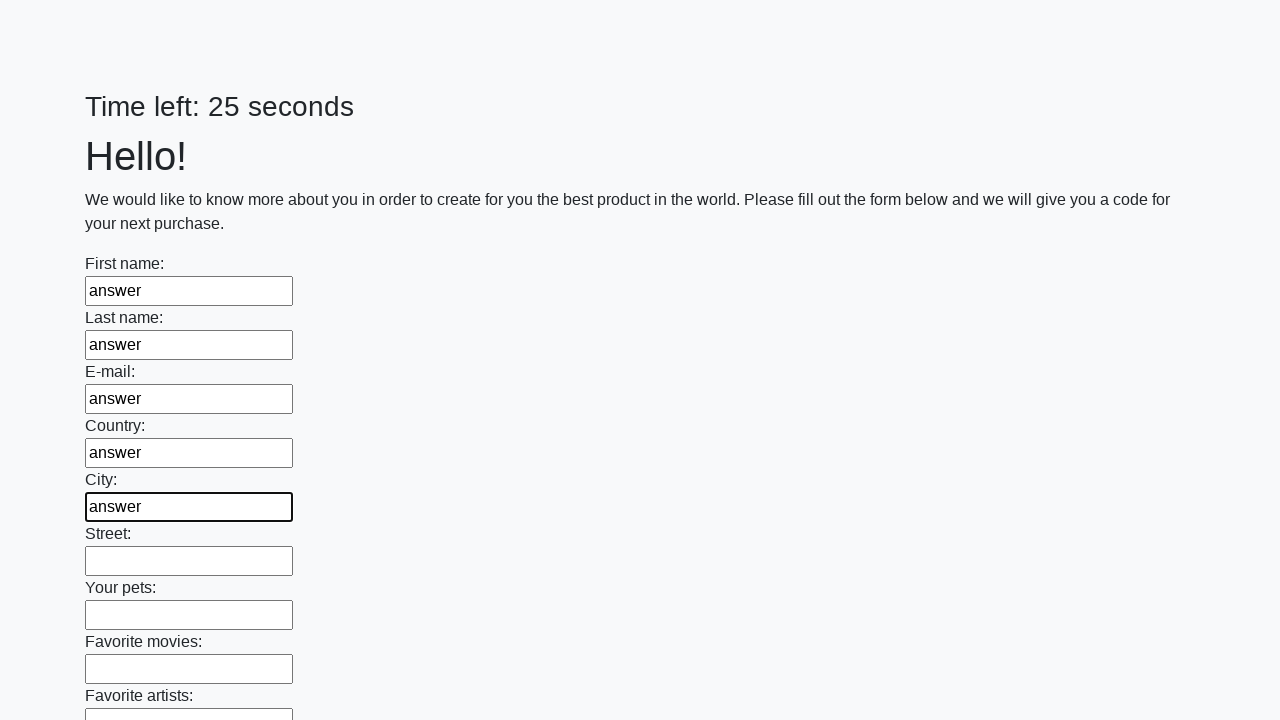

Filled an input field with 'answer' on input >> nth=5
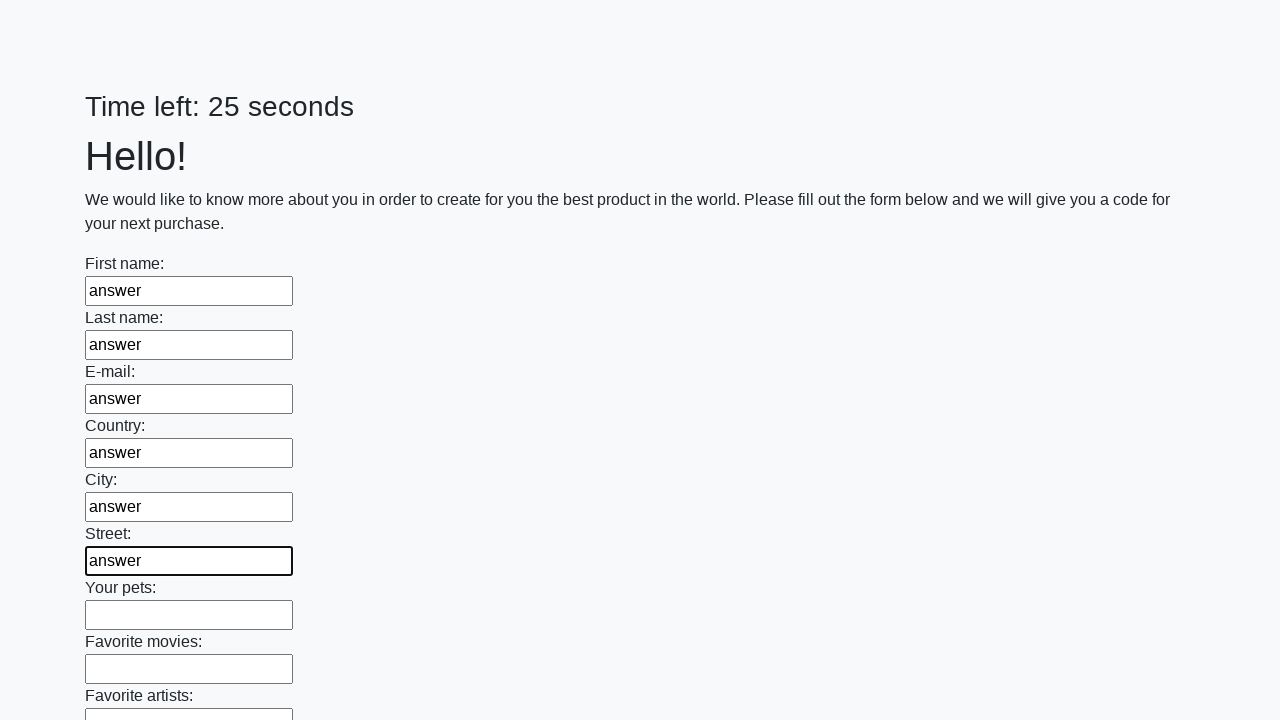

Filled an input field with 'answer' on input >> nth=6
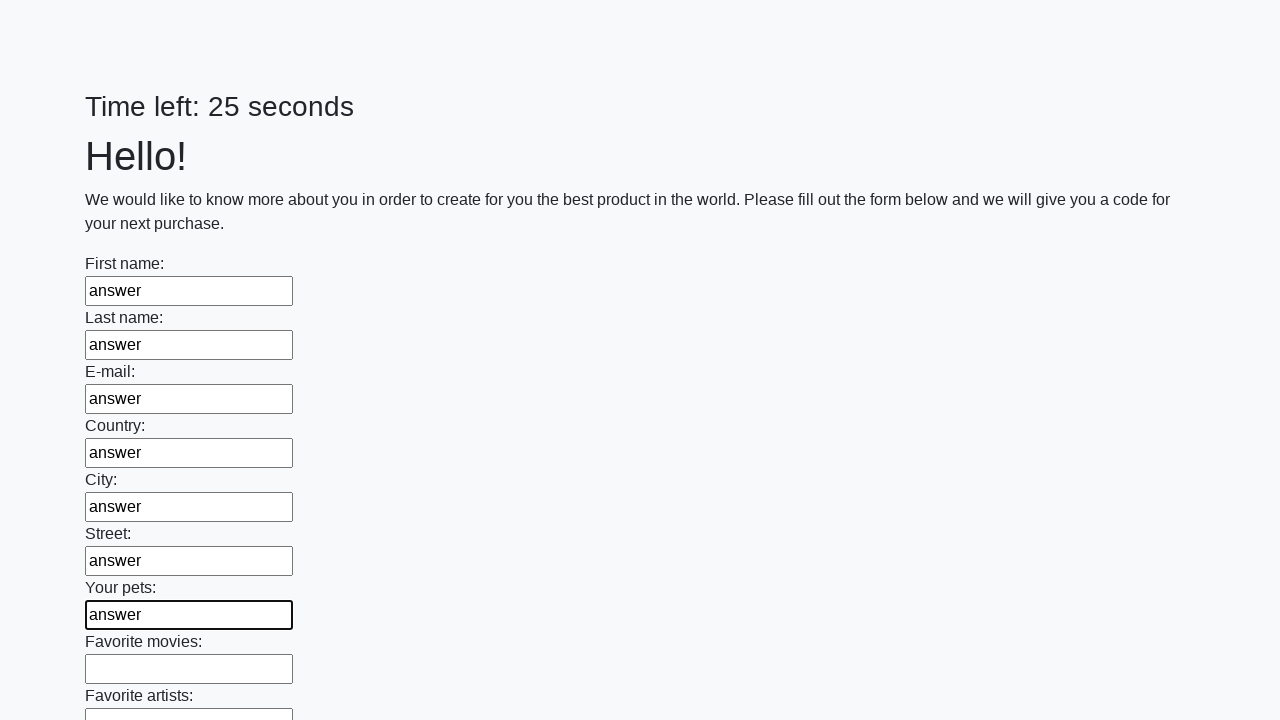

Filled an input field with 'answer' on input >> nth=7
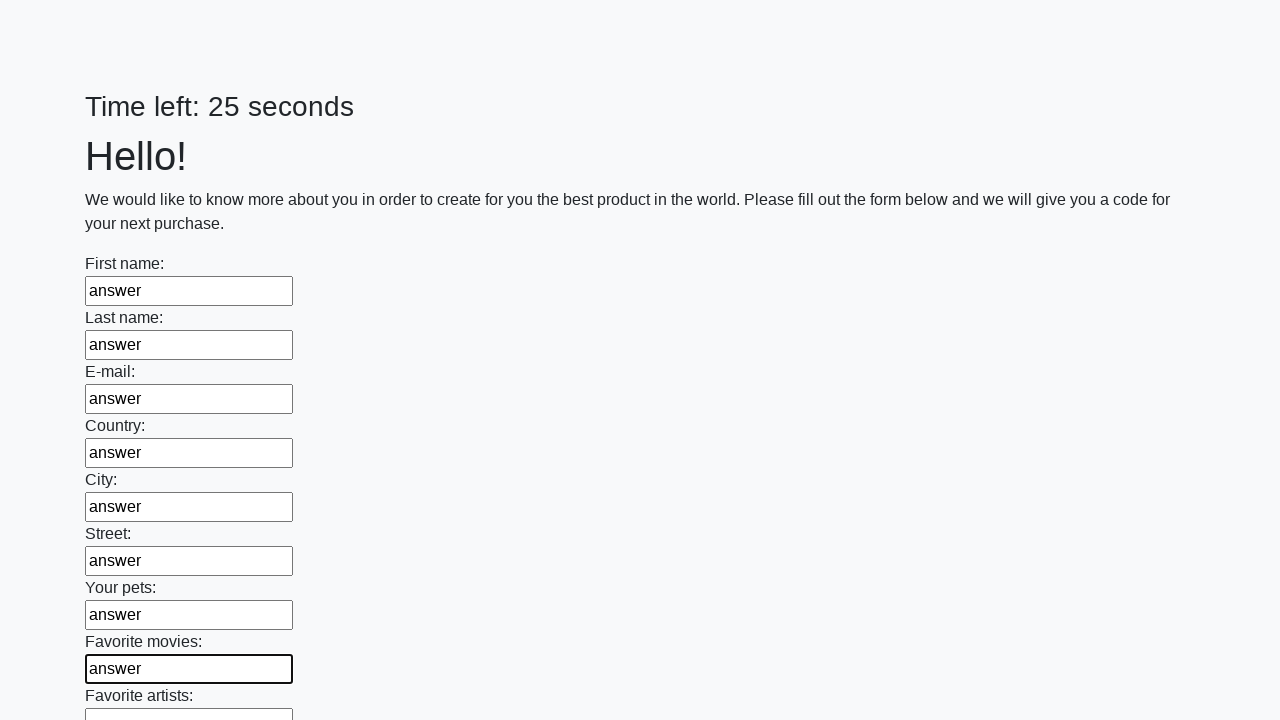

Filled an input field with 'answer' on input >> nth=8
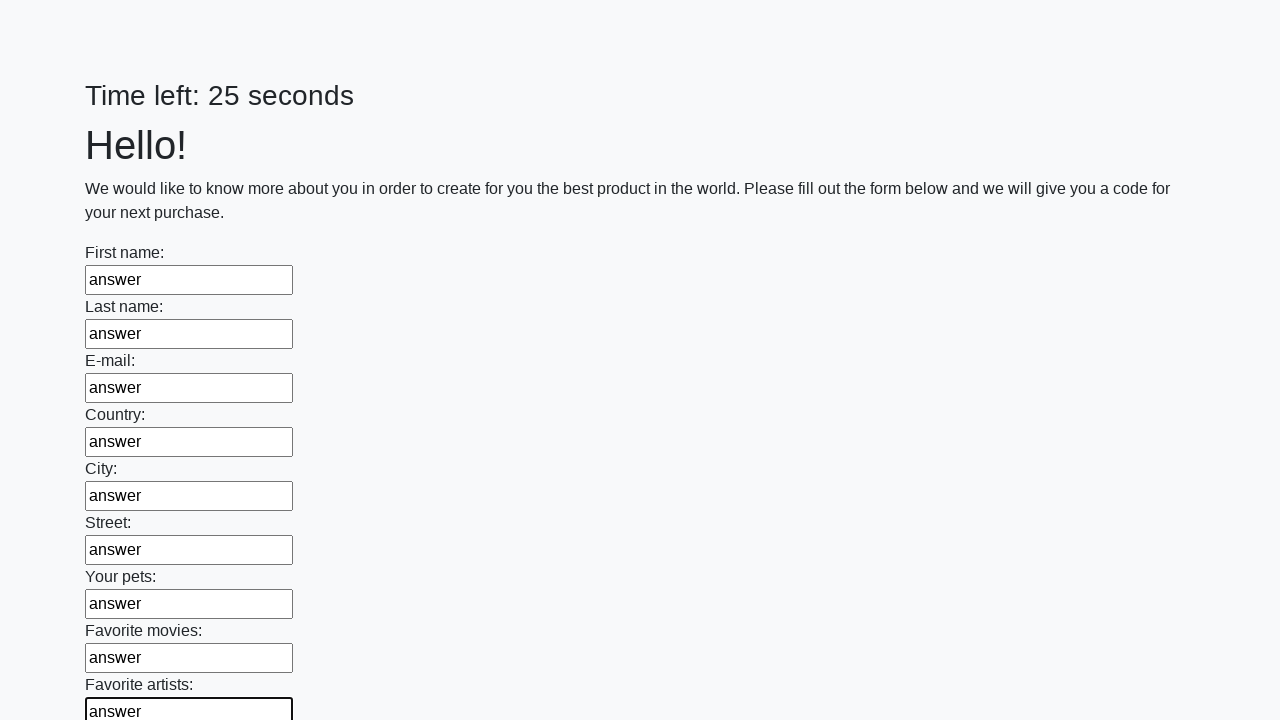

Filled an input field with 'answer' on input >> nth=9
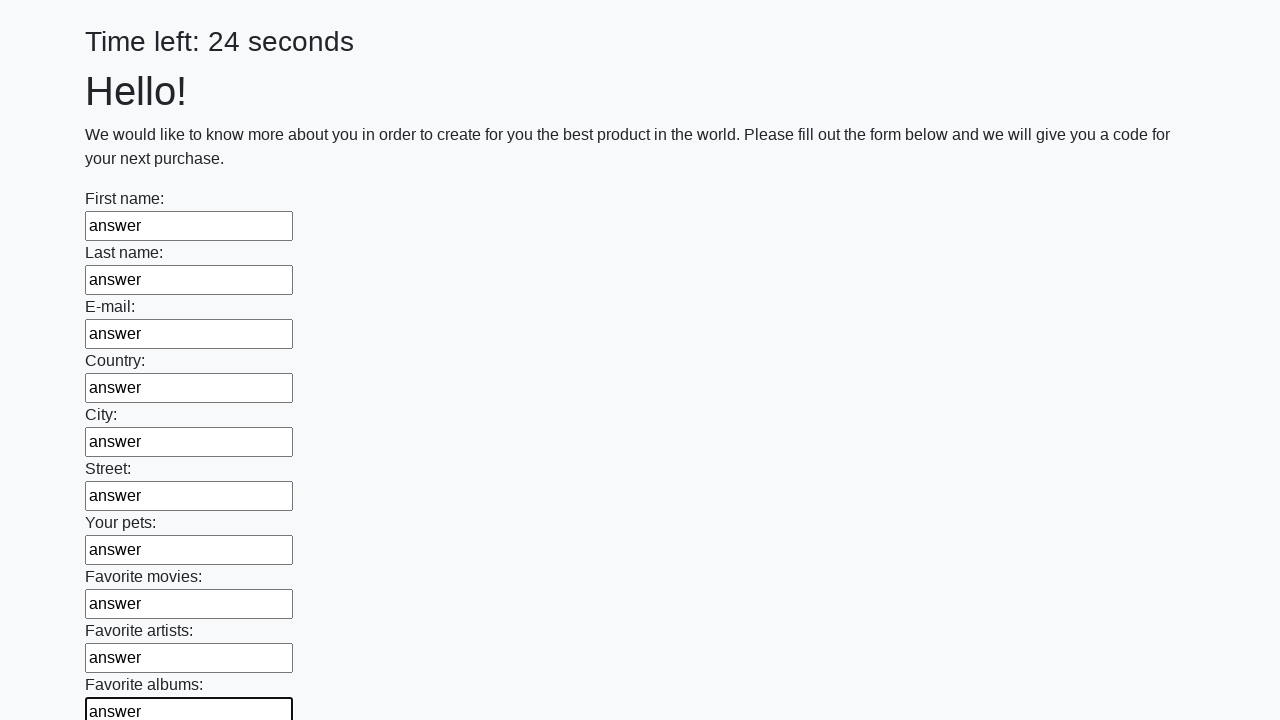

Filled an input field with 'answer' on input >> nth=10
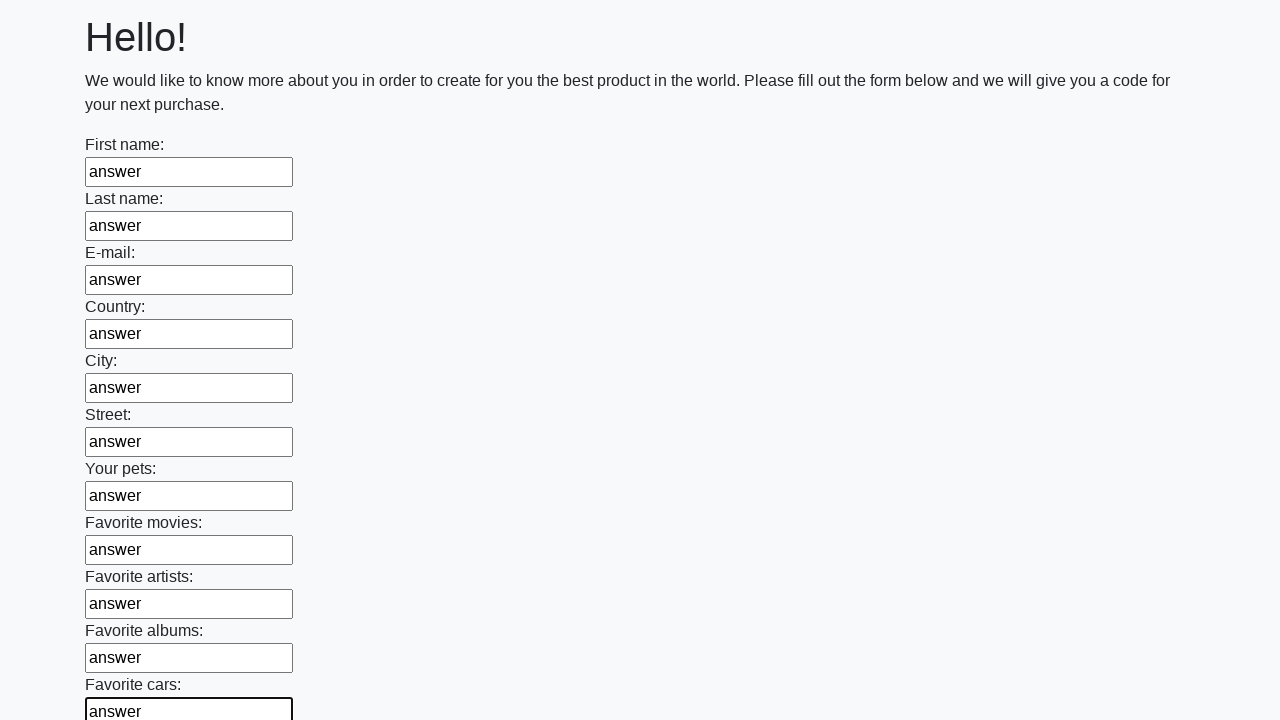

Filled an input field with 'answer' on input >> nth=11
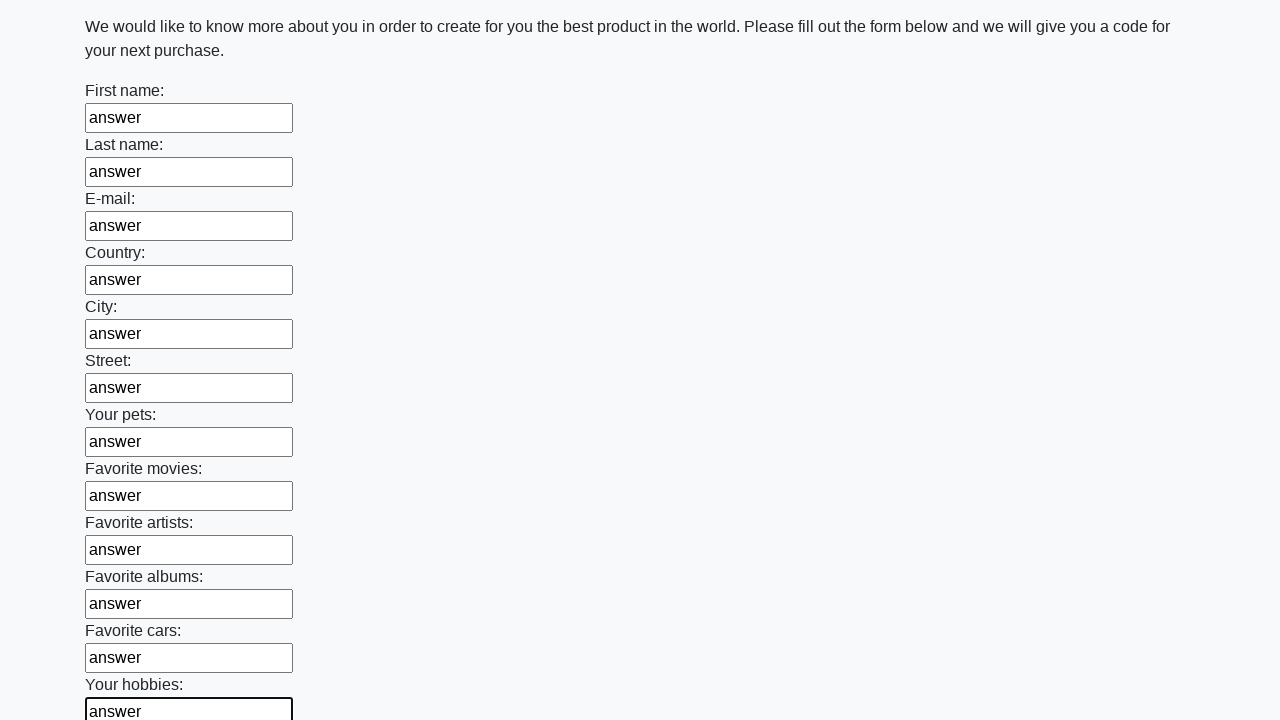

Filled an input field with 'answer' on input >> nth=12
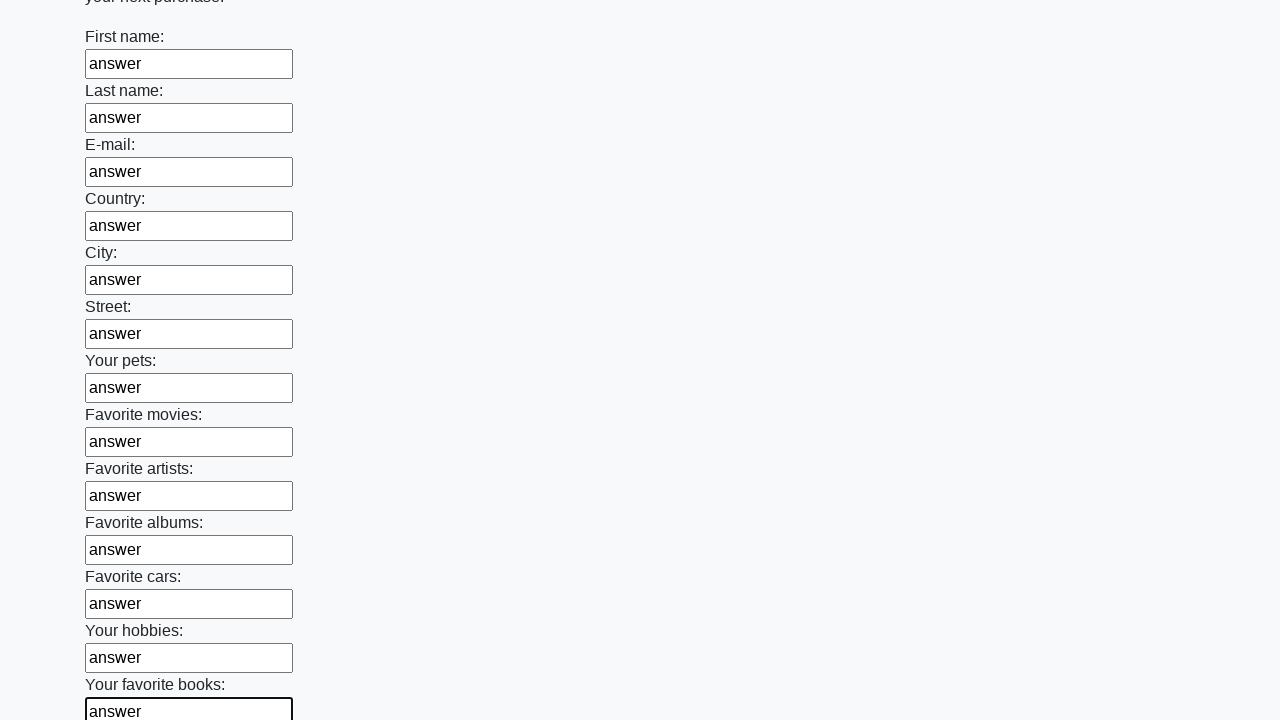

Filled an input field with 'answer' on input >> nth=13
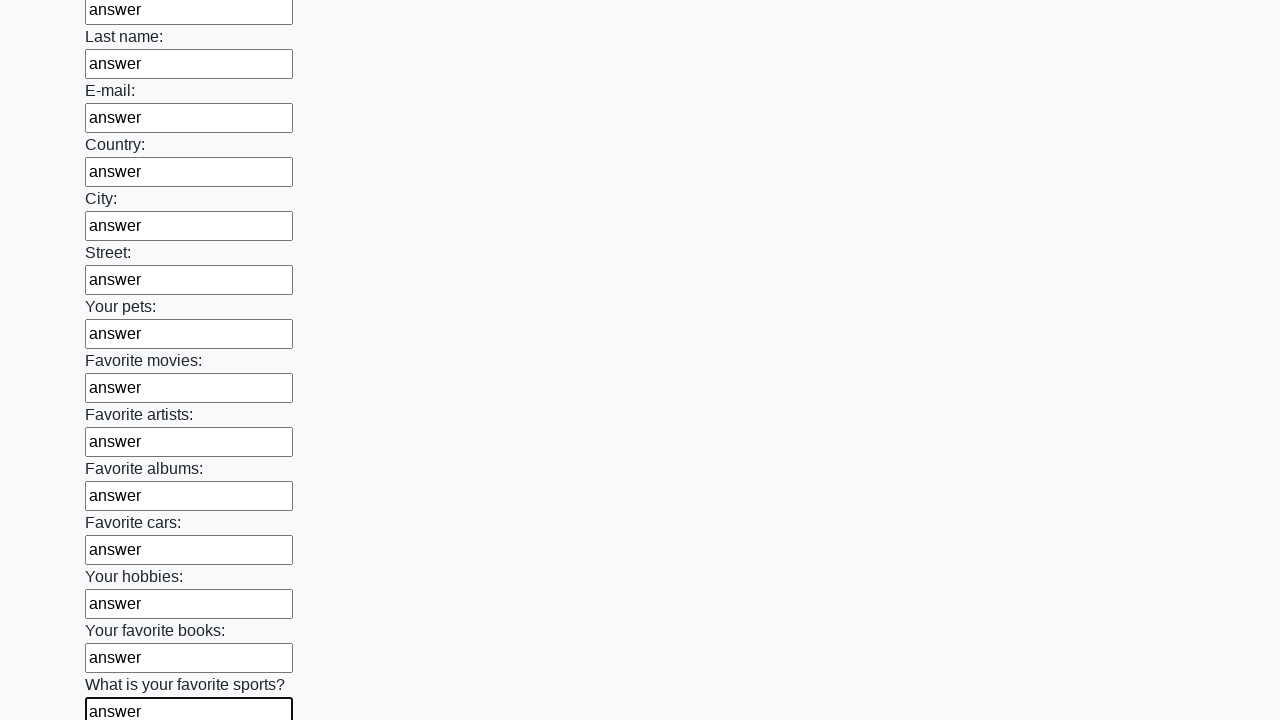

Filled an input field with 'answer' on input >> nth=14
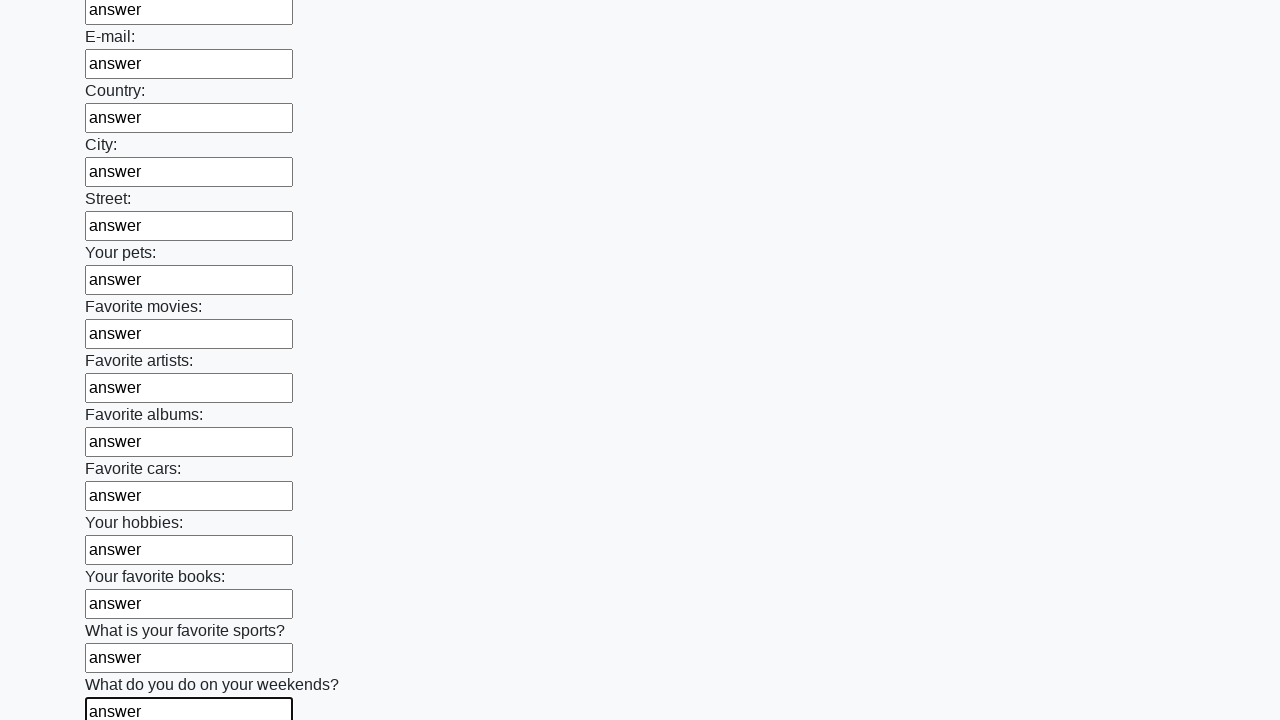

Filled an input field with 'answer' on input >> nth=15
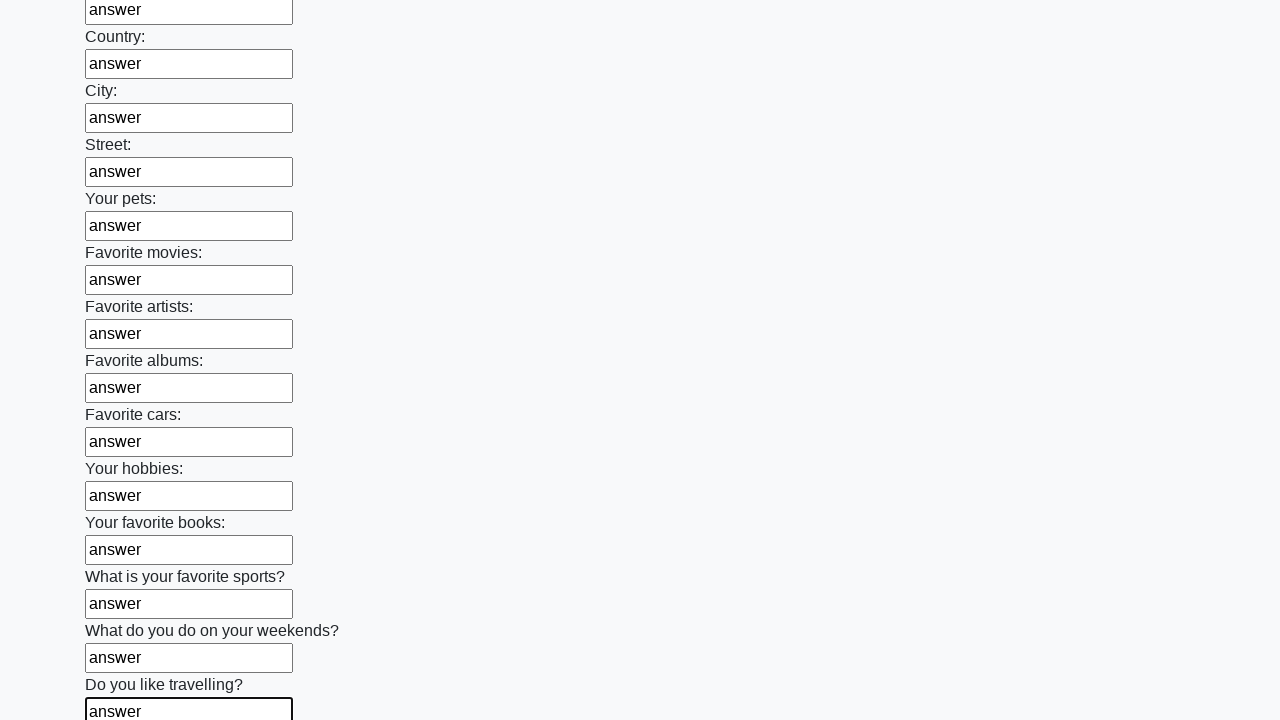

Filled an input field with 'answer' on input >> nth=16
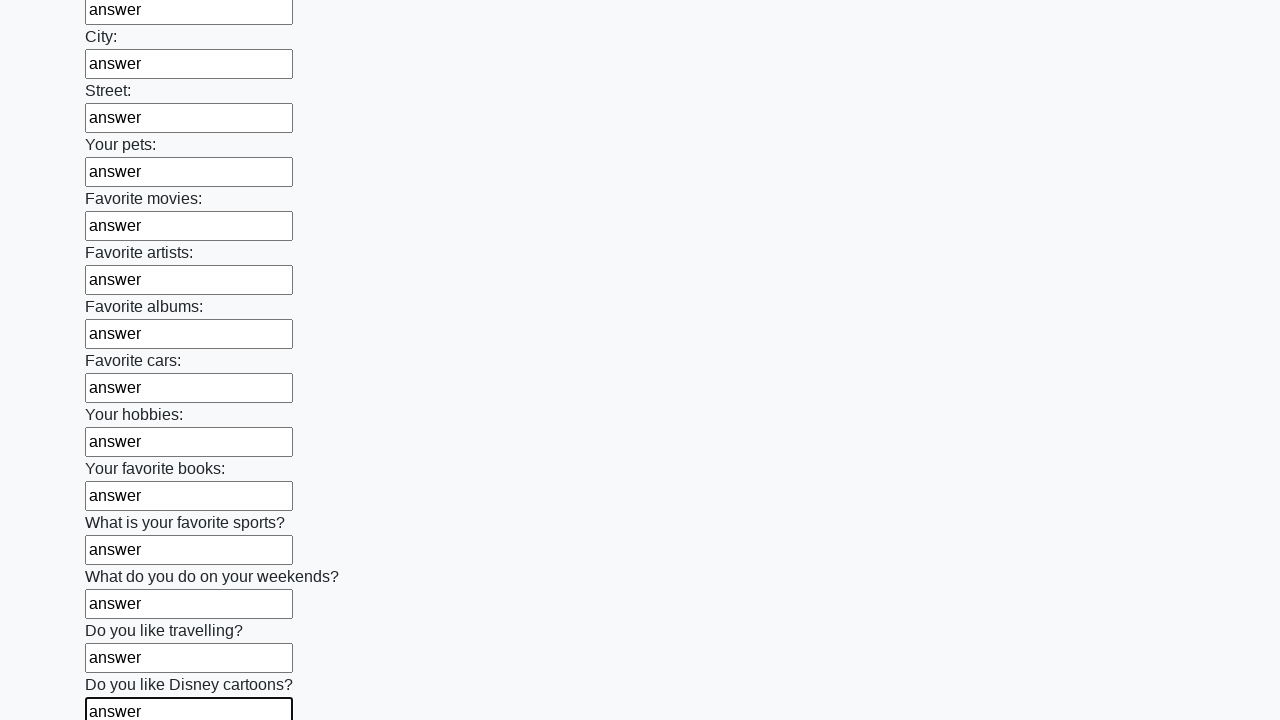

Filled an input field with 'answer' on input >> nth=17
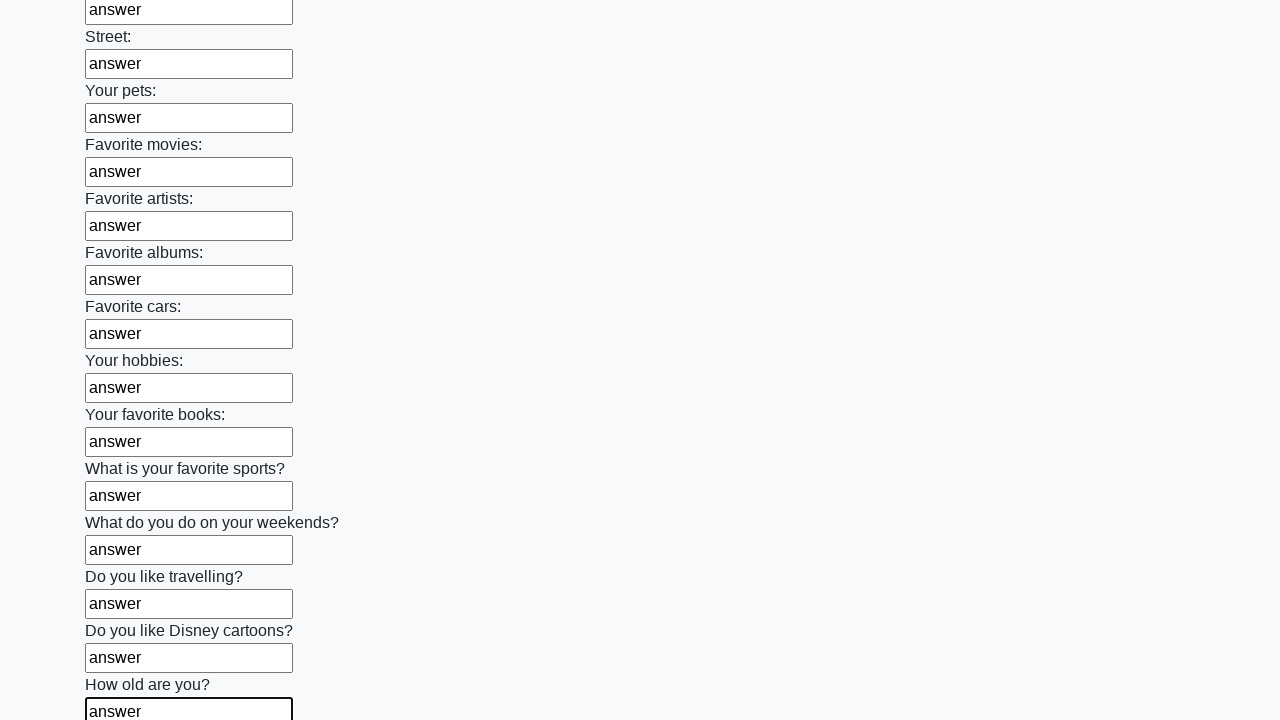

Filled an input field with 'answer' on input >> nth=18
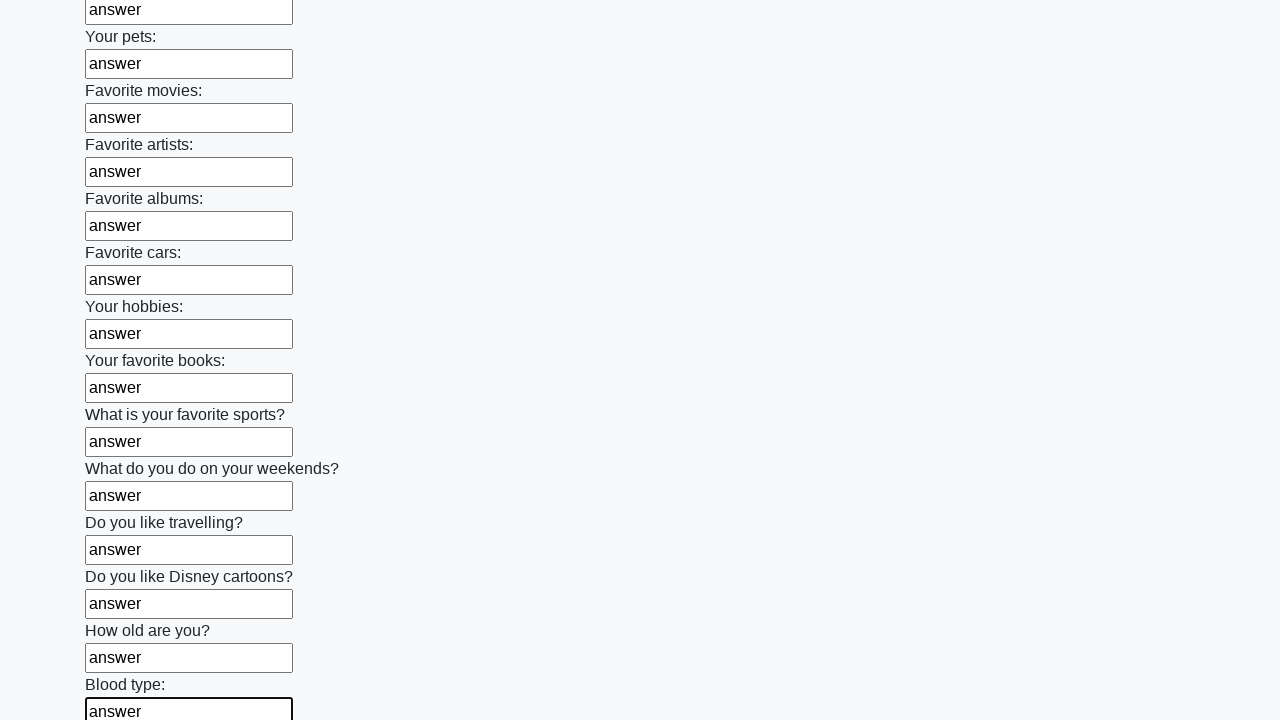

Filled an input field with 'answer' on input >> nth=19
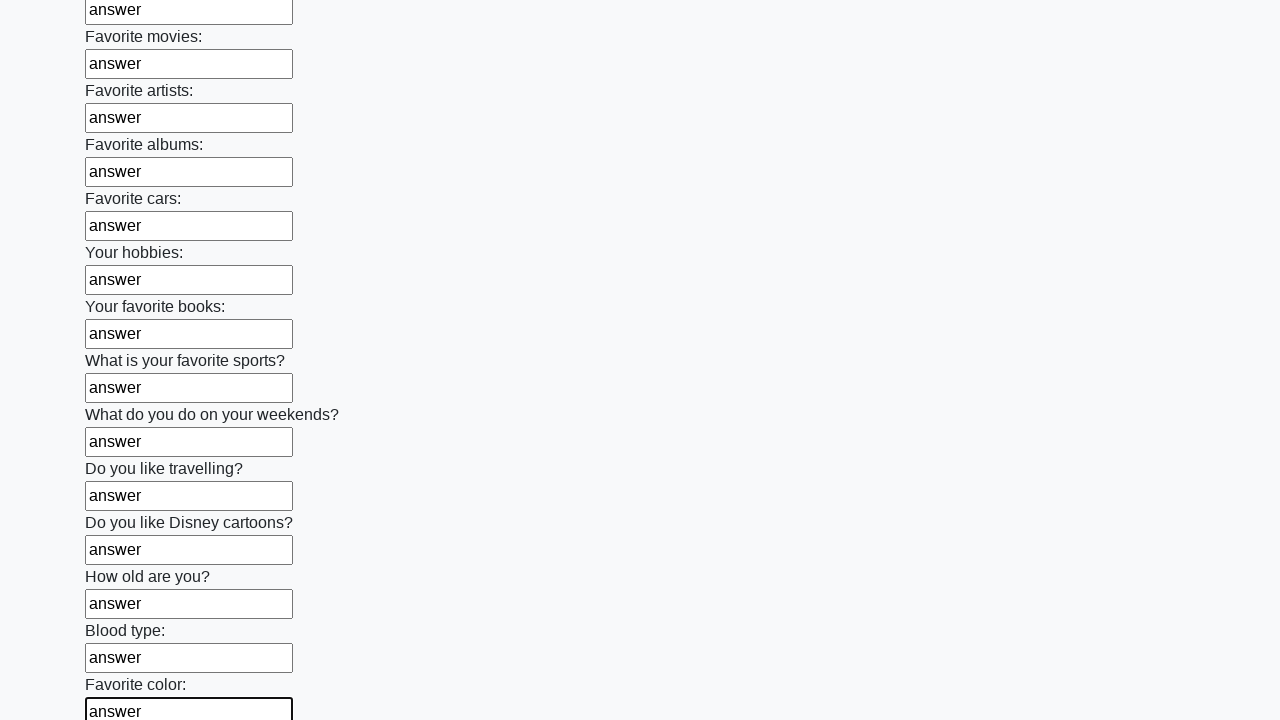

Filled an input field with 'answer' on input >> nth=20
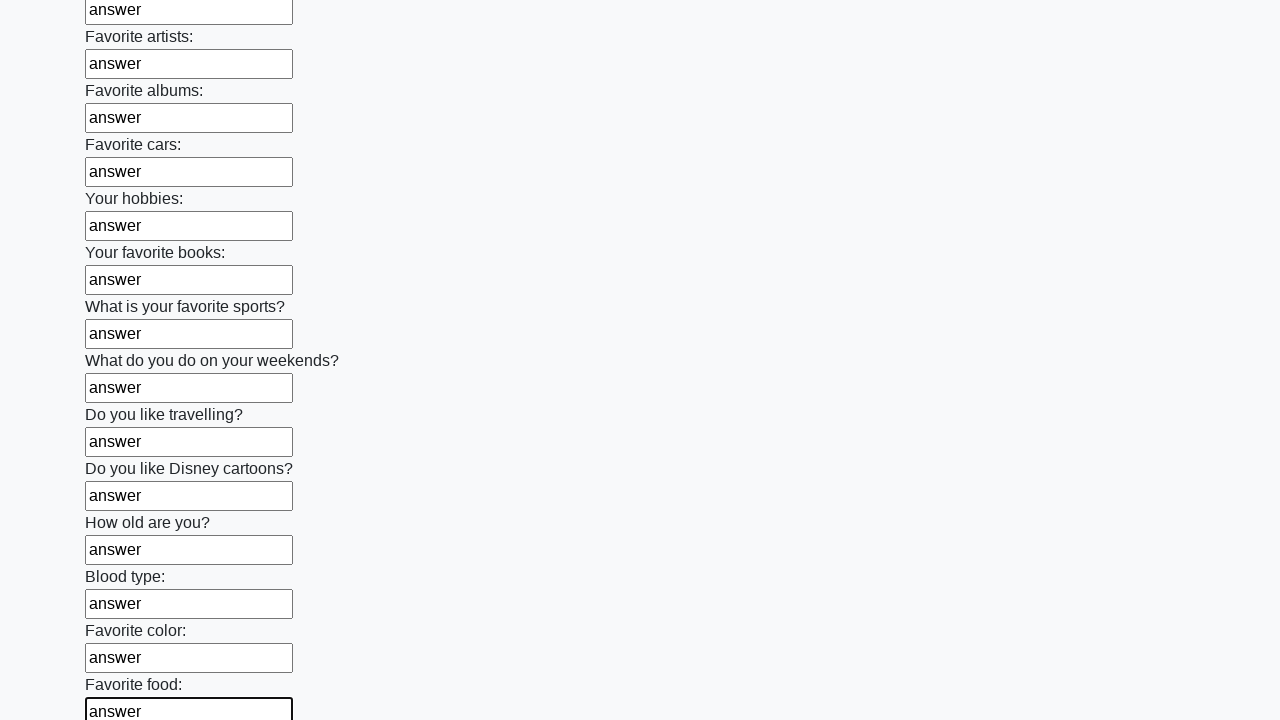

Filled an input field with 'answer' on input >> nth=21
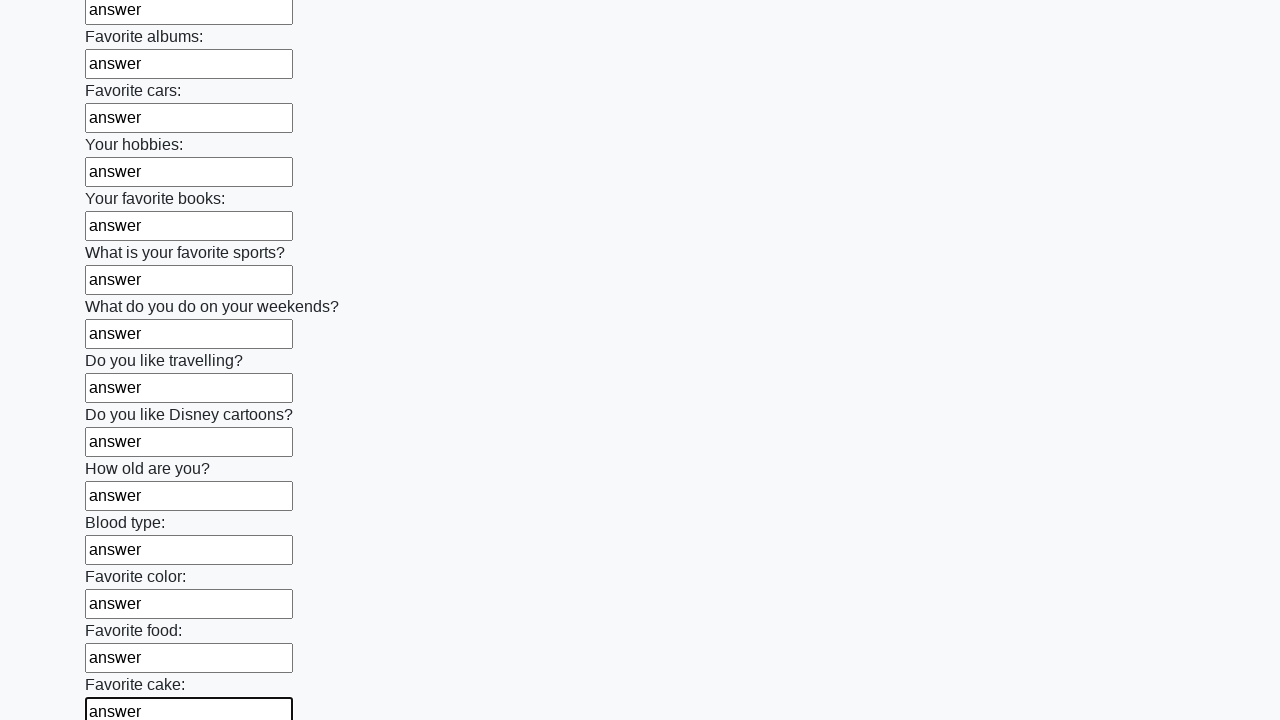

Filled an input field with 'answer' on input >> nth=22
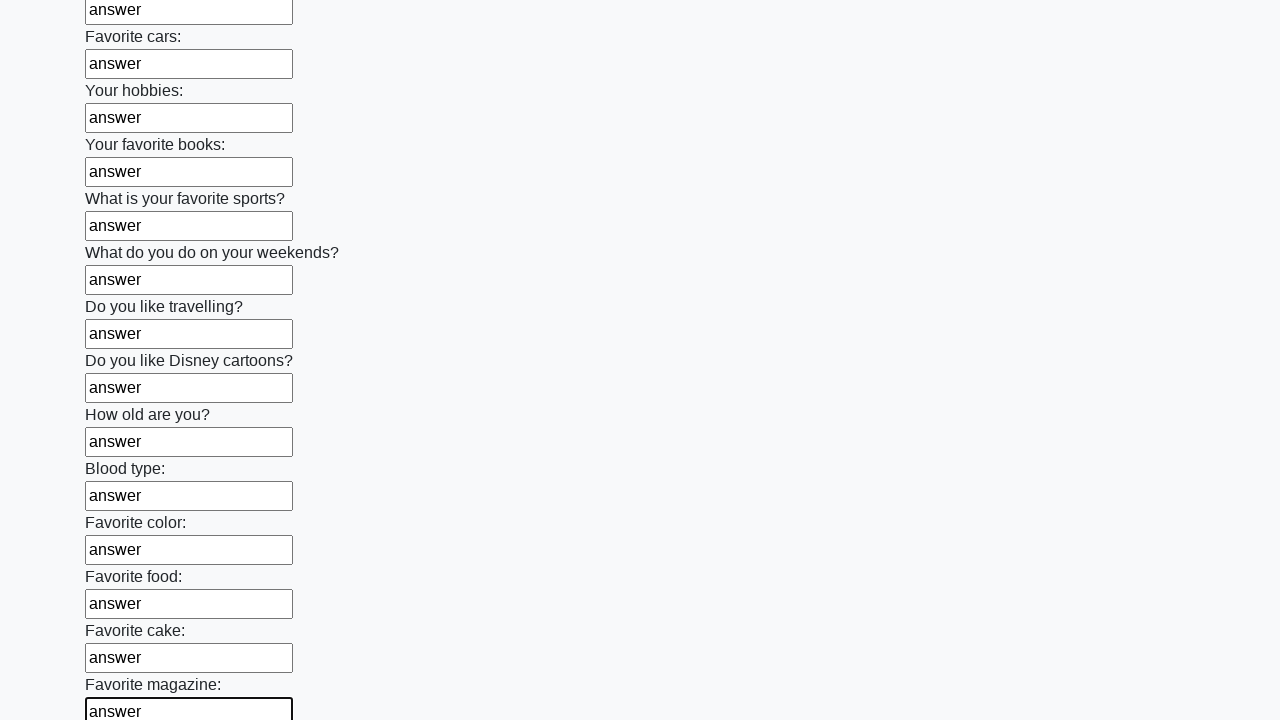

Filled an input field with 'answer' on input >> nth=23
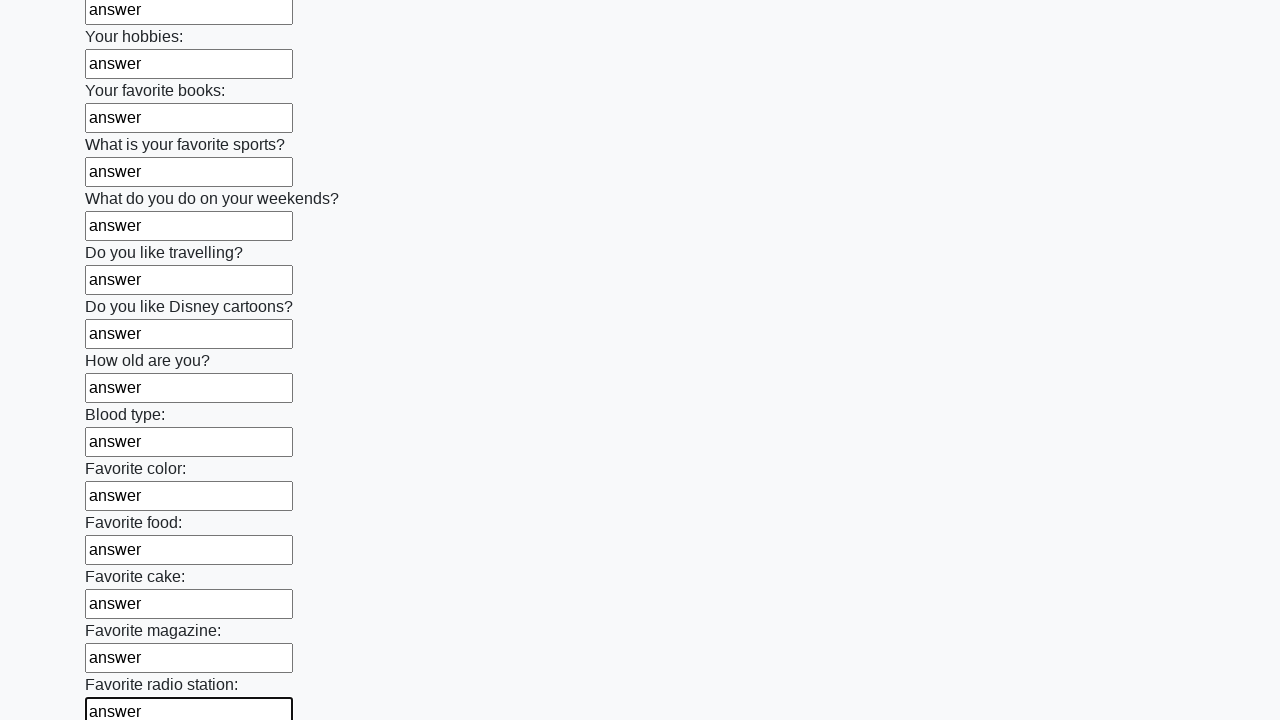

Filled an input field with 'answer' on input >> nth=24
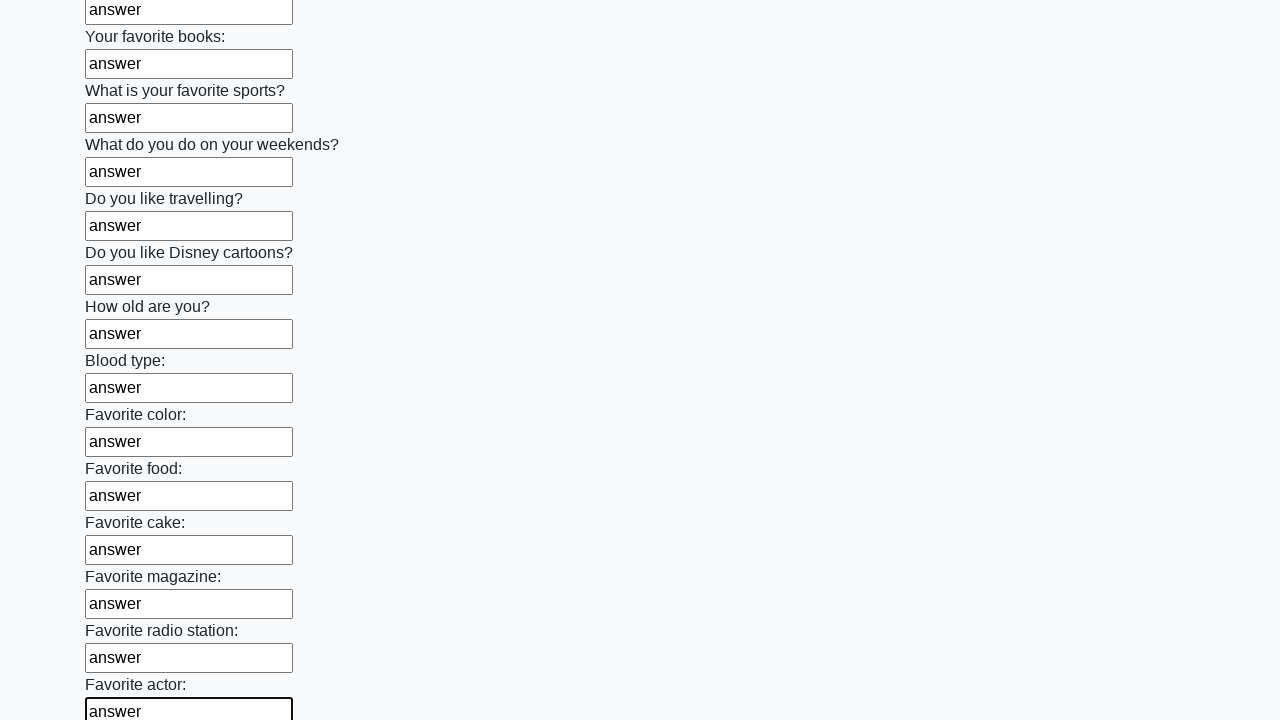

Filled an input field with 'answer' on input >> nth=25
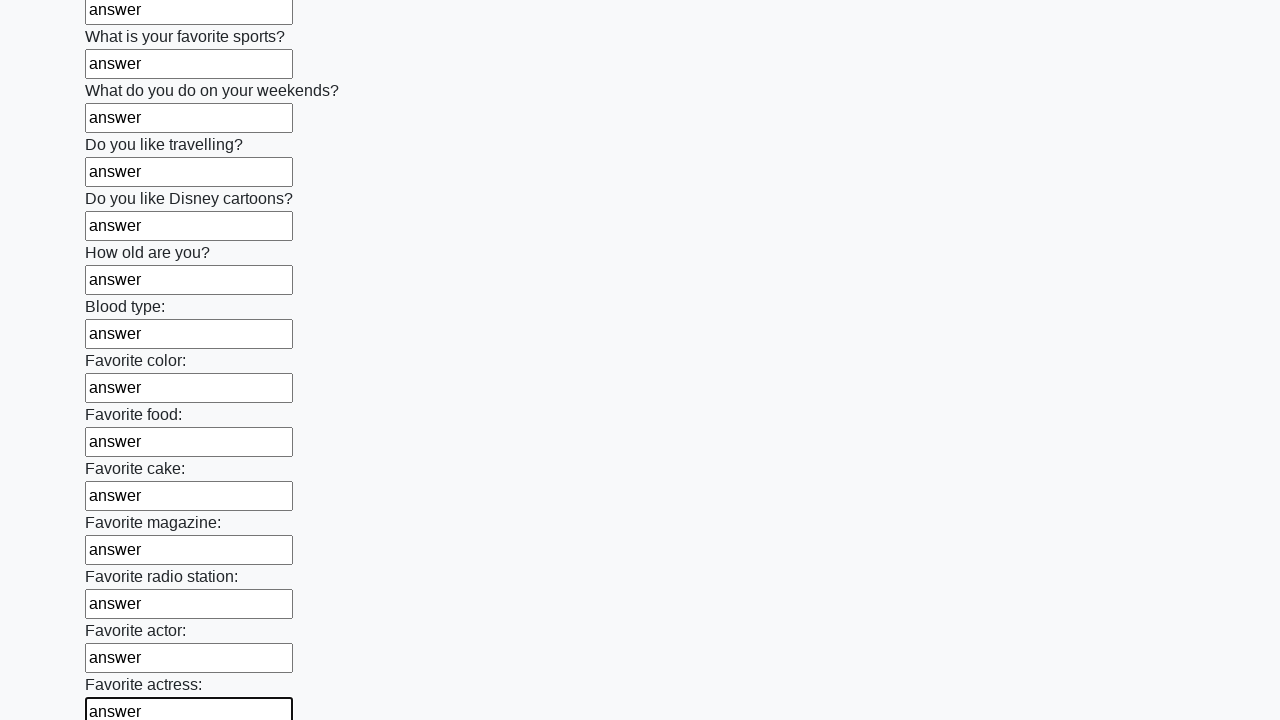

Filled an input field with 'answer' on input >> nth=26
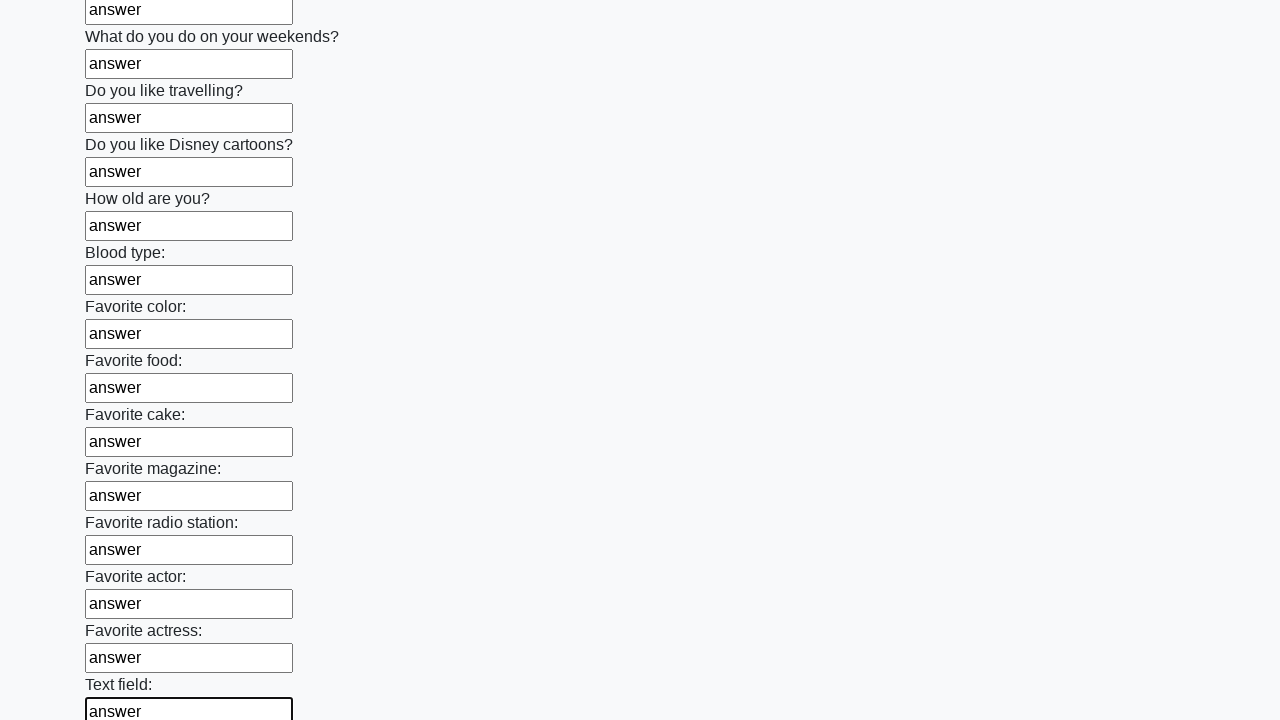

Filled an input field with 'answer' on input >> nth=27
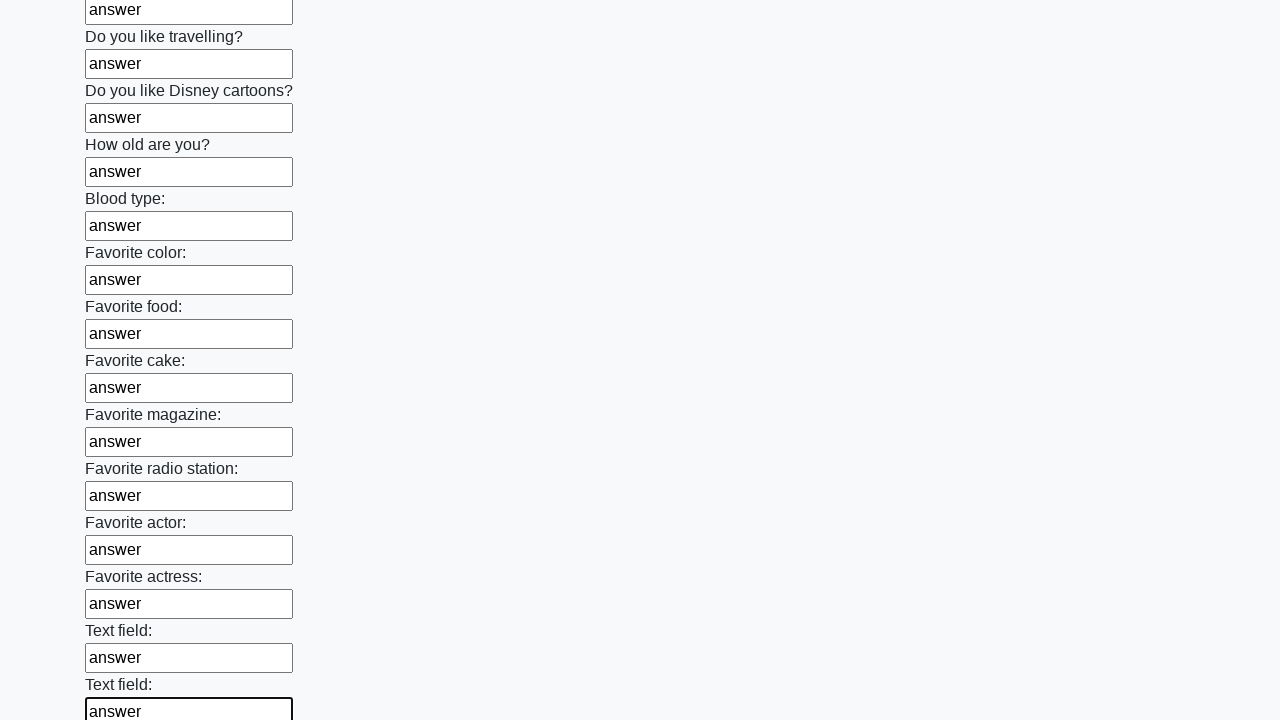

Filled an input field with 'answer' on input >> nth=28
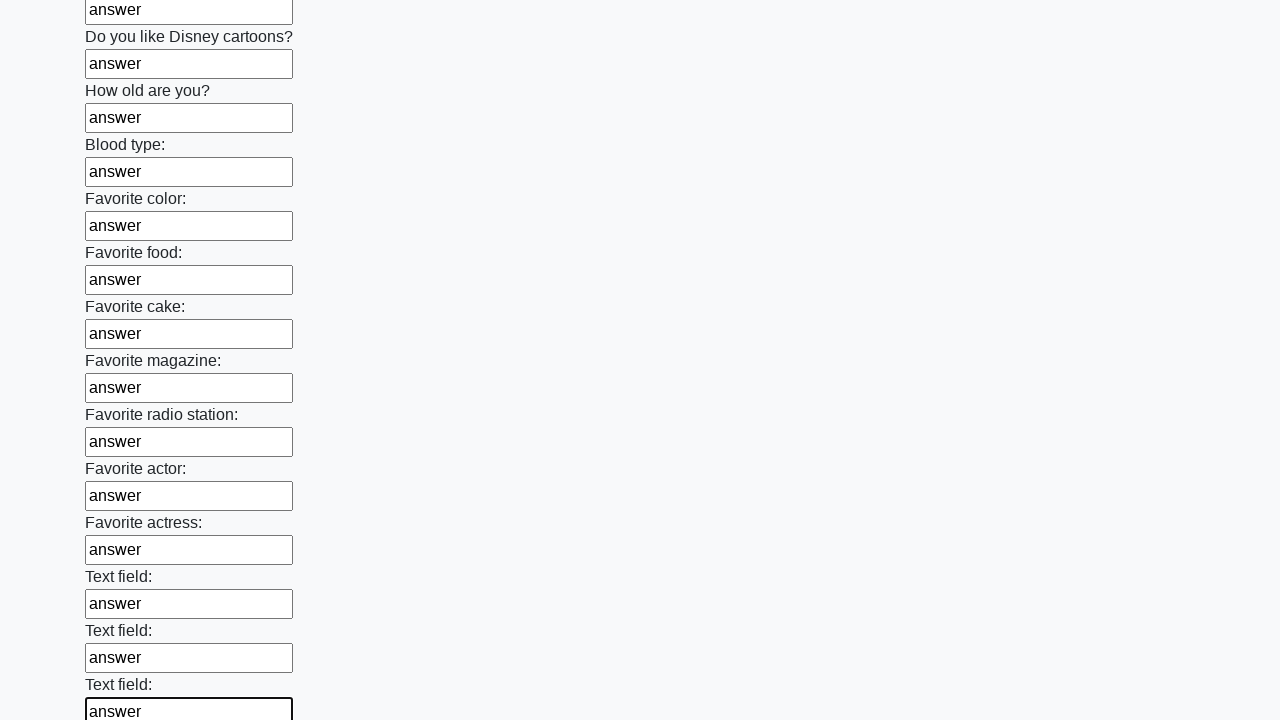

Filled an input field with 'answer' on input >> nth=29
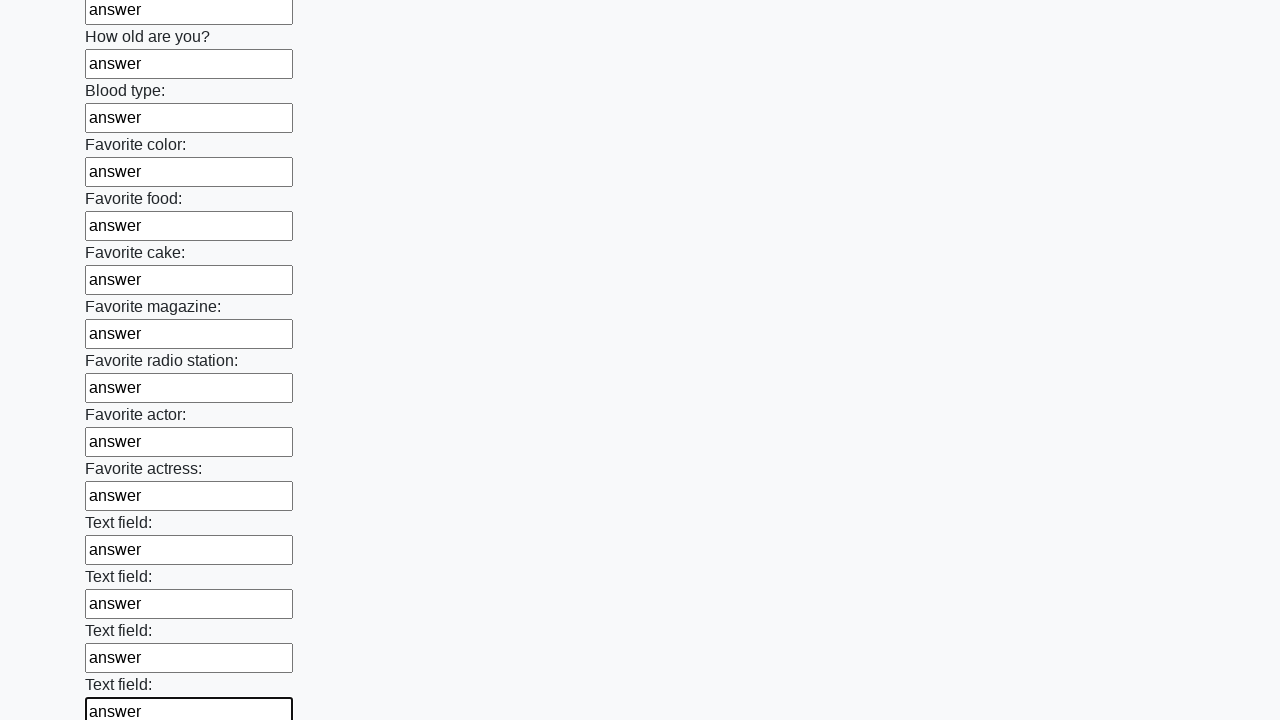

Filled an input field with 'answer' on input >> nth=30
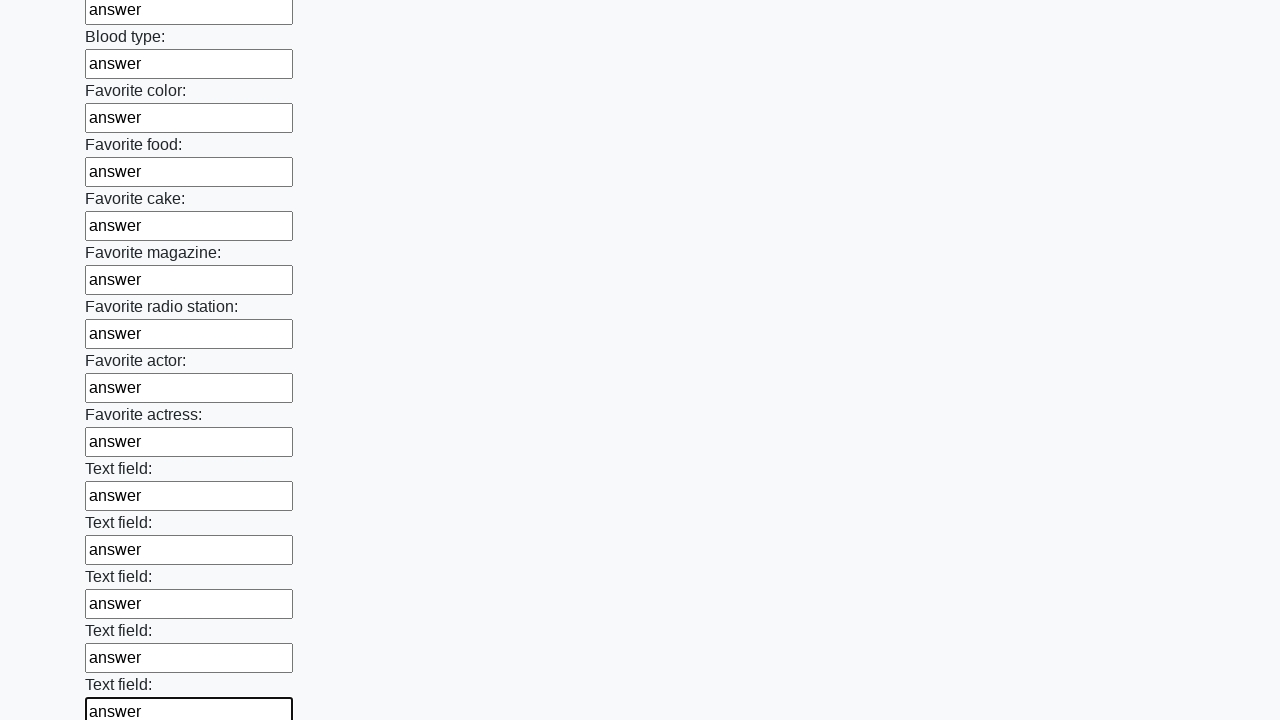

Filled an input field with 'answer' on input >> nth=31
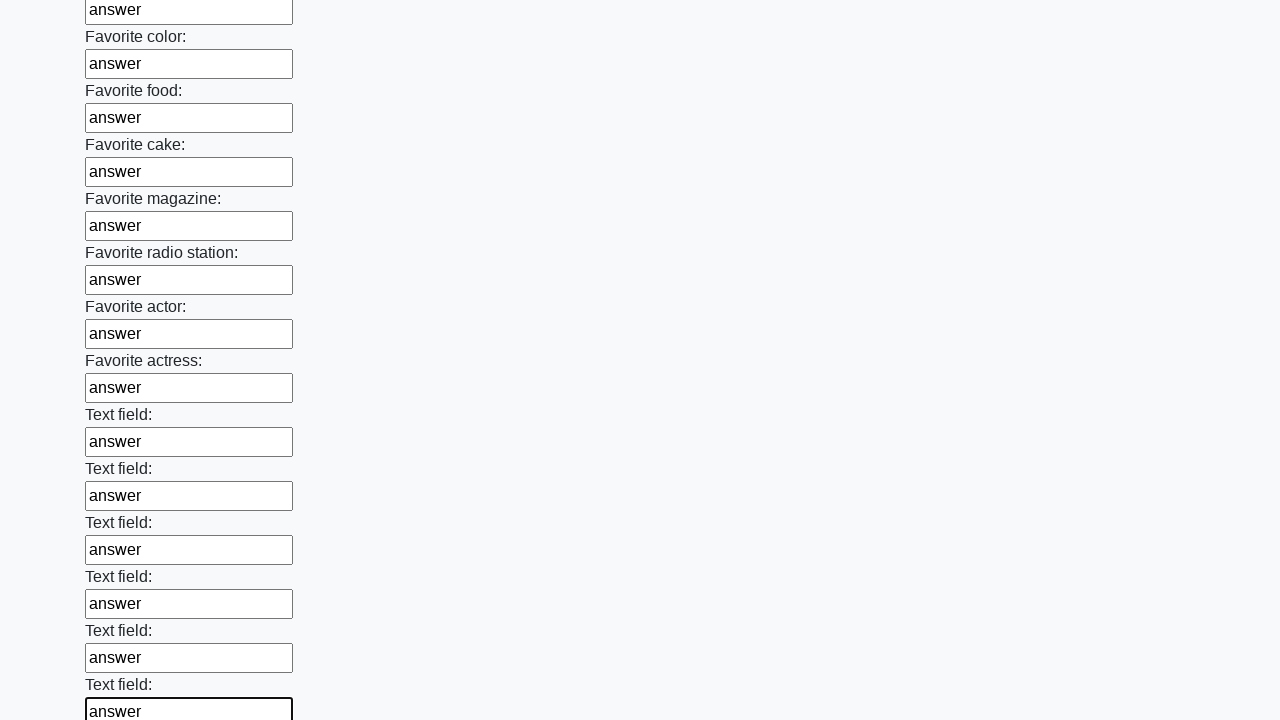

Filled an input field with 'answer' on input >> nth=32
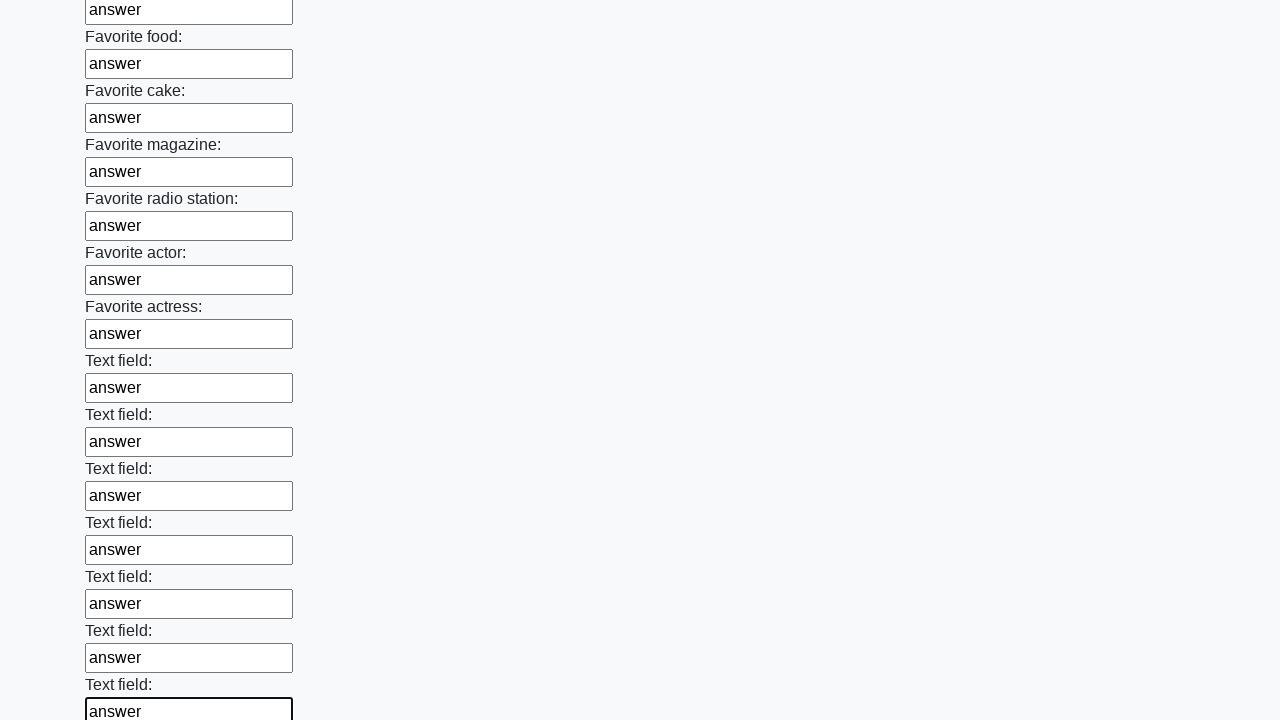

Filled an input field with 'answer' on input >> nth=33
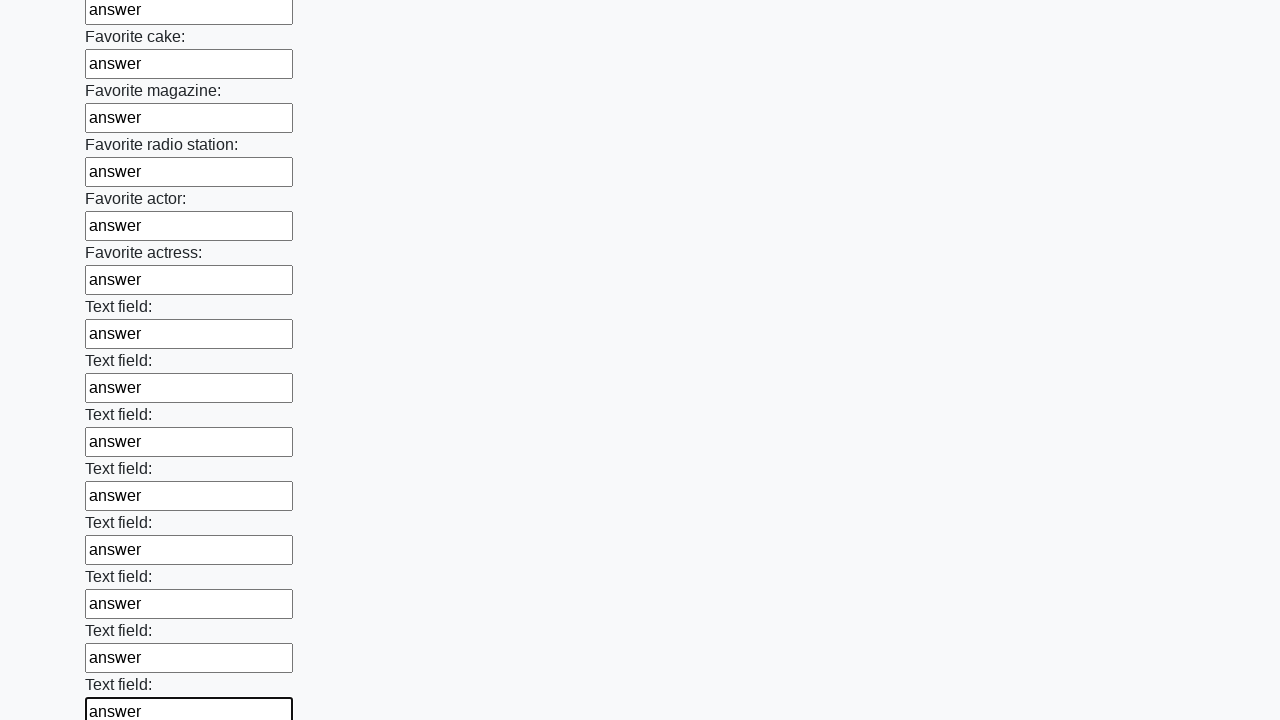

Filled an input field with 'answer' on input >> nth=34
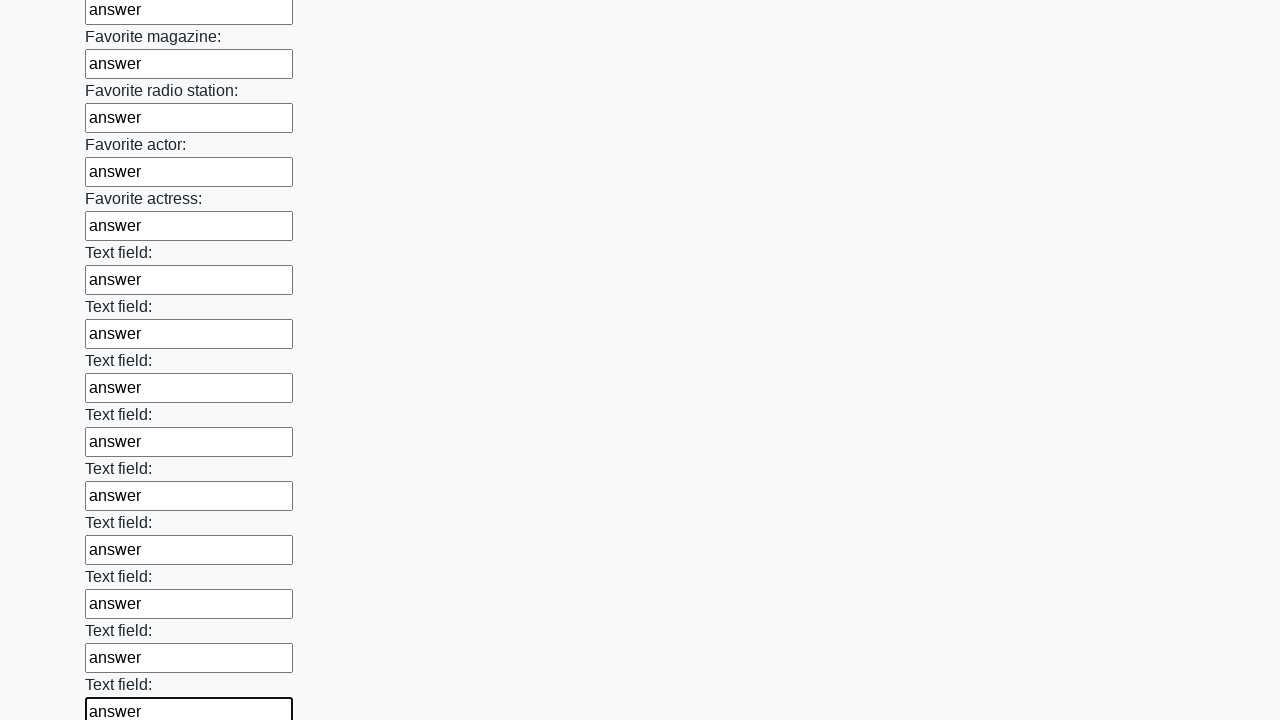

Filled an input field with 'answer' on input >> nth=35
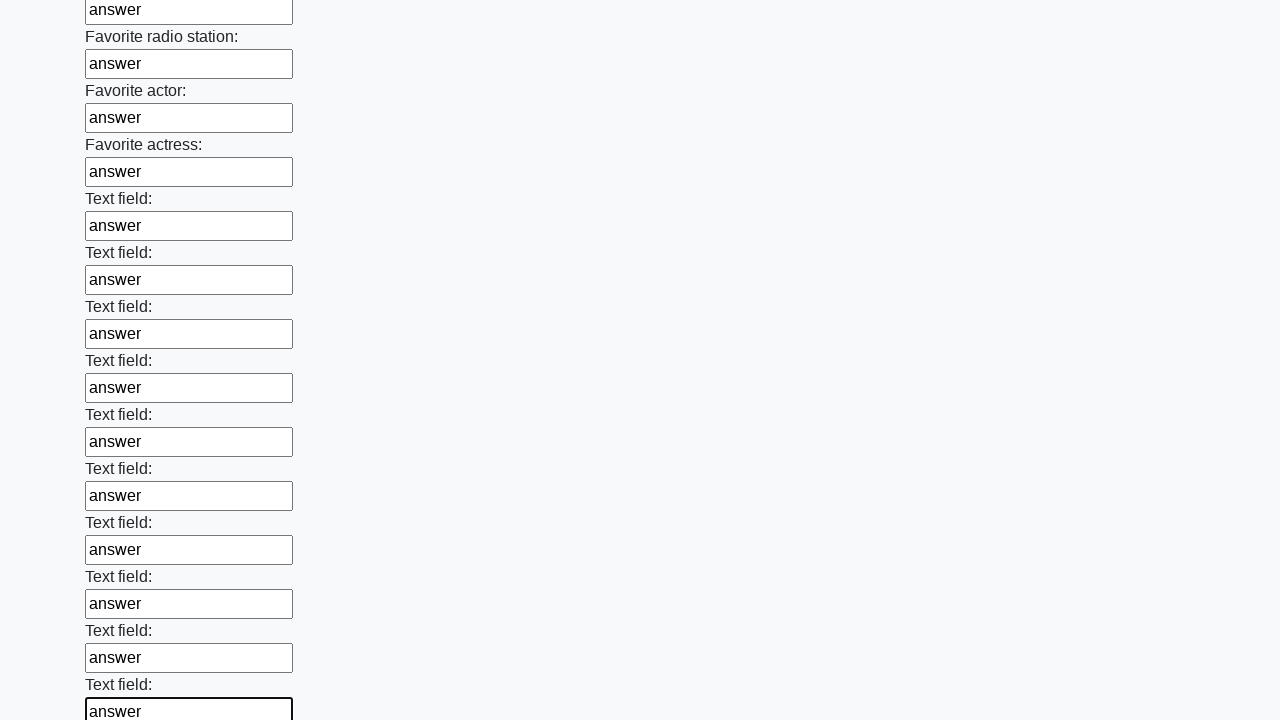

Filled an input field with 'answer' on input >> nth=36
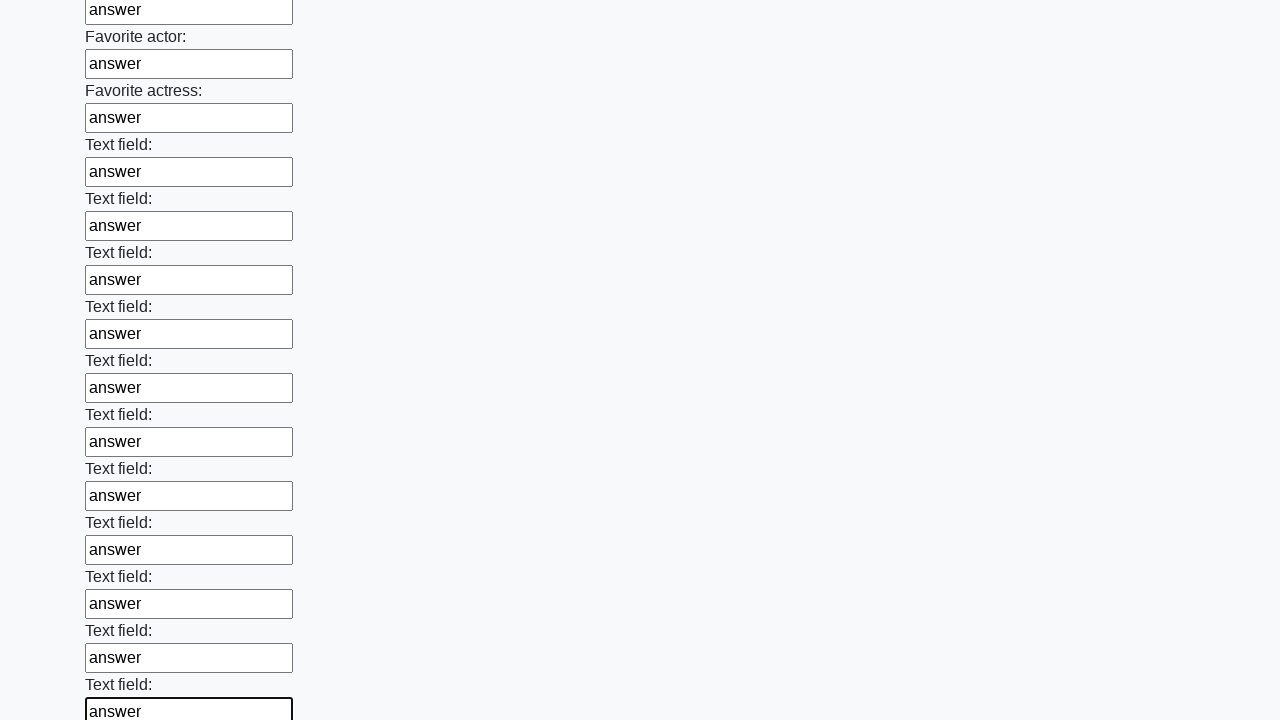

Filled an input field with 'answer' on input >> nth=37
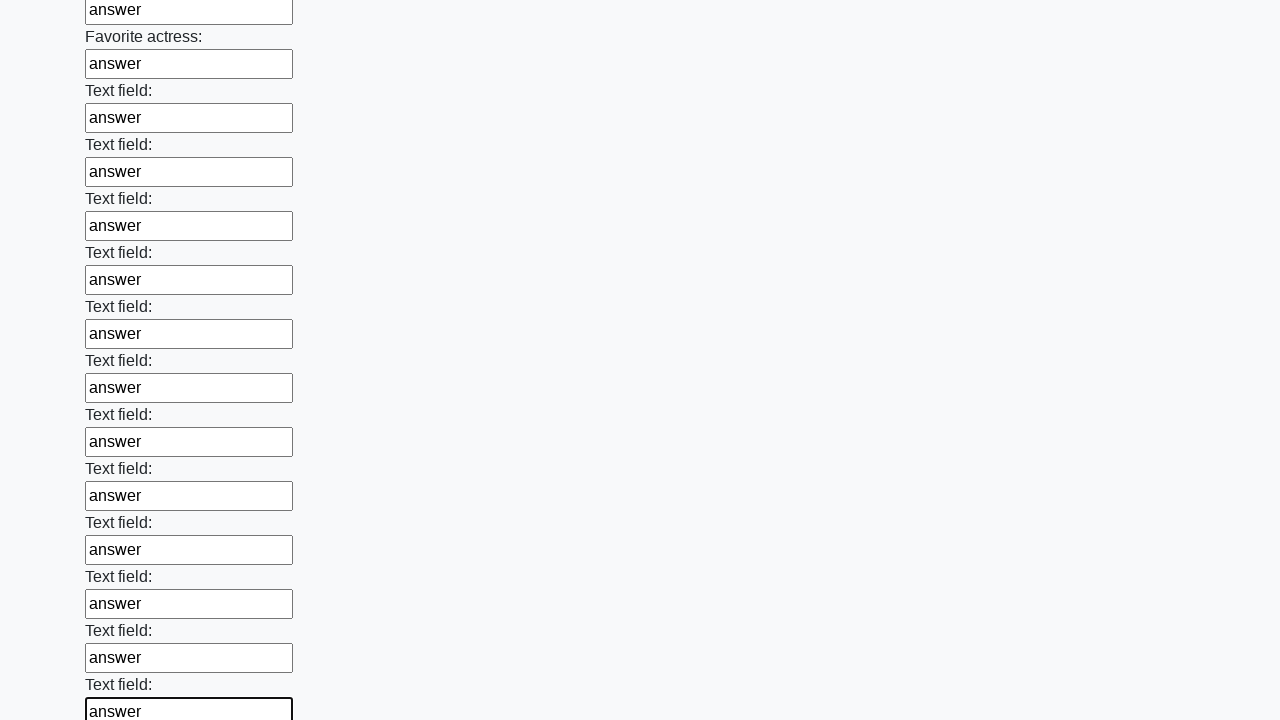

Filled an input field with 'answer' on input >> nth=38
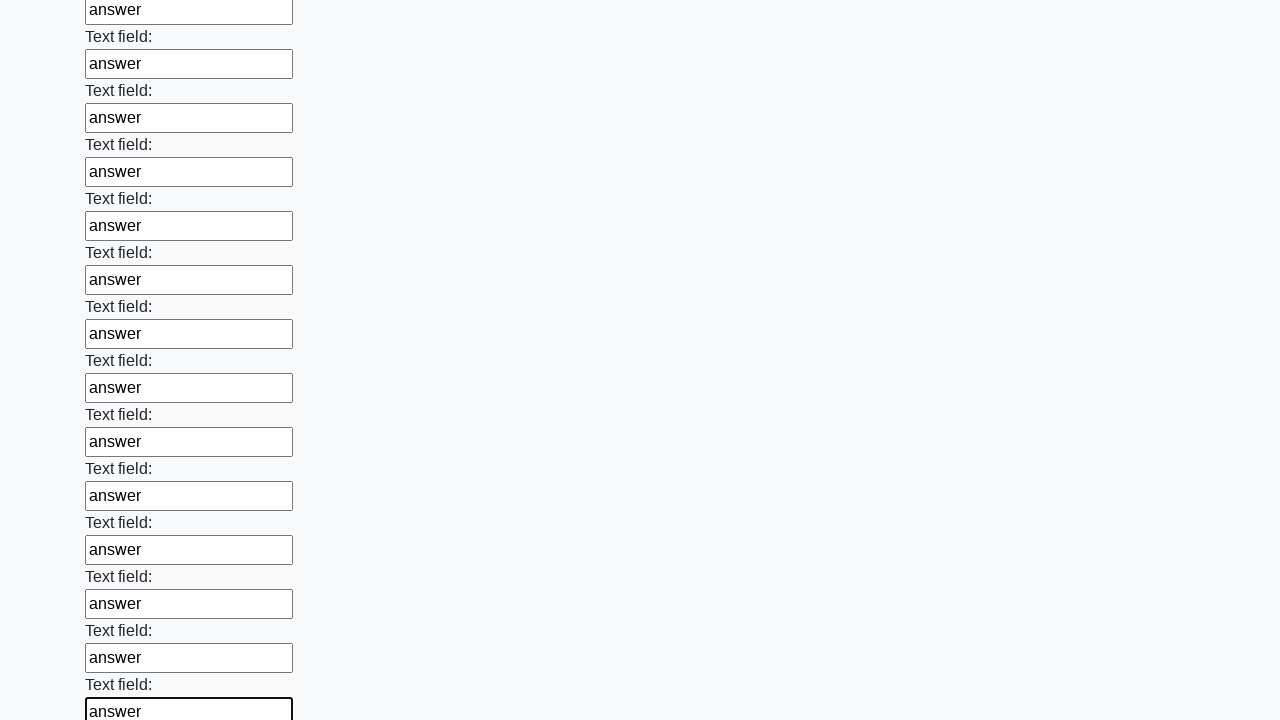

Filled an input field with 'answer' on input >> nth=39
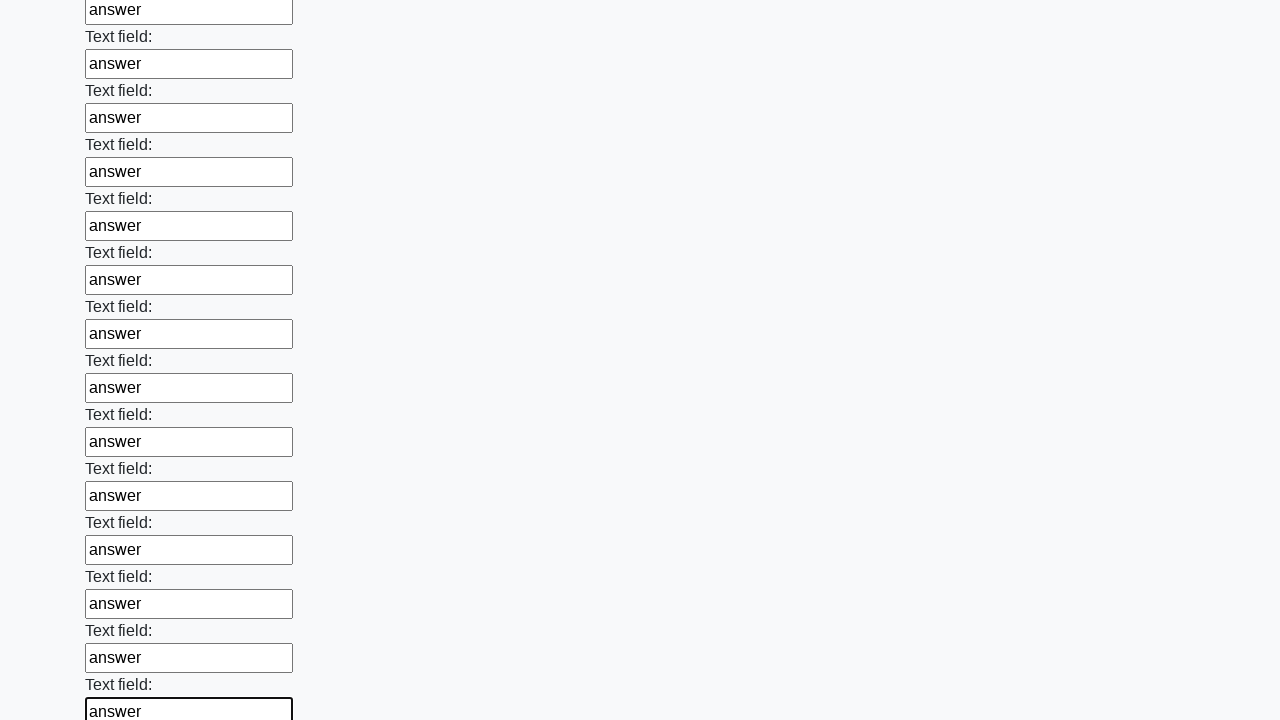

Filled an input field with 'answer' on input >> nth=40
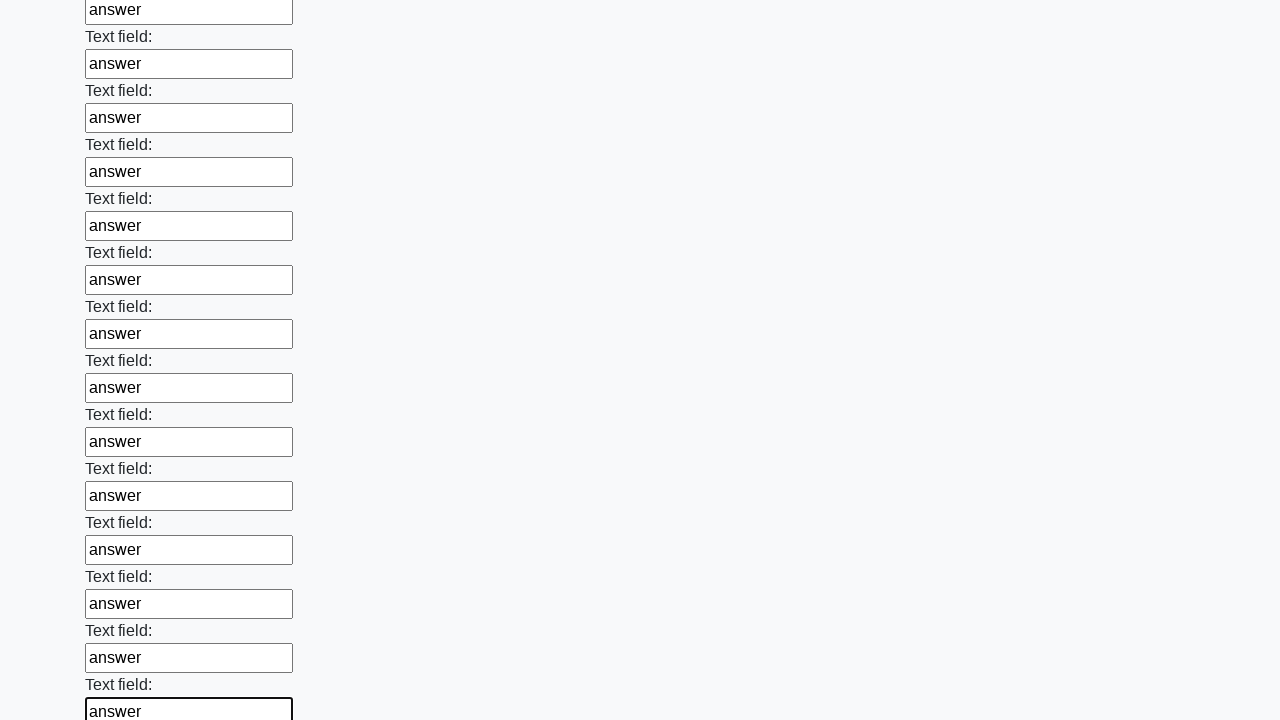

Filled an input field with 'answer' on input >> nth=41
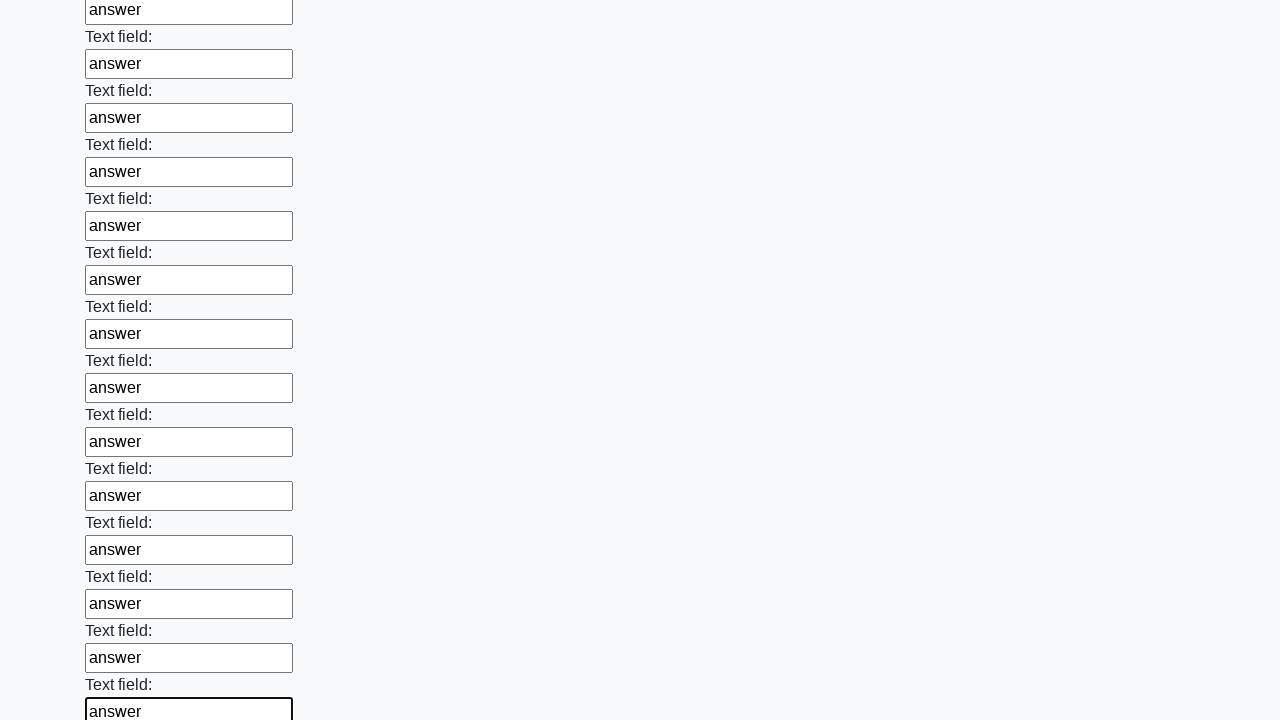

Filled an input field with 'answer' on input >> nth=42
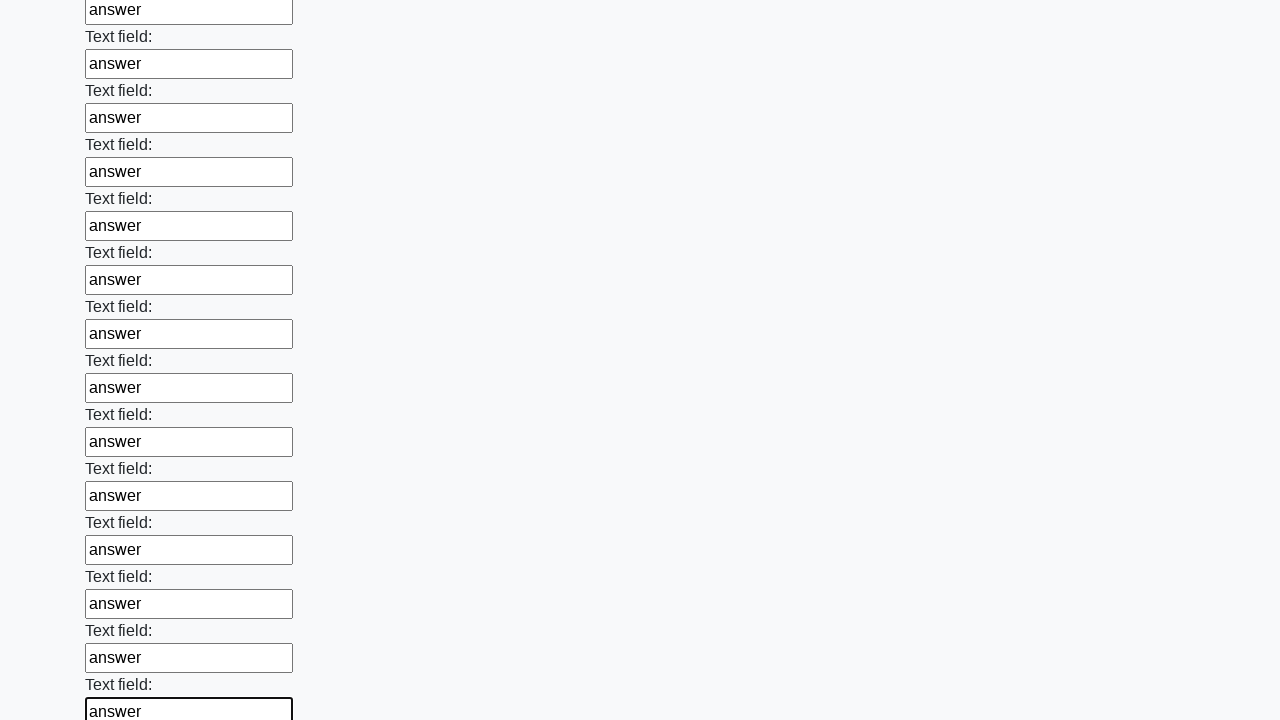

Filled an input field with 'answer' on input >> nth=43
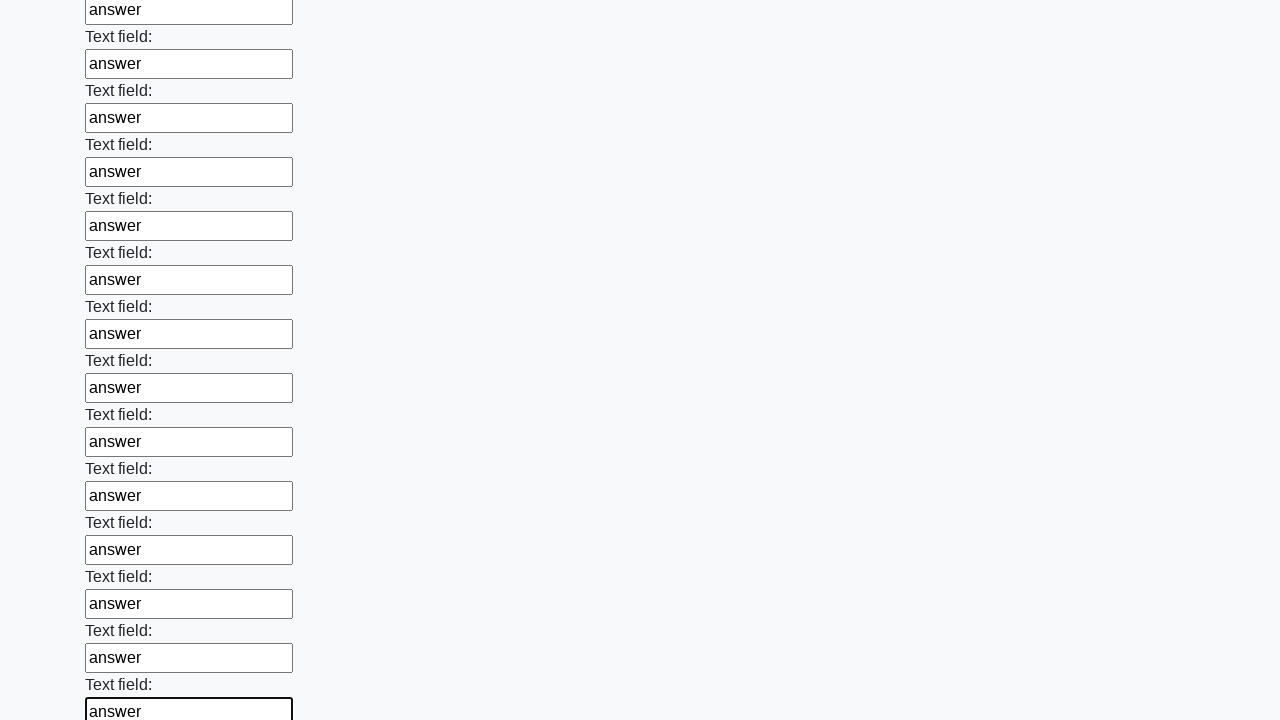

Filled an input field with 'answer' on input >> nth=44
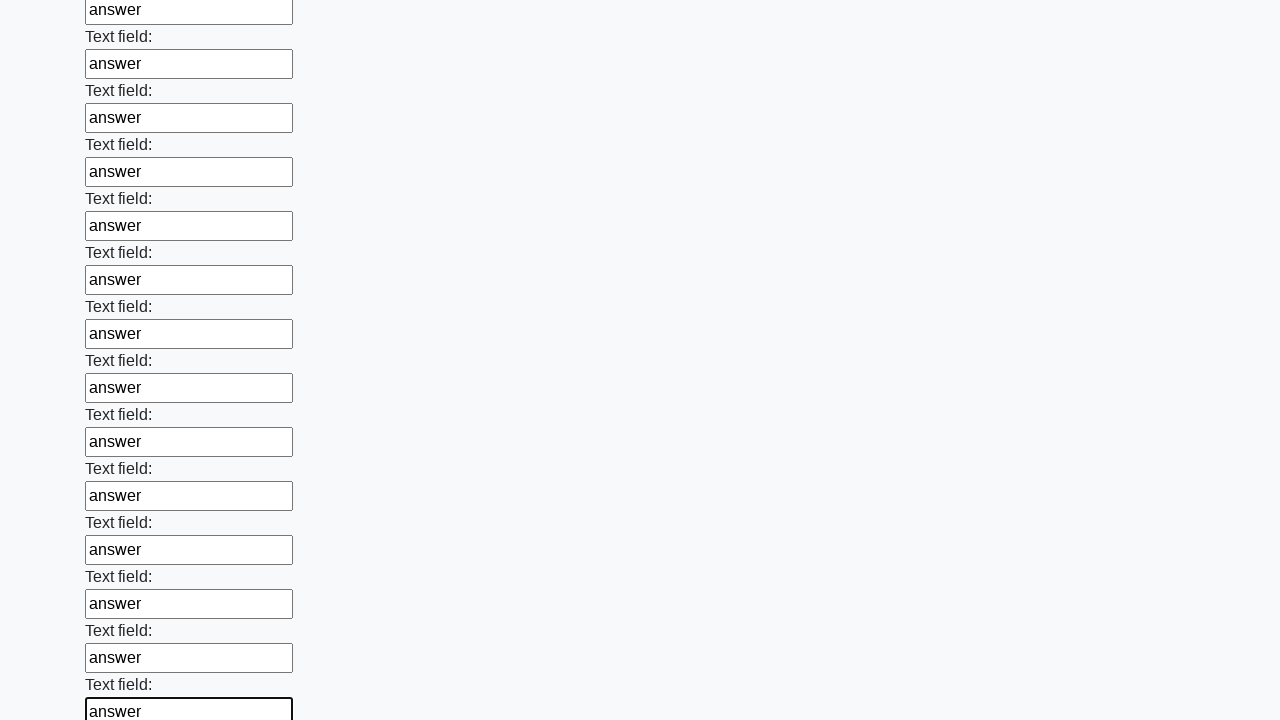

Filled an input field with 'answer' on input >> nth=45
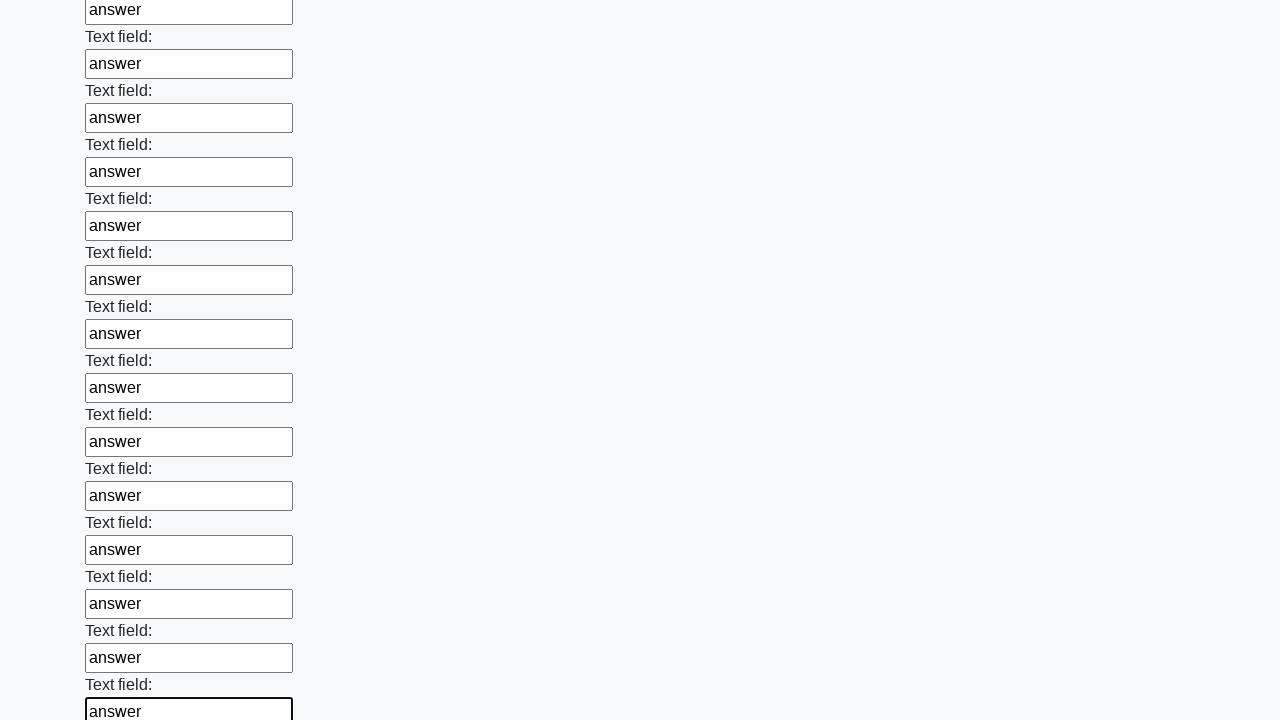

Filled an input field with 'answer' on input >> nth=46
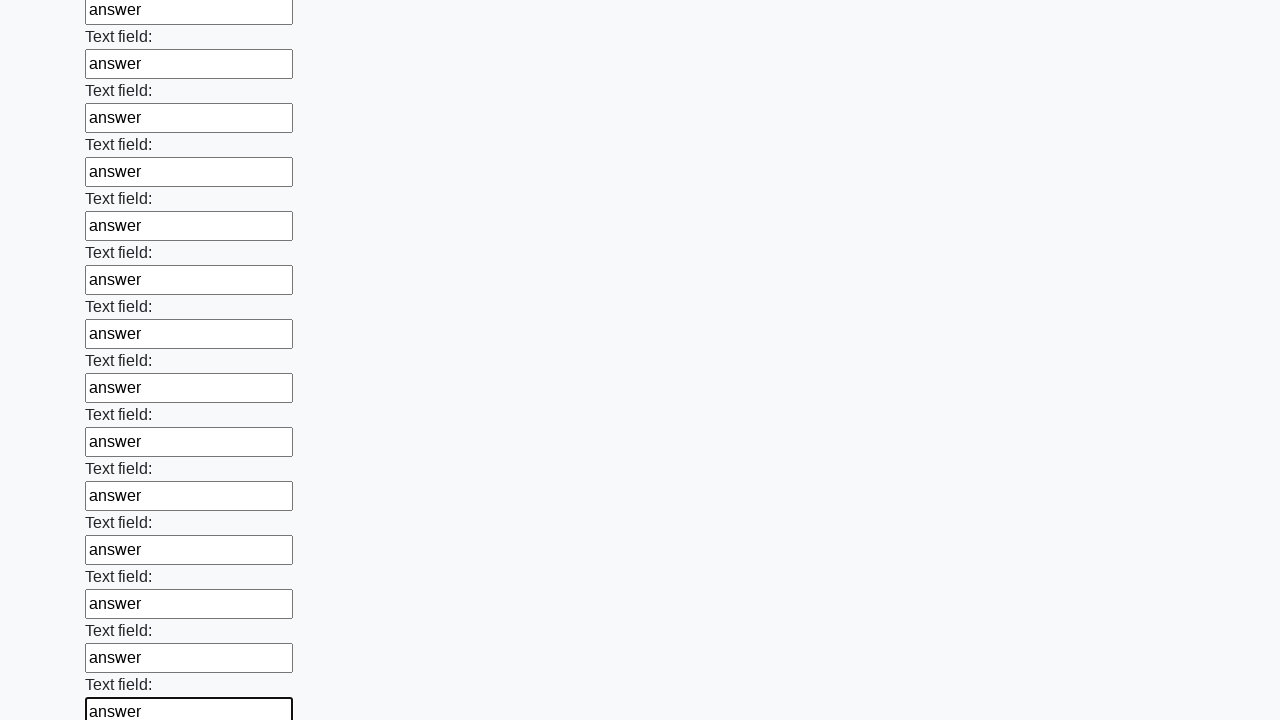

Filled an input field with 'answer' on input >> nth=47
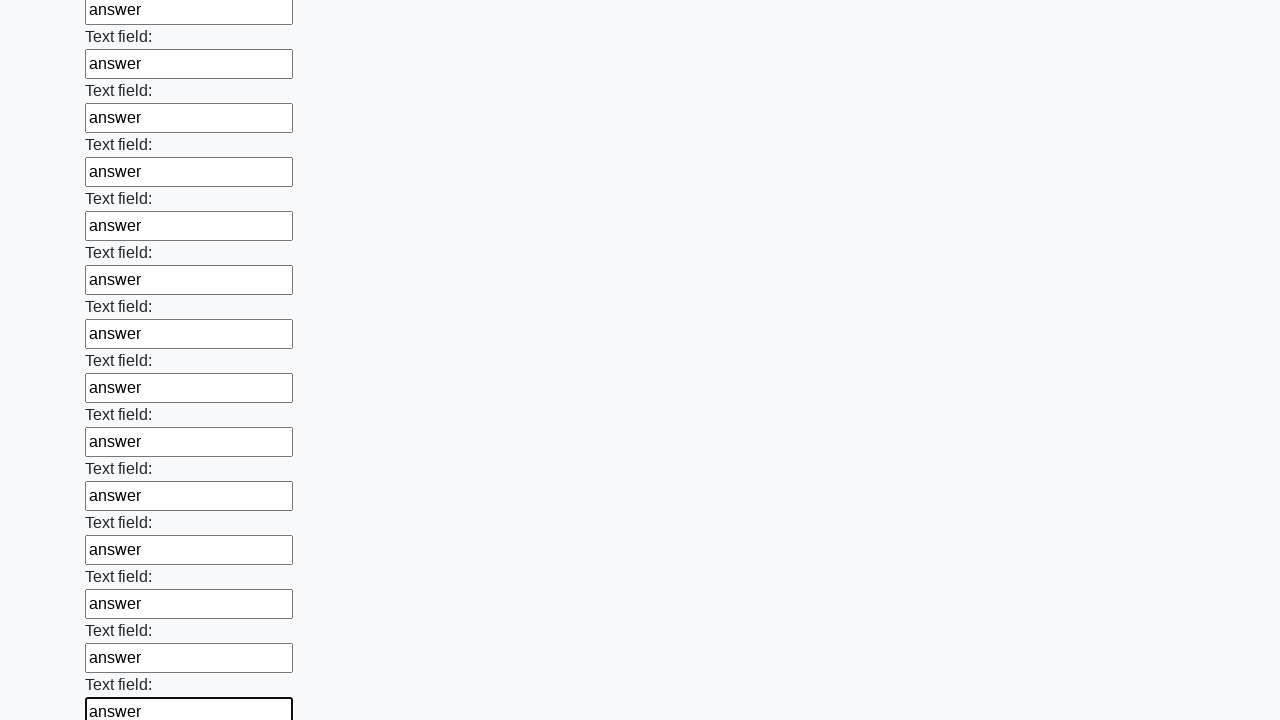

Filled an input field with 'answer' on input >> nth=48
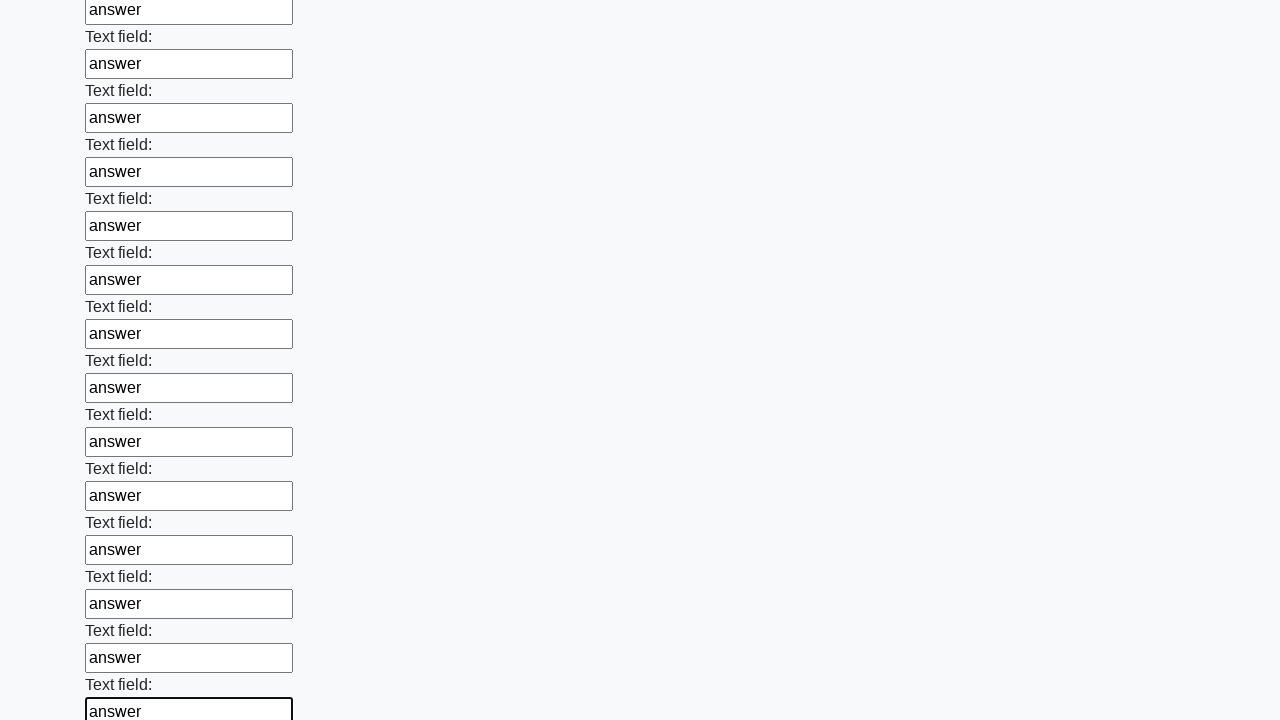

Filled an input field with 'answer' on input >> nth=49
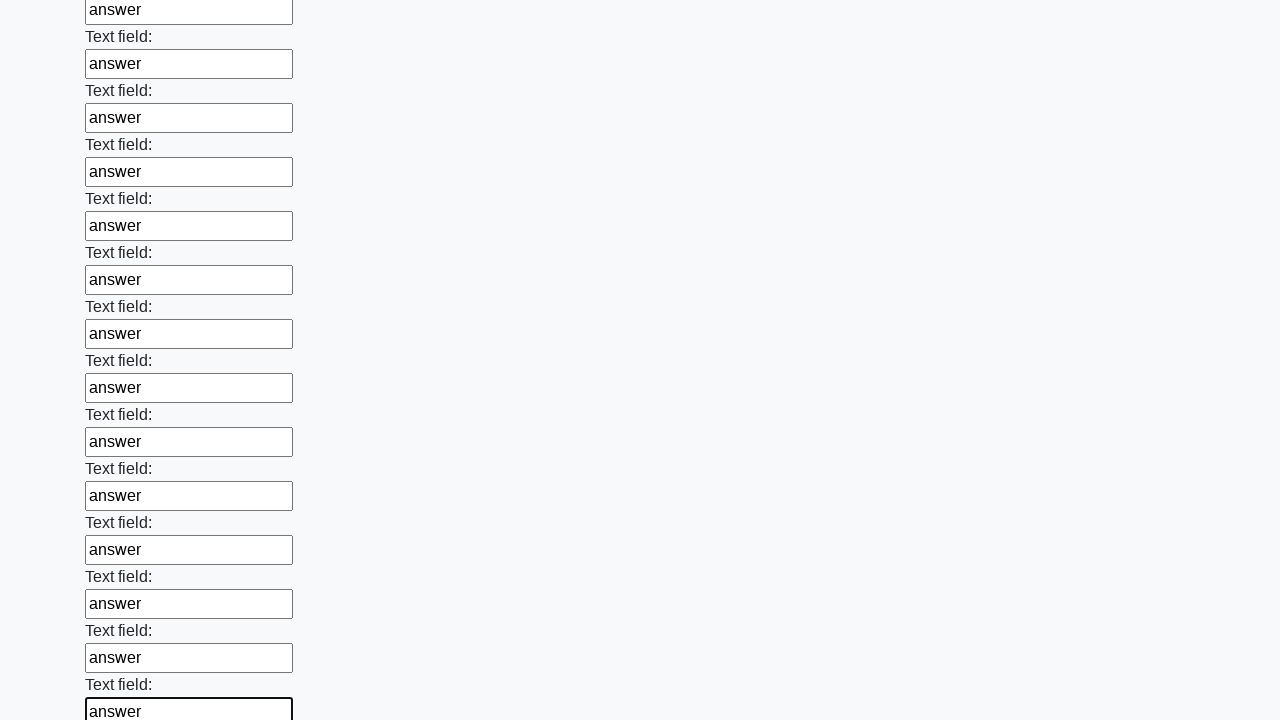

Filled an input field with 'answer' on input >> nth=50
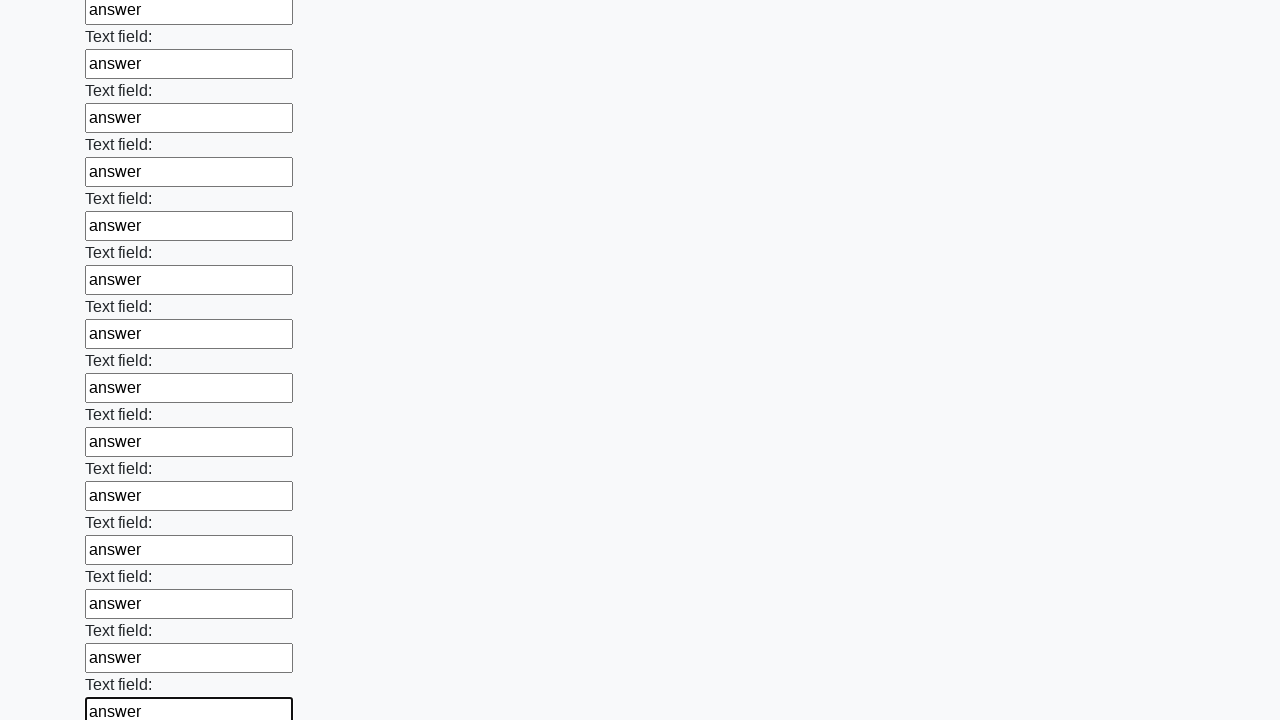

Filled an input field with 'answer' on input >> nth=51
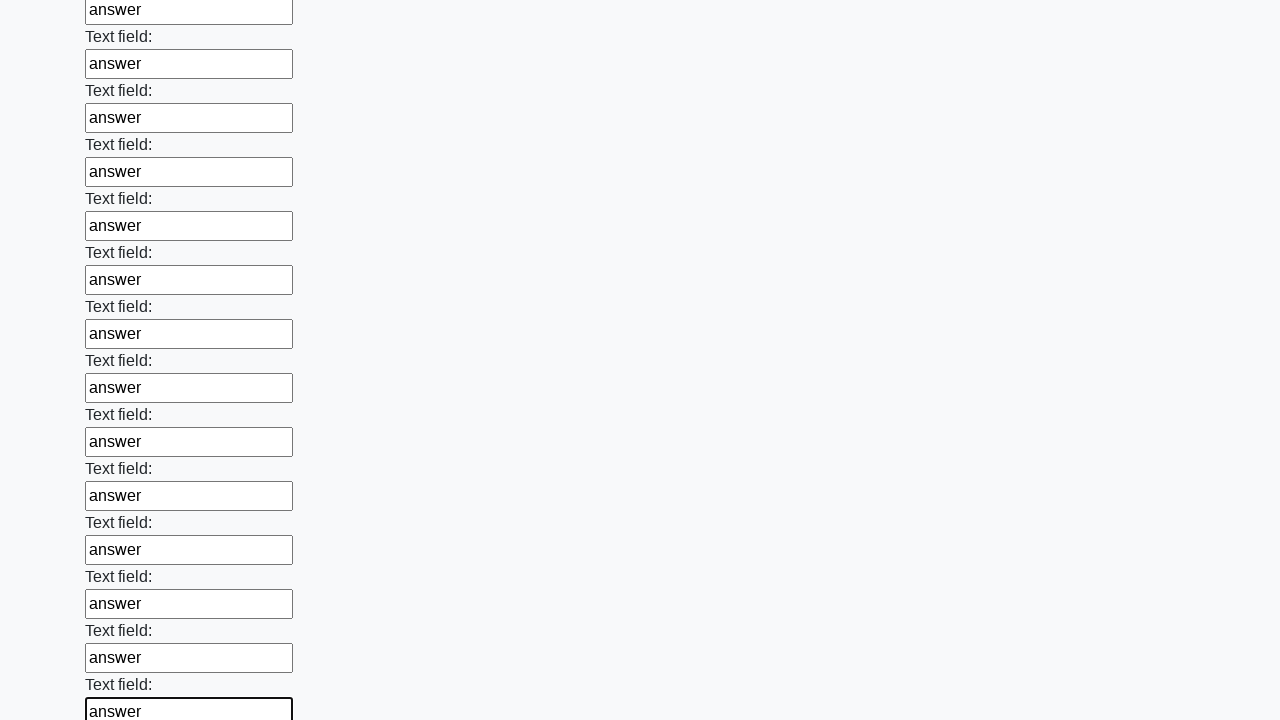

Filled an input field with 'answer' on input >> nth=52
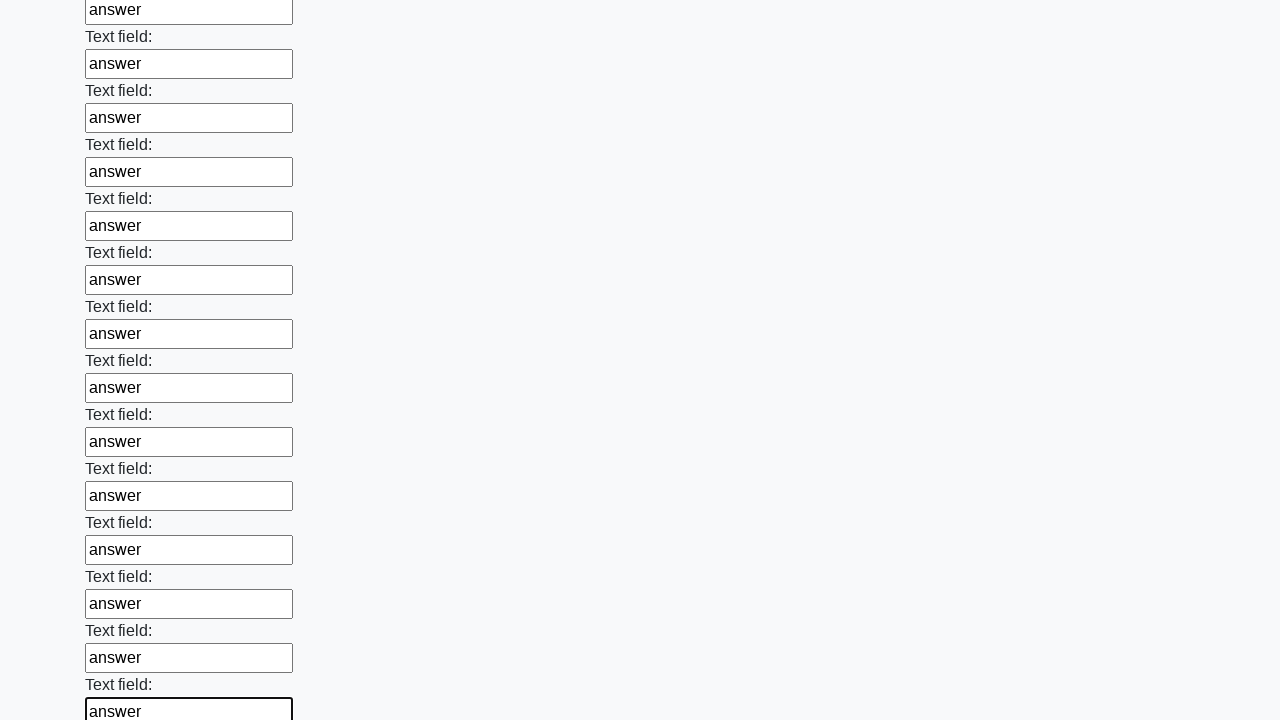

Filled an input field with 'answer' on input >> nth=53
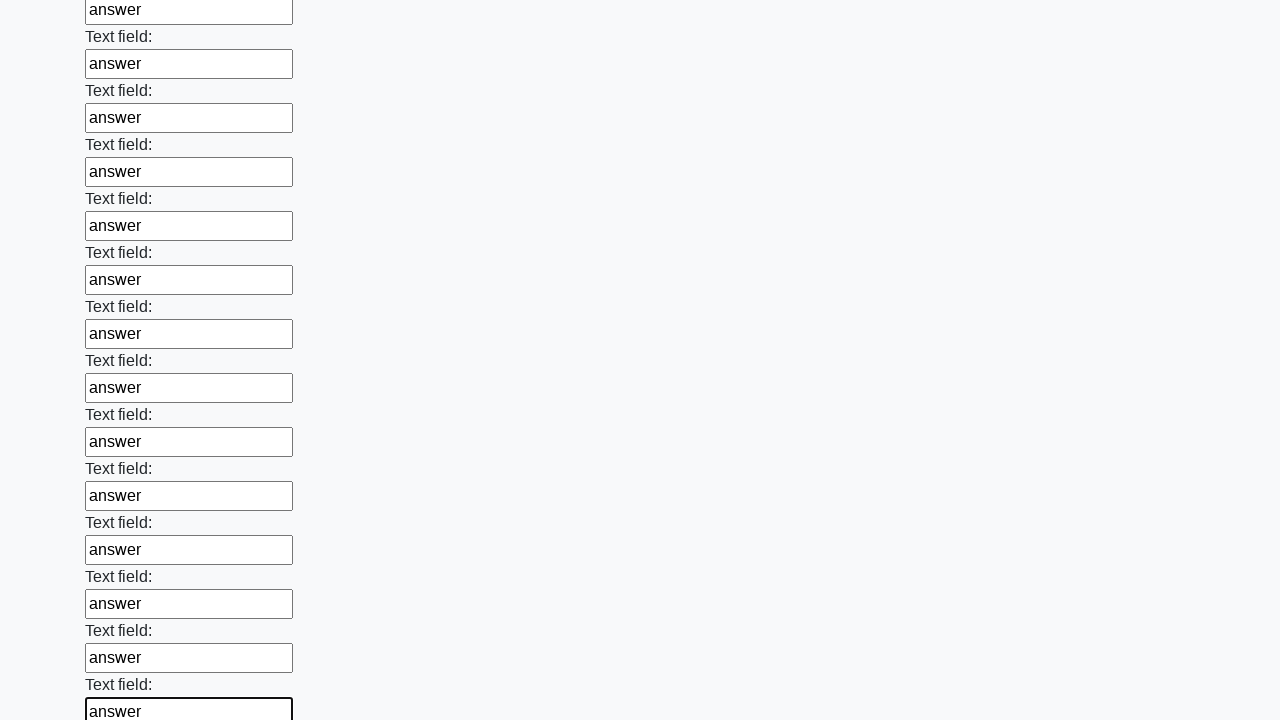

Filled an input field with 'answer' on input >> nth=54
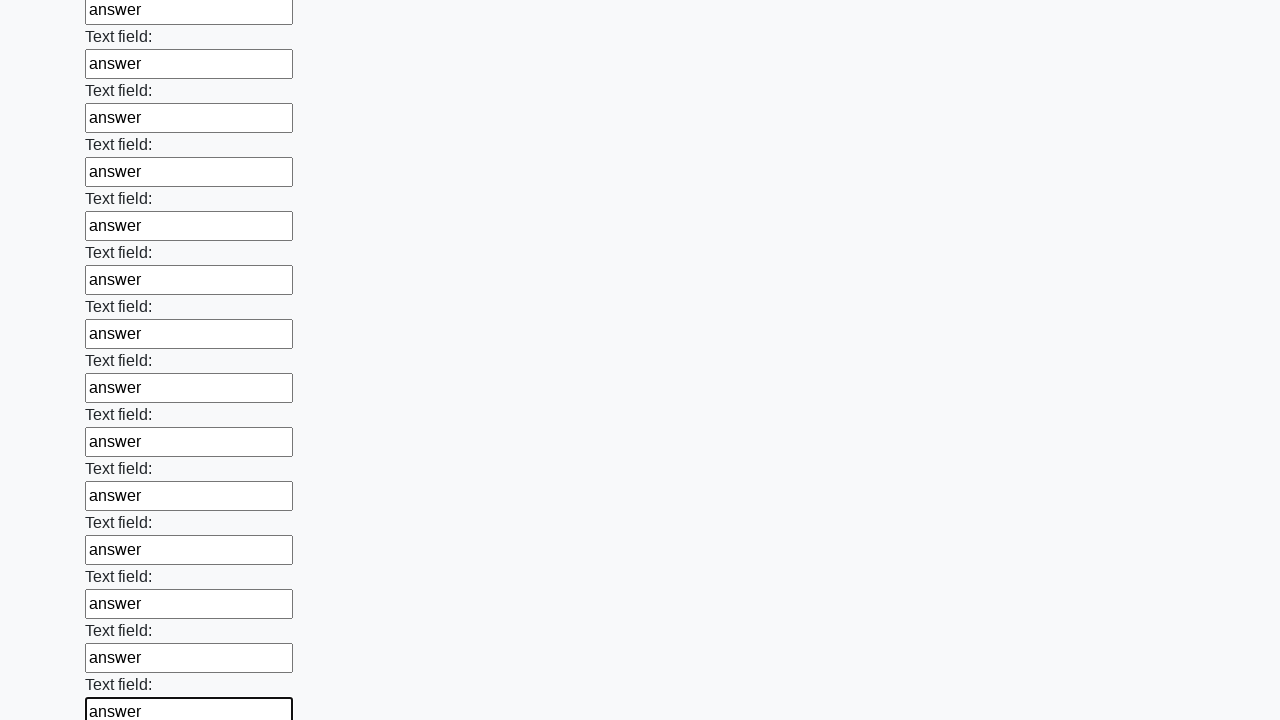

Filled an input field with 'answer' on input >> nth=55
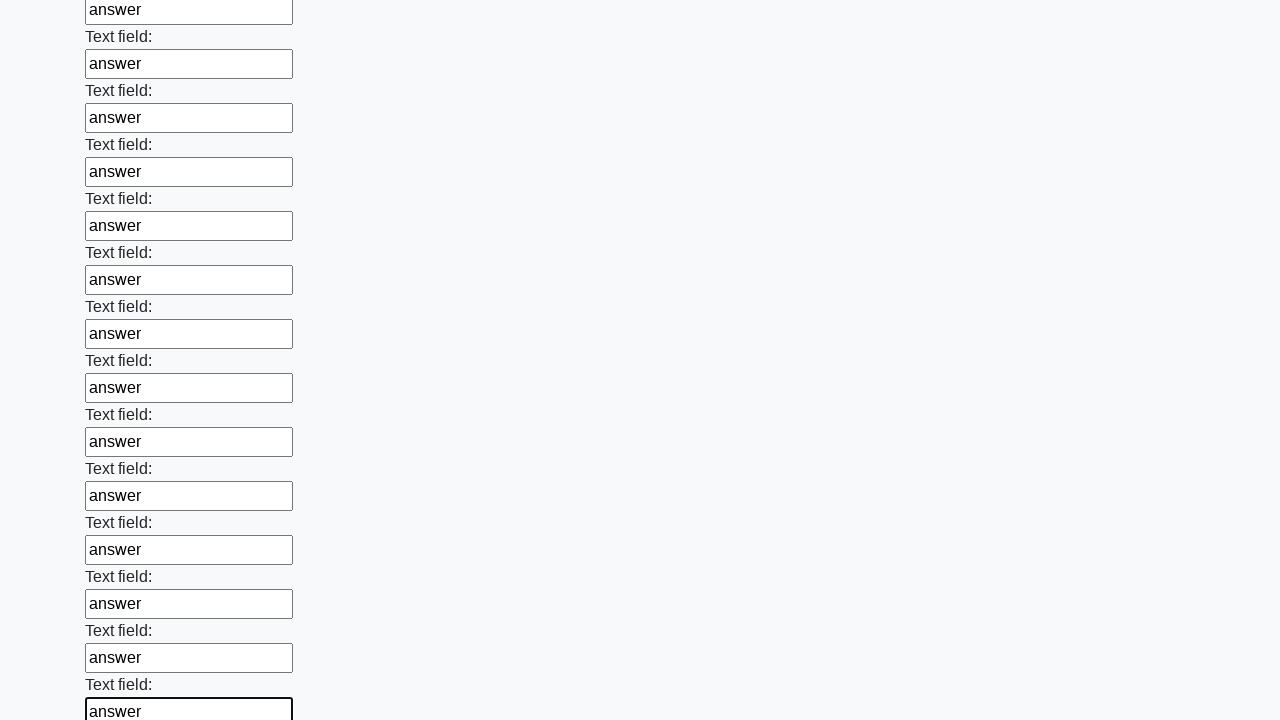

Filled an input field with 'answer' on input >> nth=56
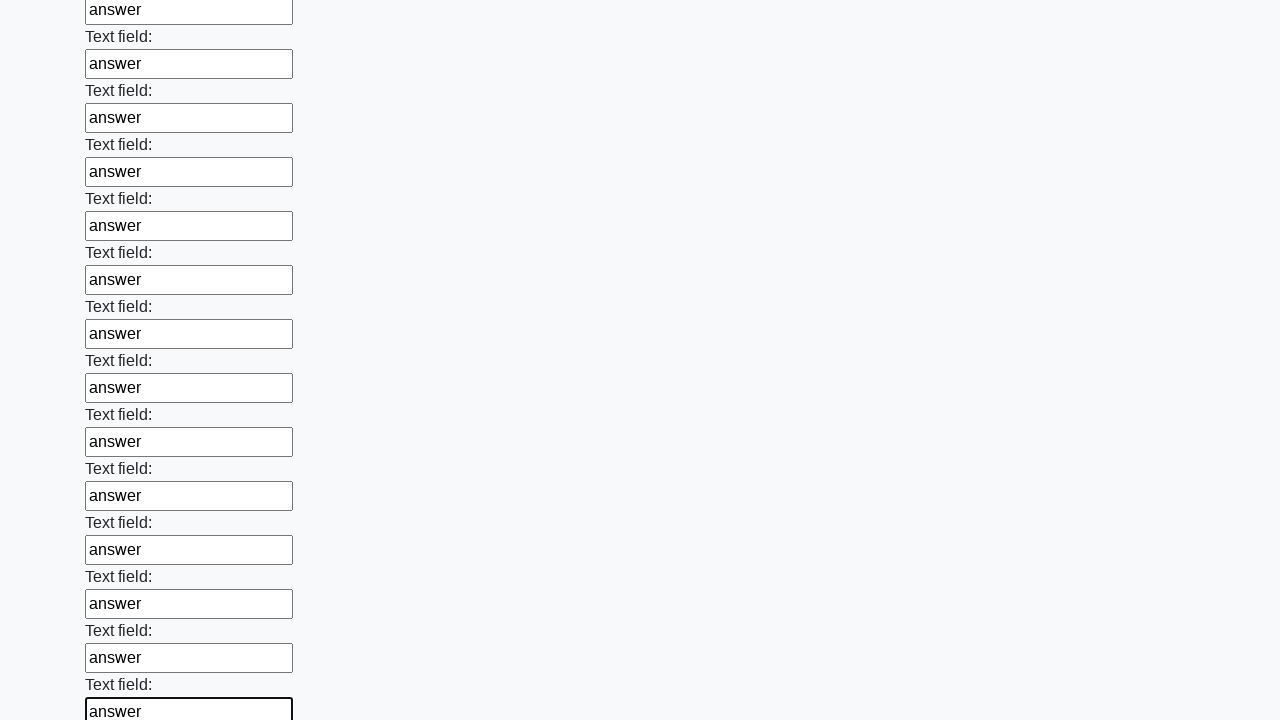

Filled an input field with 'answer' on input >> nth=57
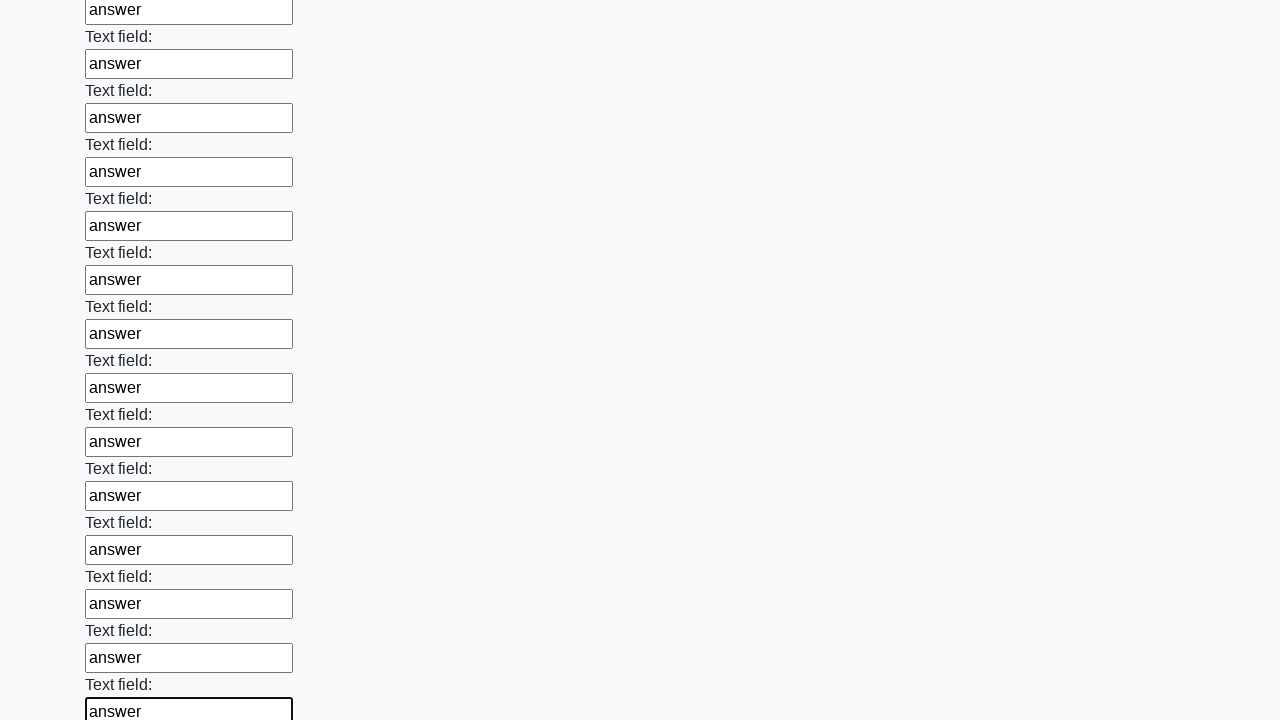

Filled an input field with 'answer' on input >> nth=58
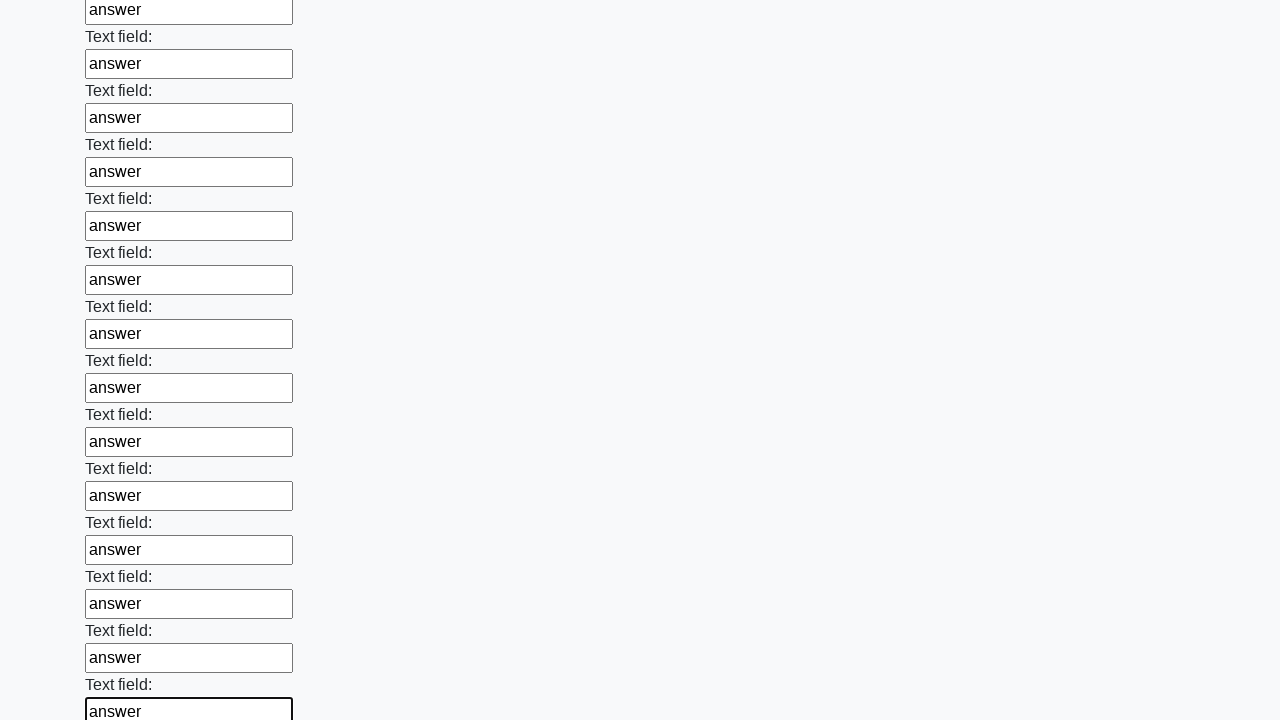

Filled an input field with 'answer' on input >> nth=59
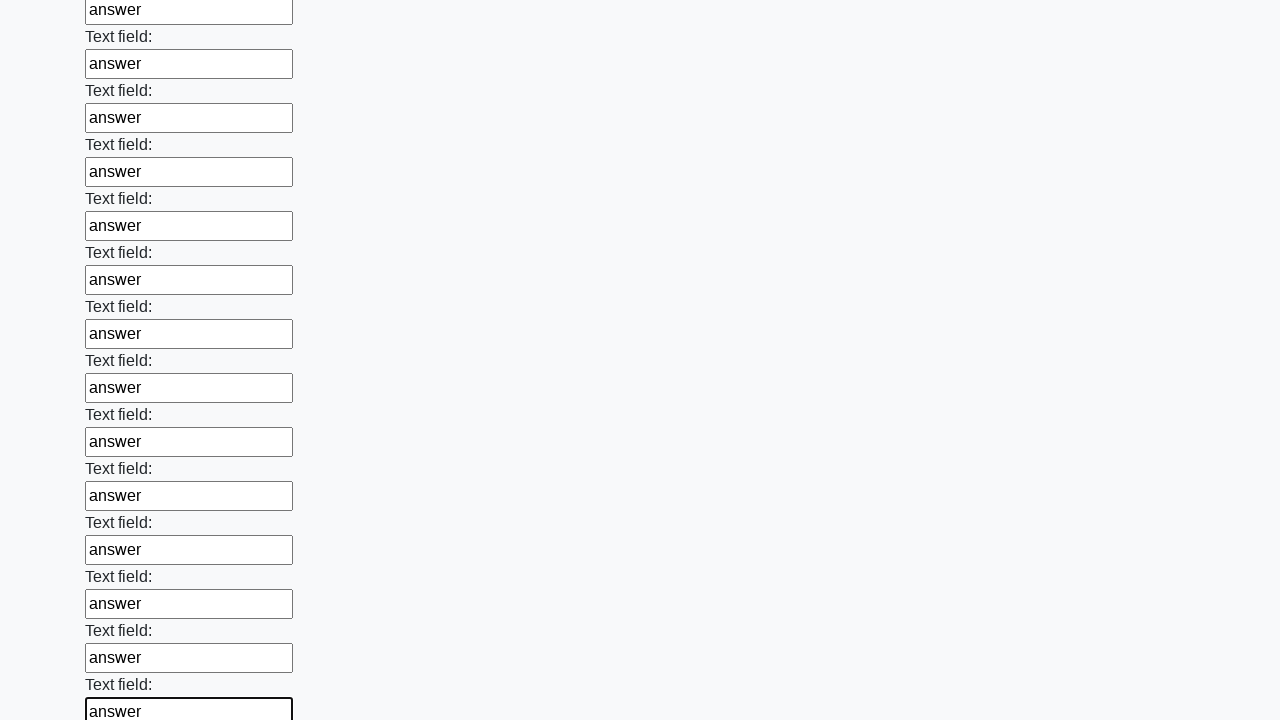

Filled an input field with 'answer' on input >> nth=60
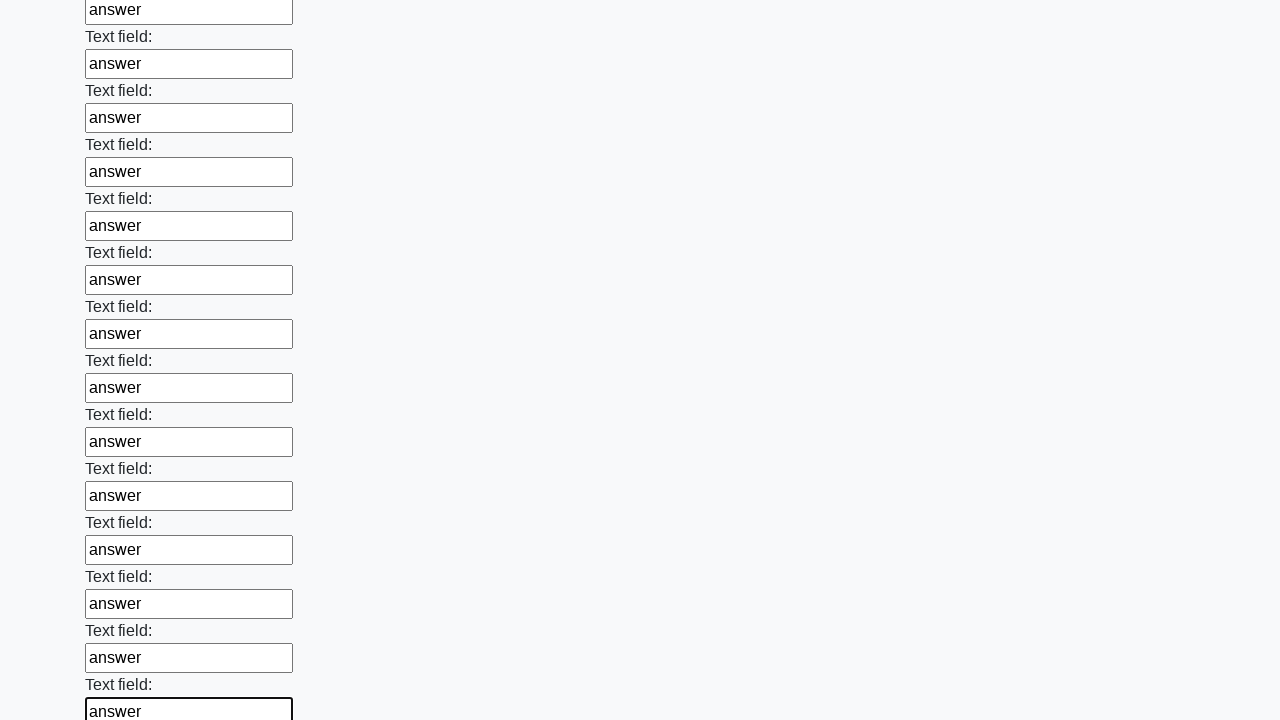

Filled an input field with 'answer' on input >> nth=61
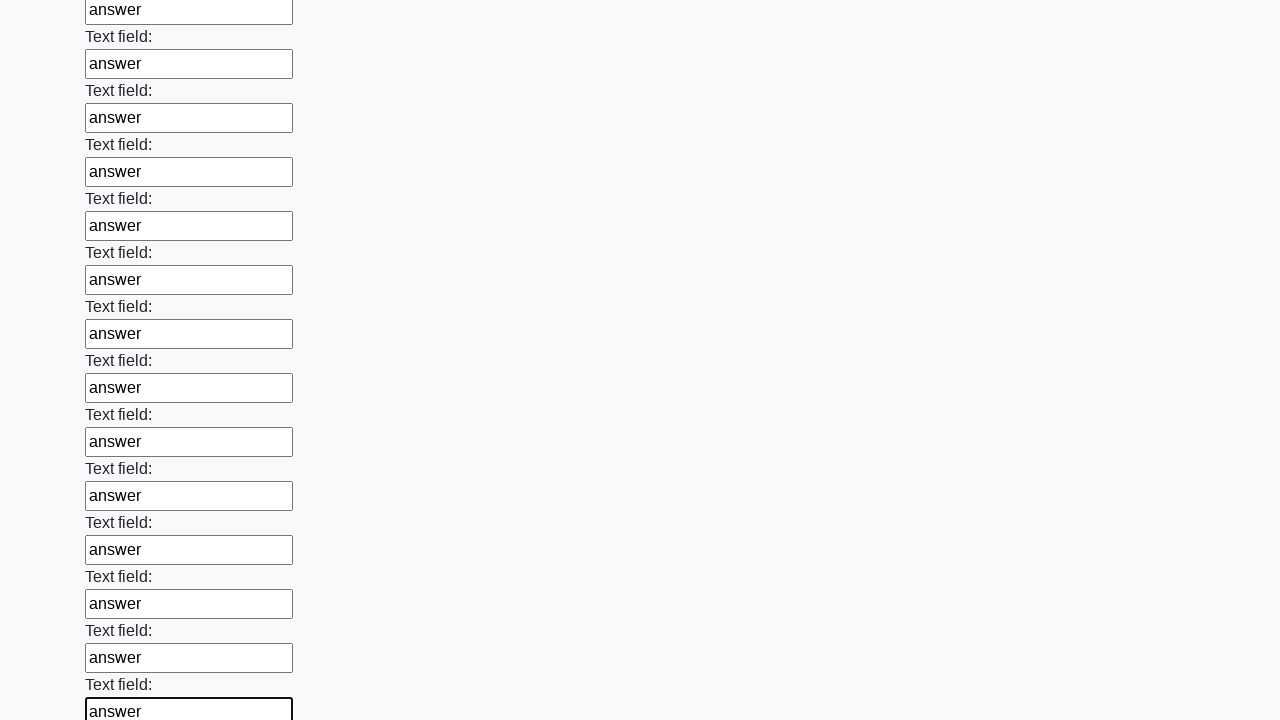

Filled an input field with 'answer' on input >> nth=62
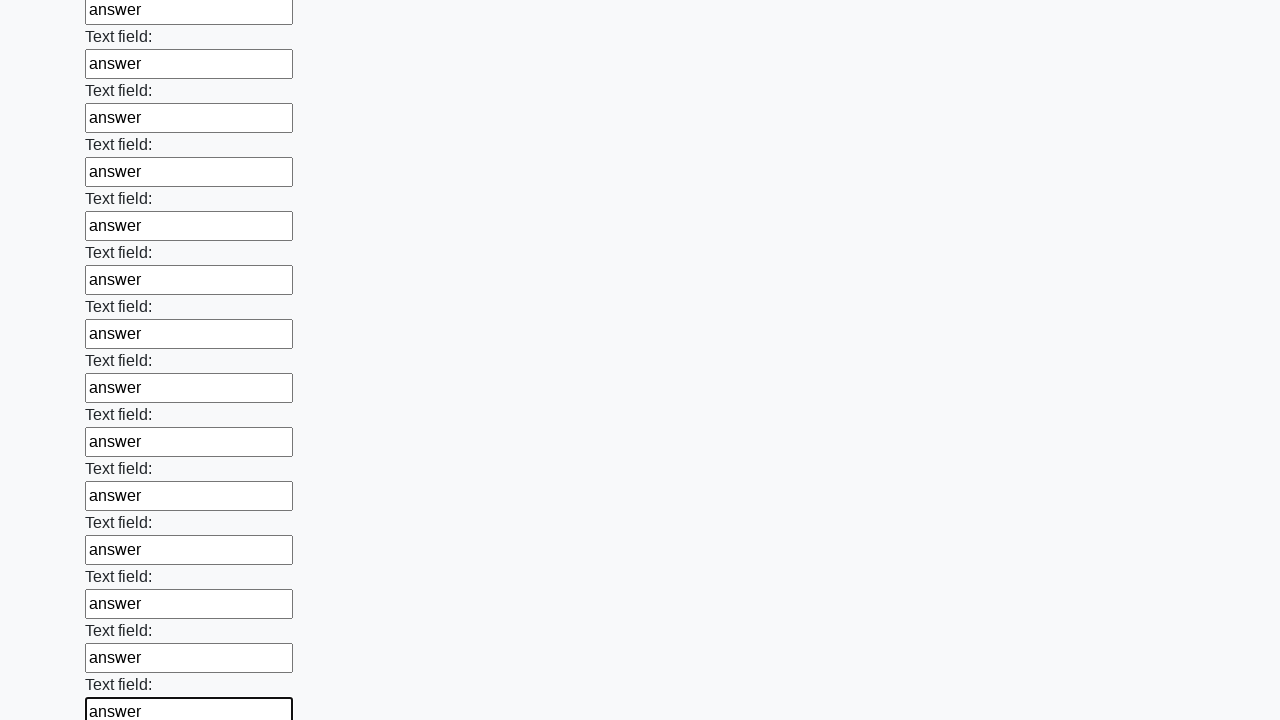

Filled an input field with 'answer' on input >> nth=63
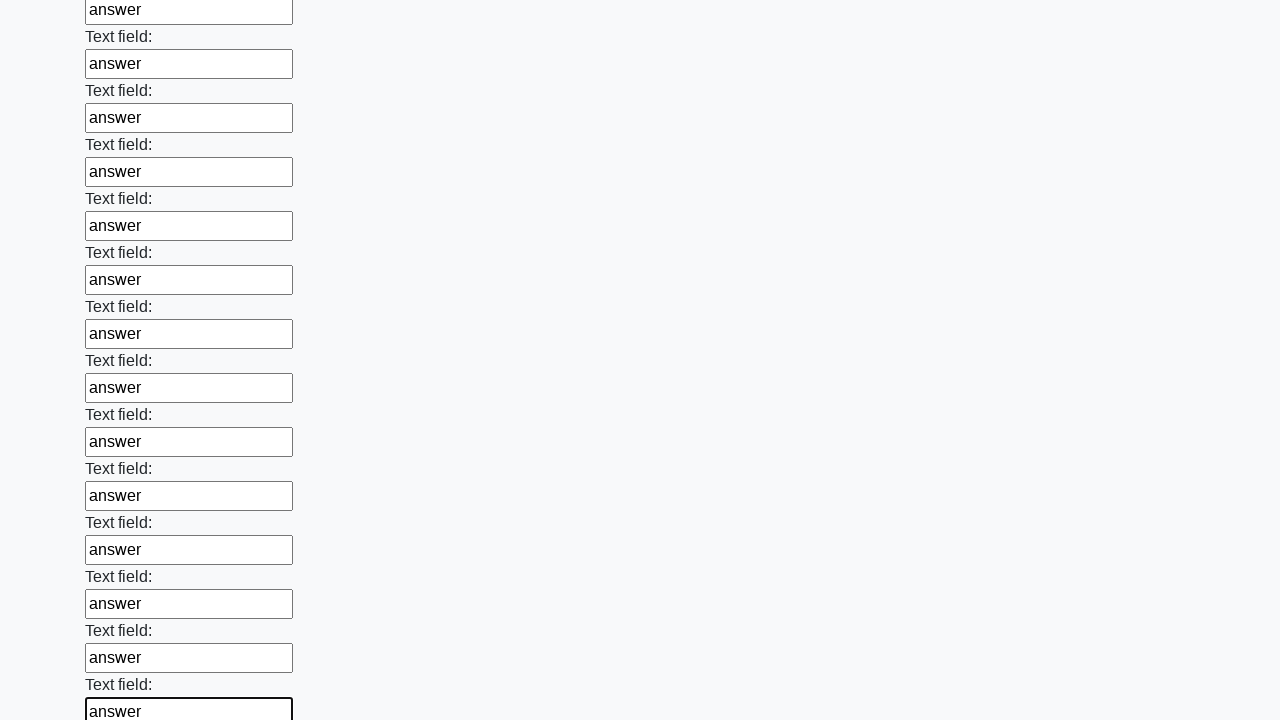

Filled an input field with 'answer' on input >> nth=64
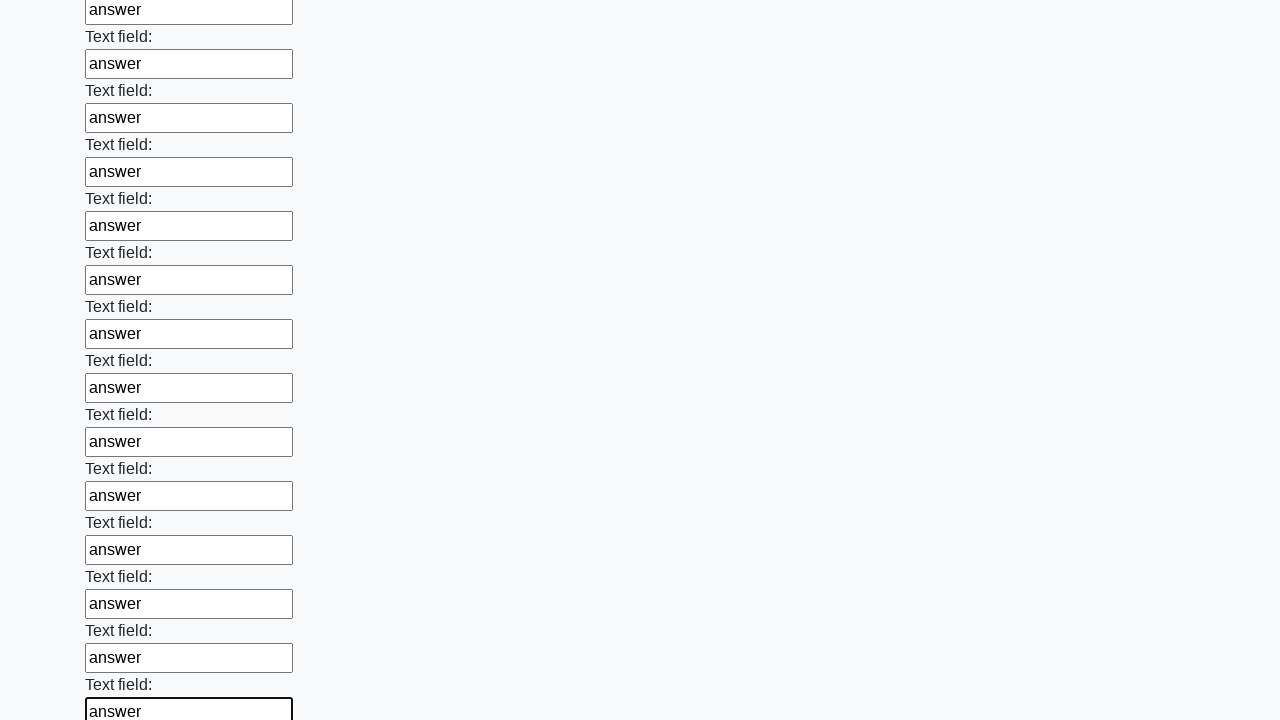

Filled an input field with 'answer' on input >> nth=65
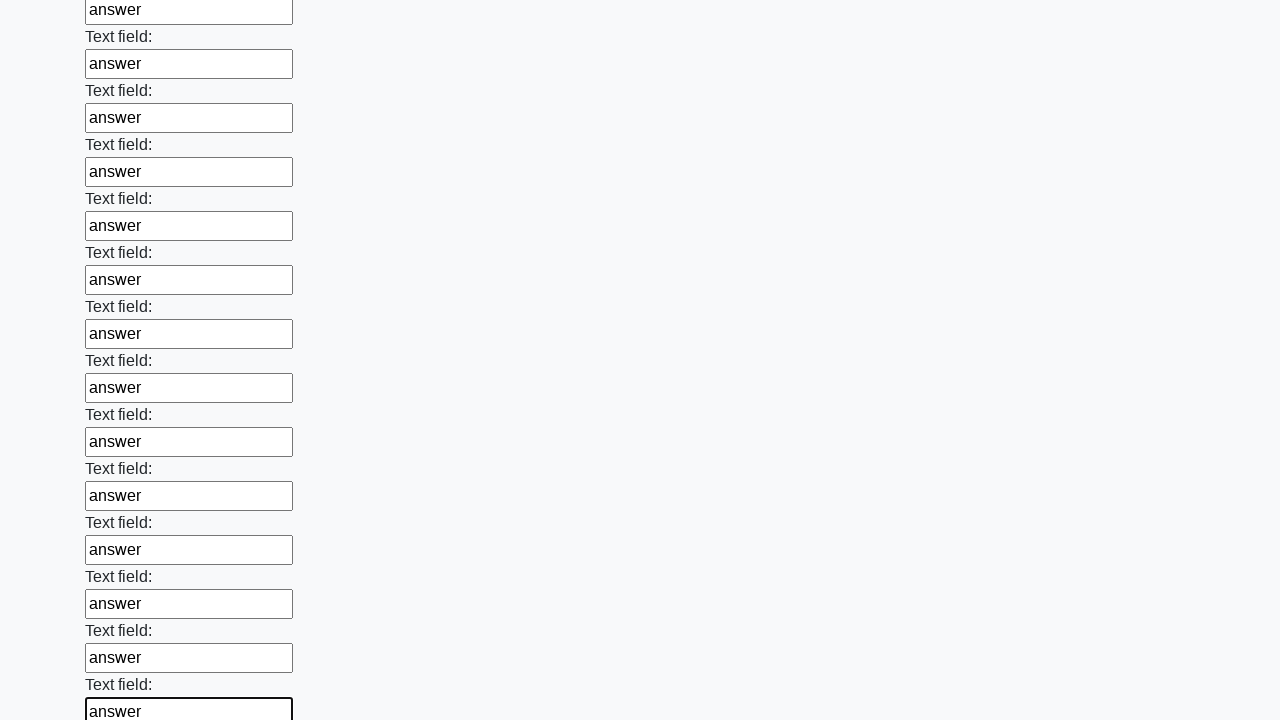

Filled an input field with 'answer' on input >> nth=66
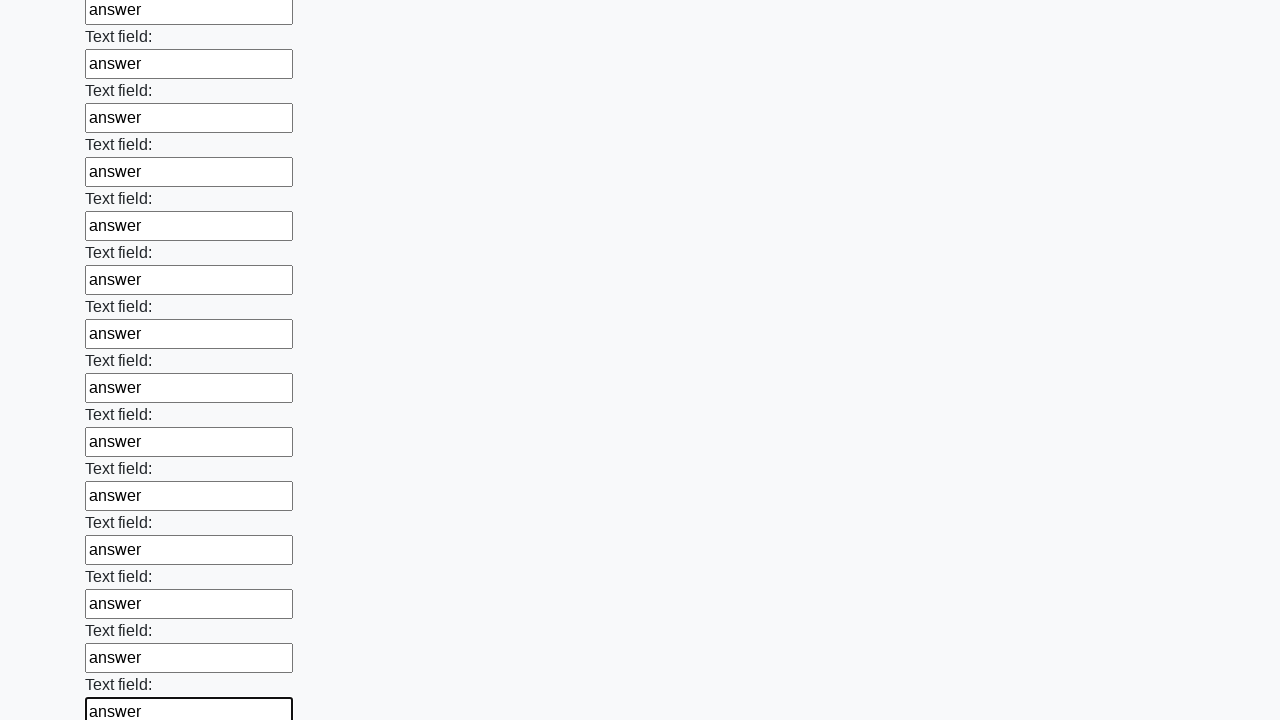

Filled an input field with 'answer' on input >> nth=67
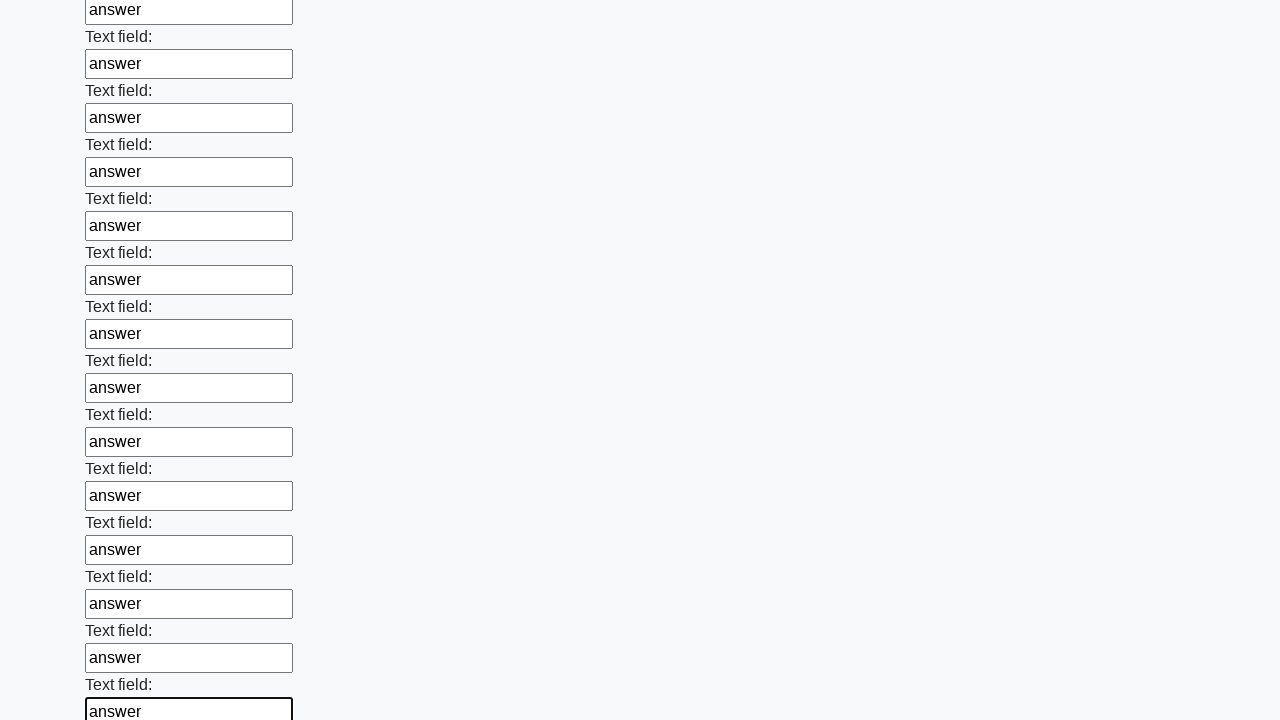

Filled an input field with 'answer' on input >> nth=68
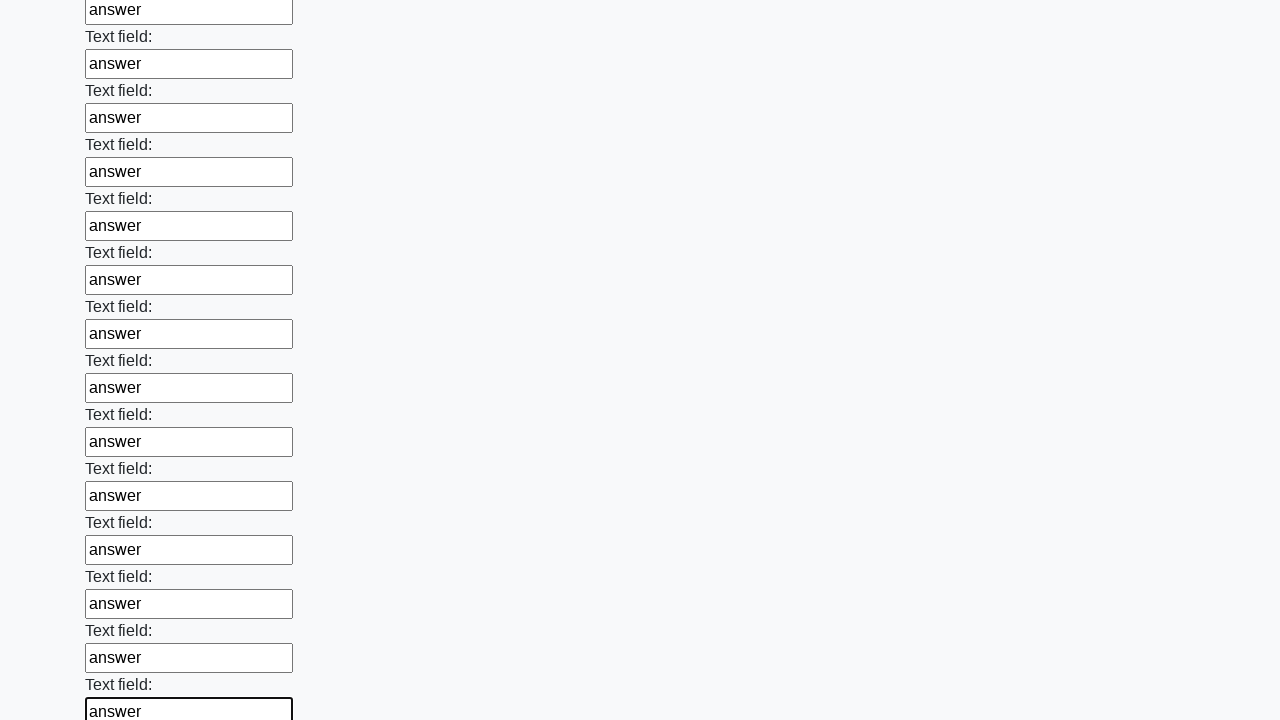

Filled an input field with 'answer' on input >> nth=69
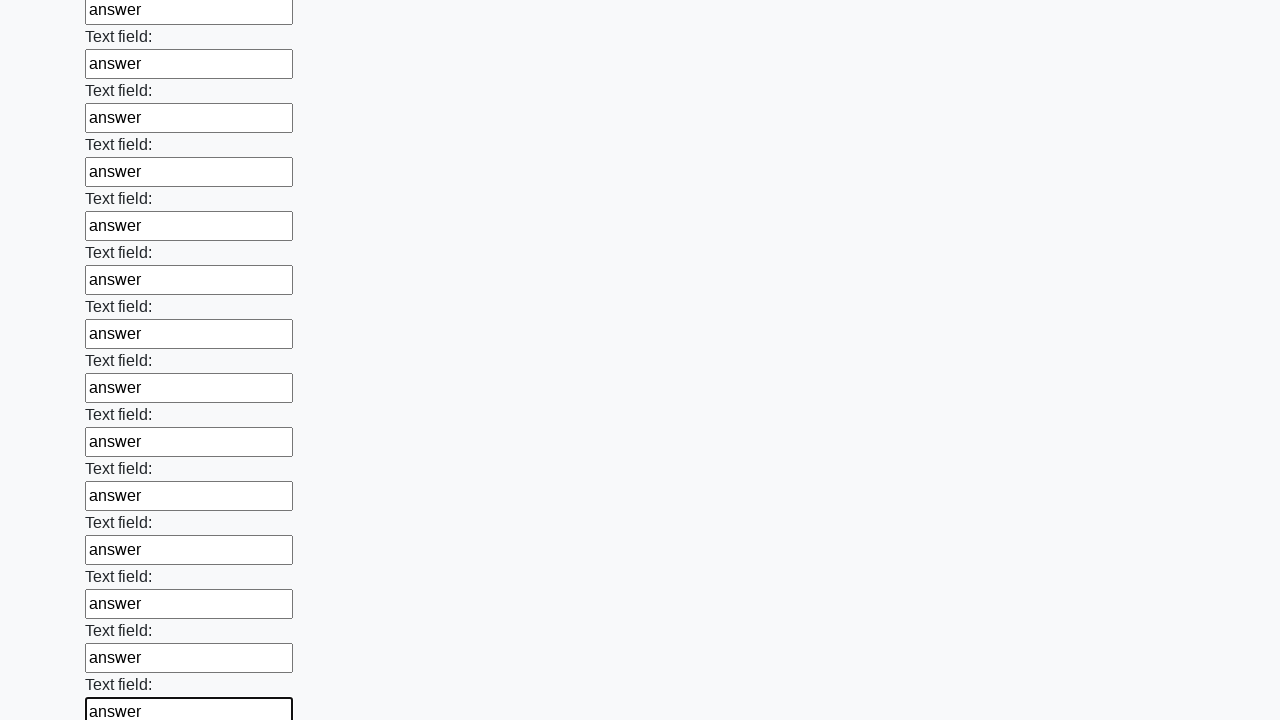

Filled an input field with 'answer' on input >> nth=70
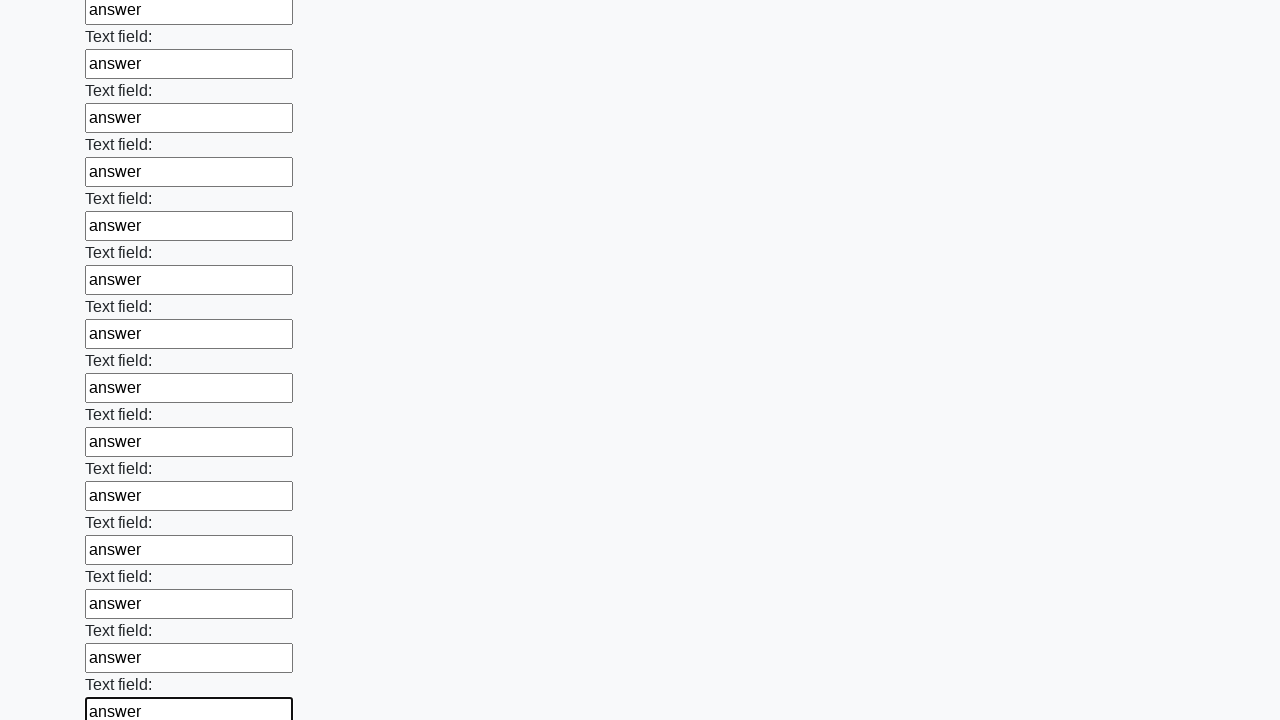

Filled an input field with 'answer' on input >> nth=71
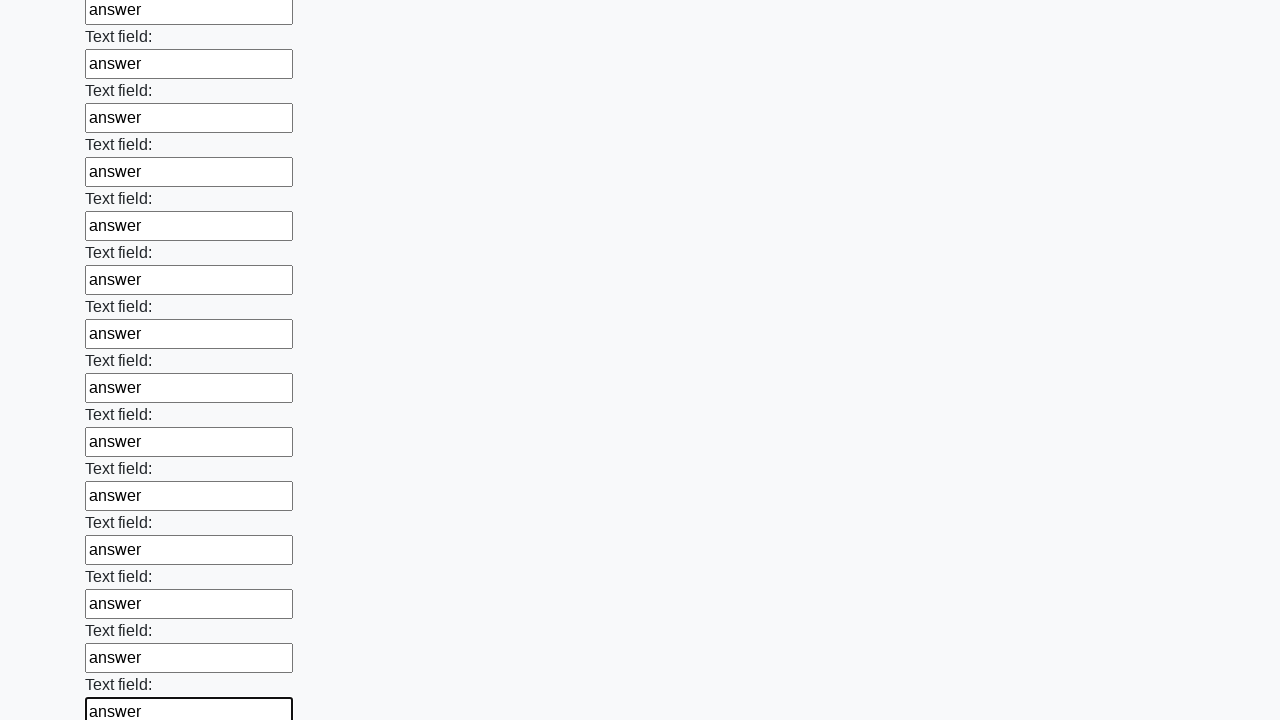

Filled an input field with 'answer' on input >> nth=72
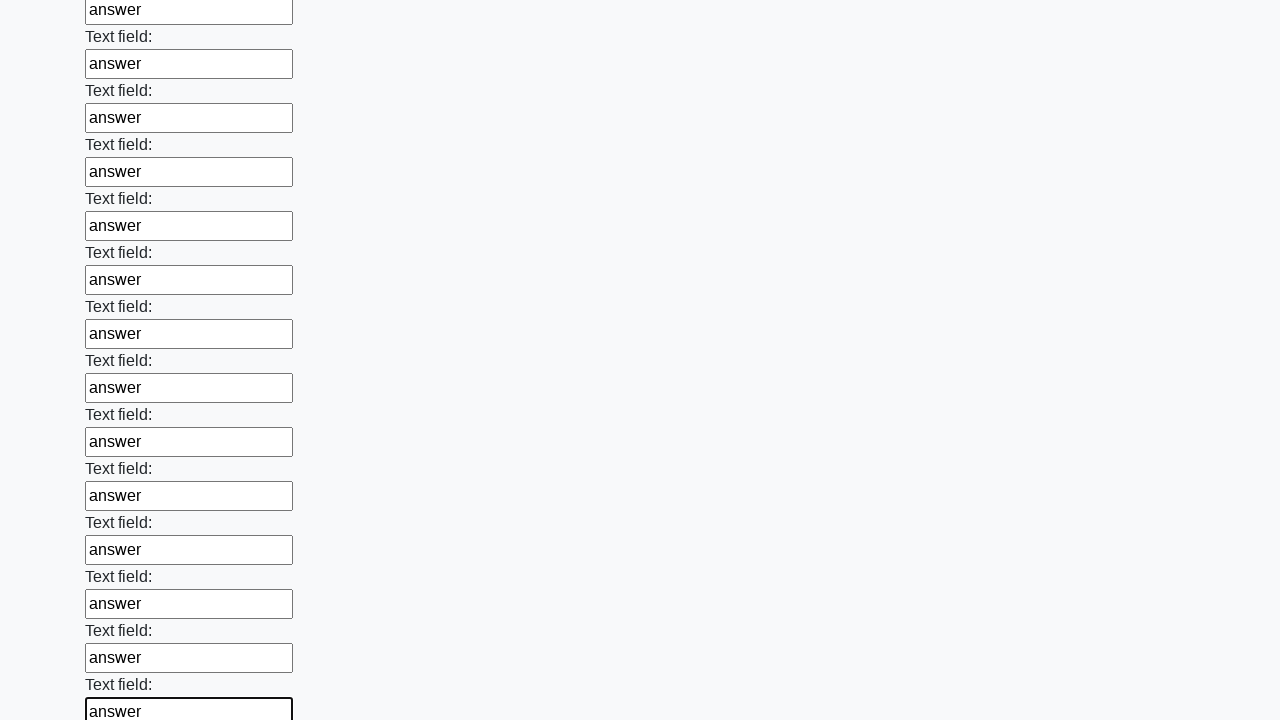

Filled an input field with 'answer' on input >> nth=73
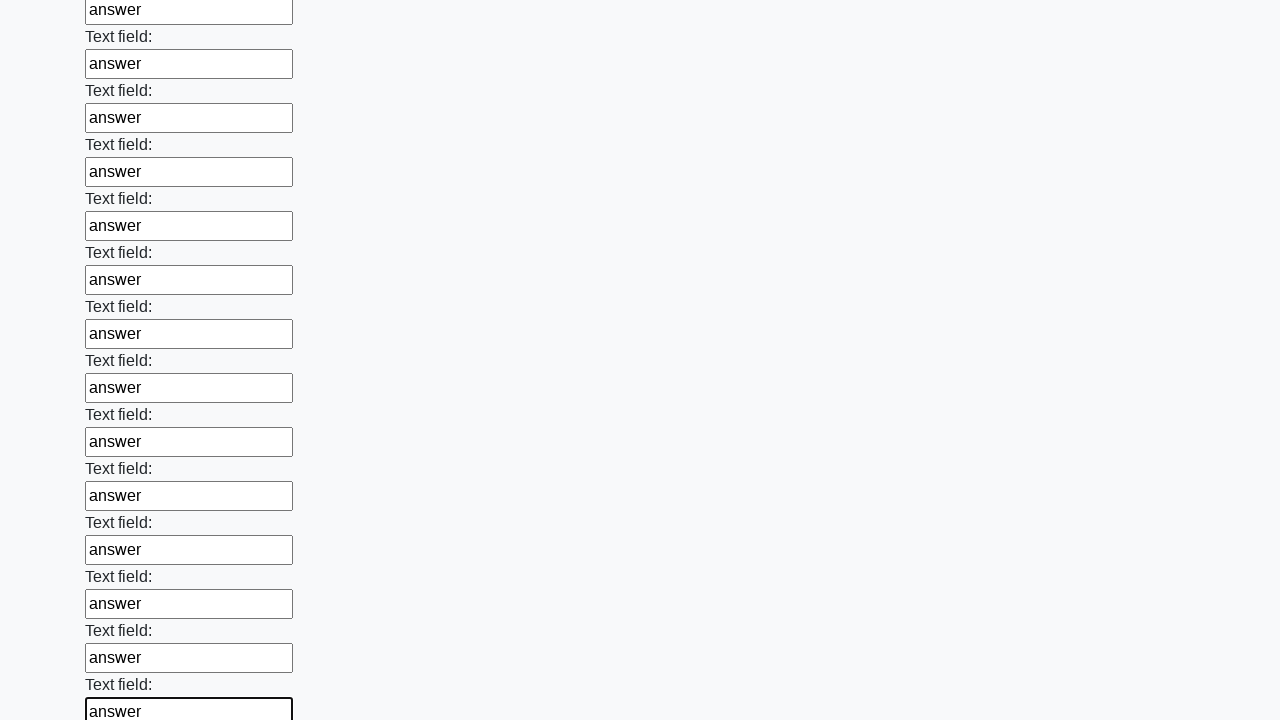

Filled an input field with 'answer' on input >> nth=74
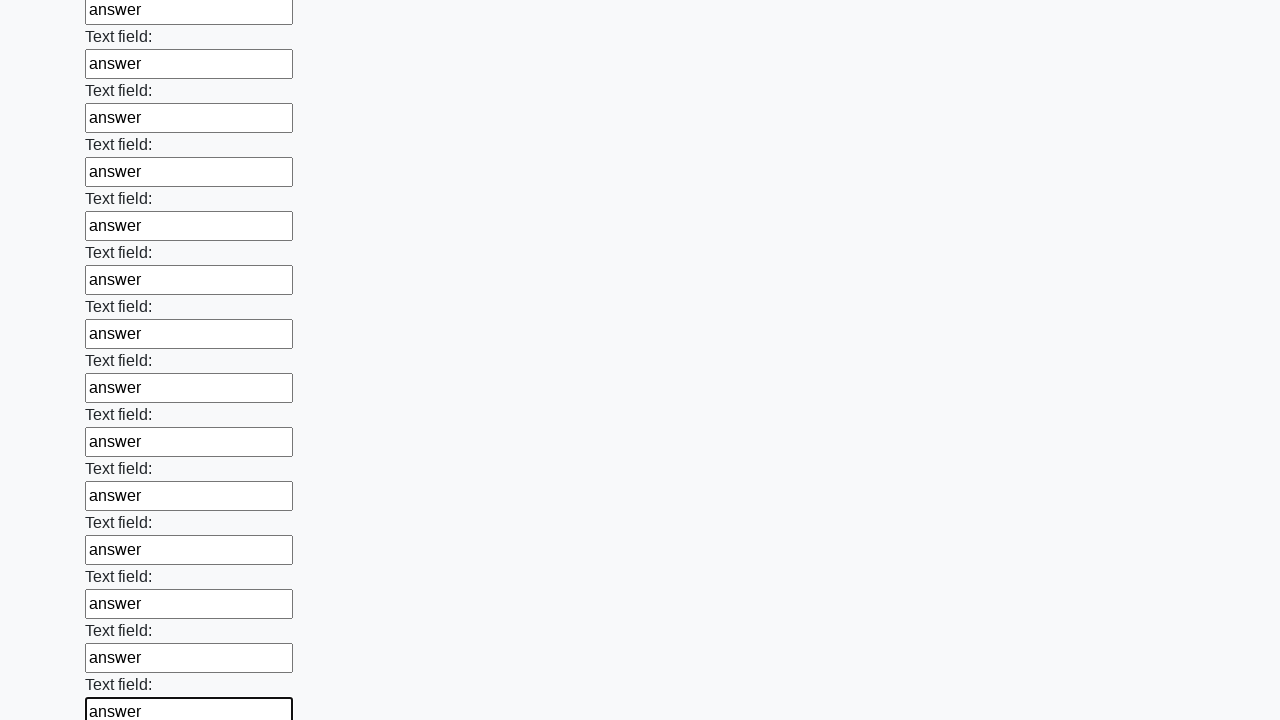

Filled an input field with 'answer' on input >> nth=75
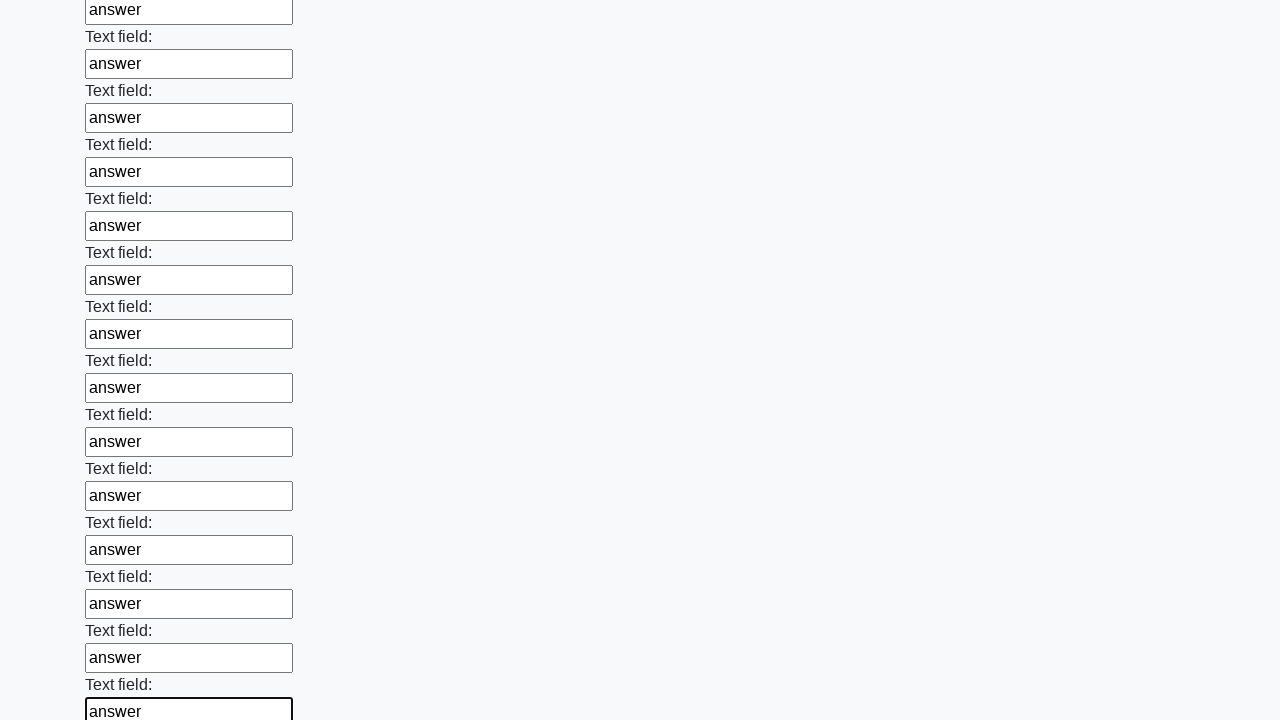

Filled an input field with 'answer' on input >> nth=76
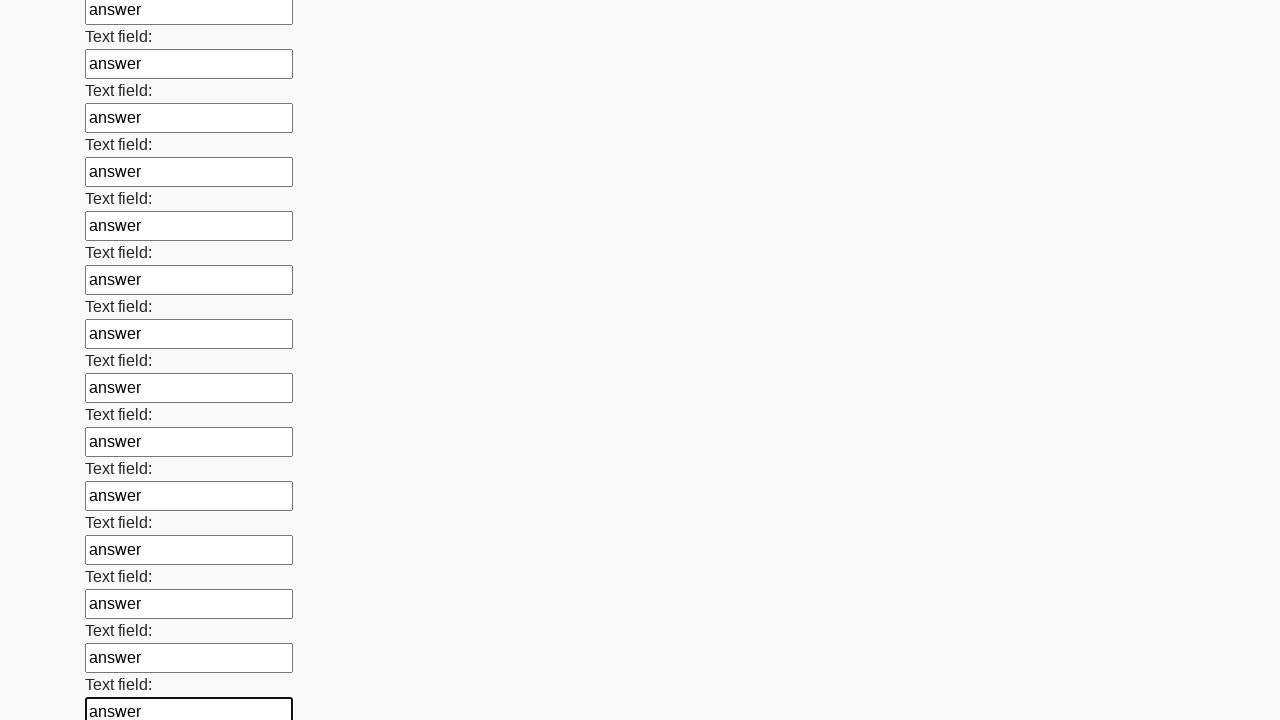

Filled an input field with 'answer' on input >> nth=77
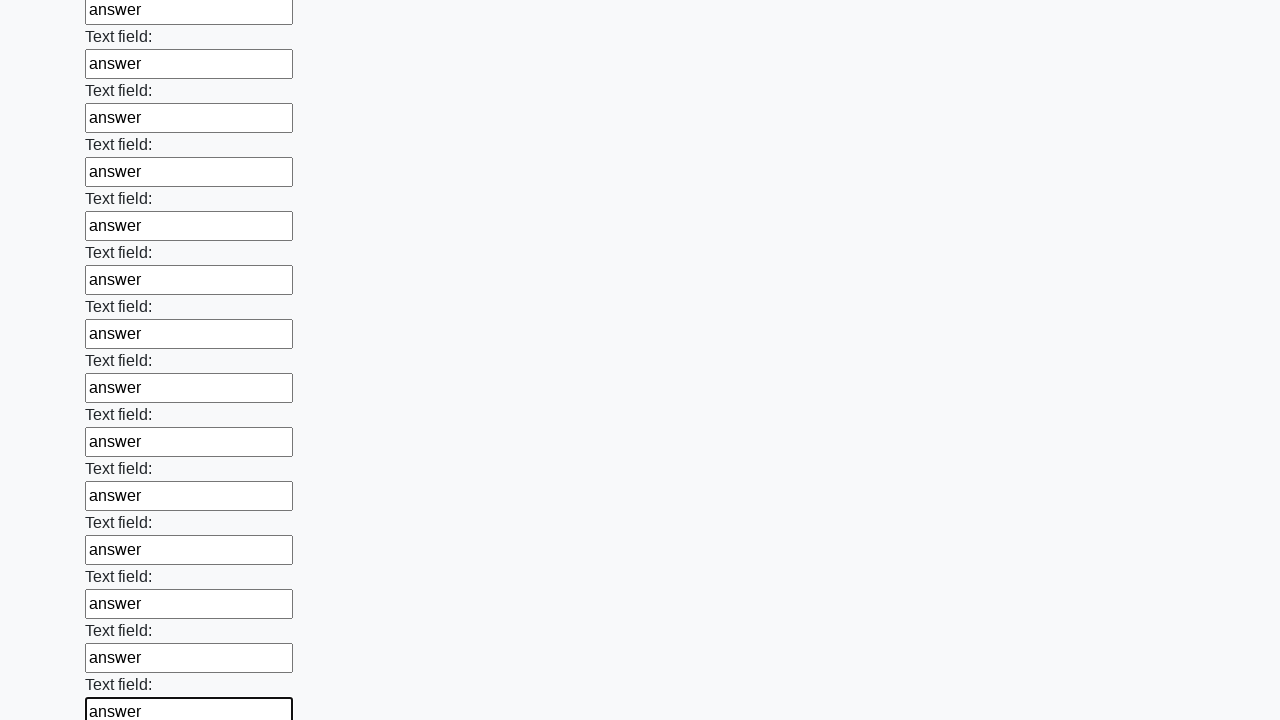

Filled an input field with 'answer' on input >> nth=78
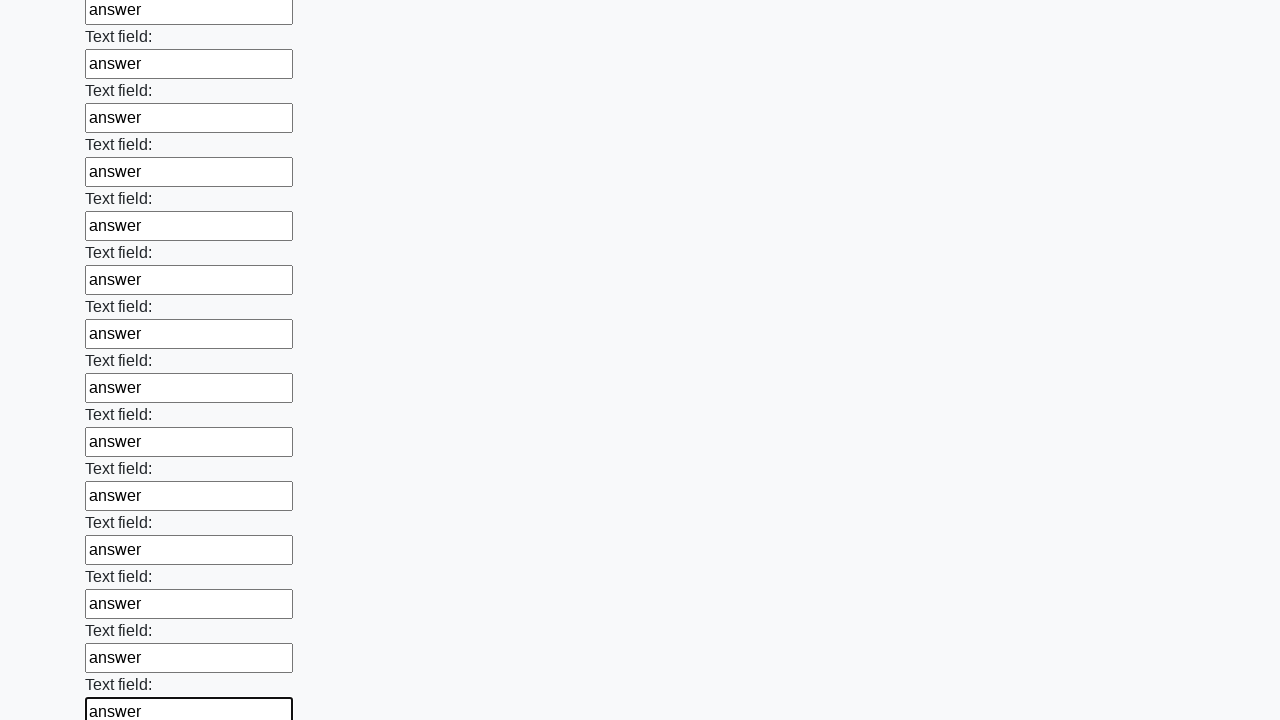

Filled an input field with 'answer' on input >> nth=79
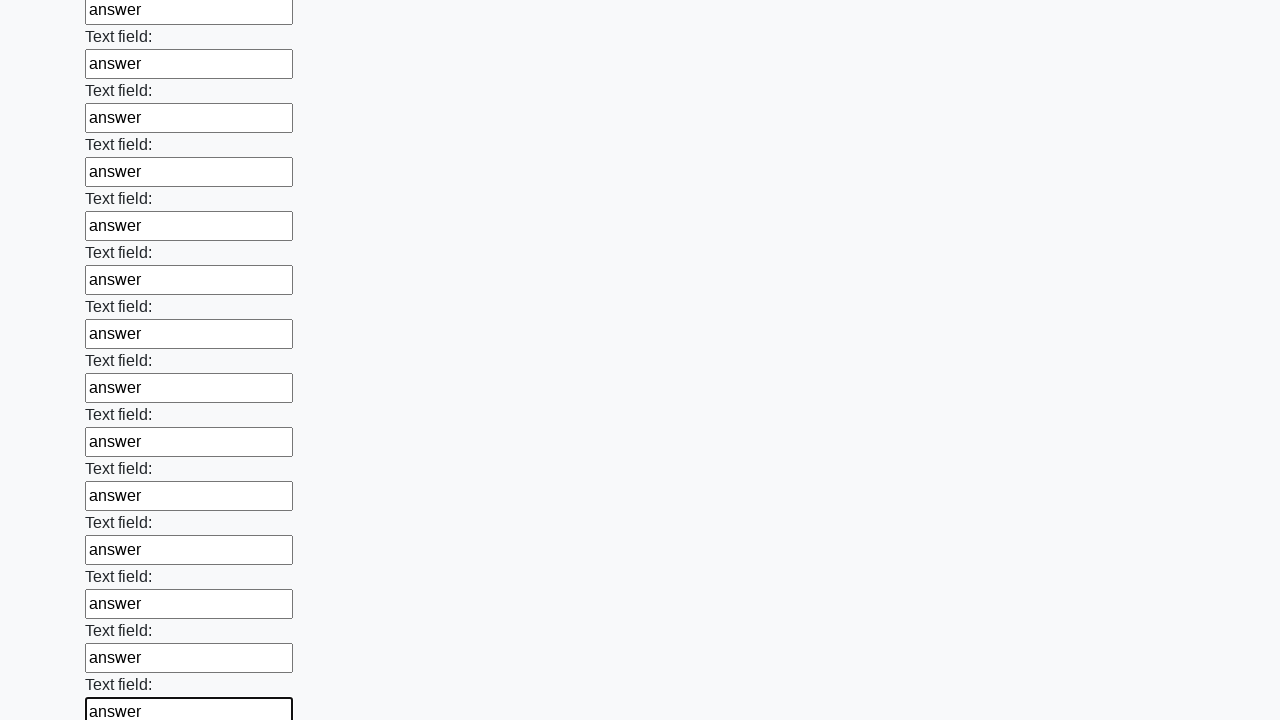

Filled an input field with 'answer' on input >> nth=80
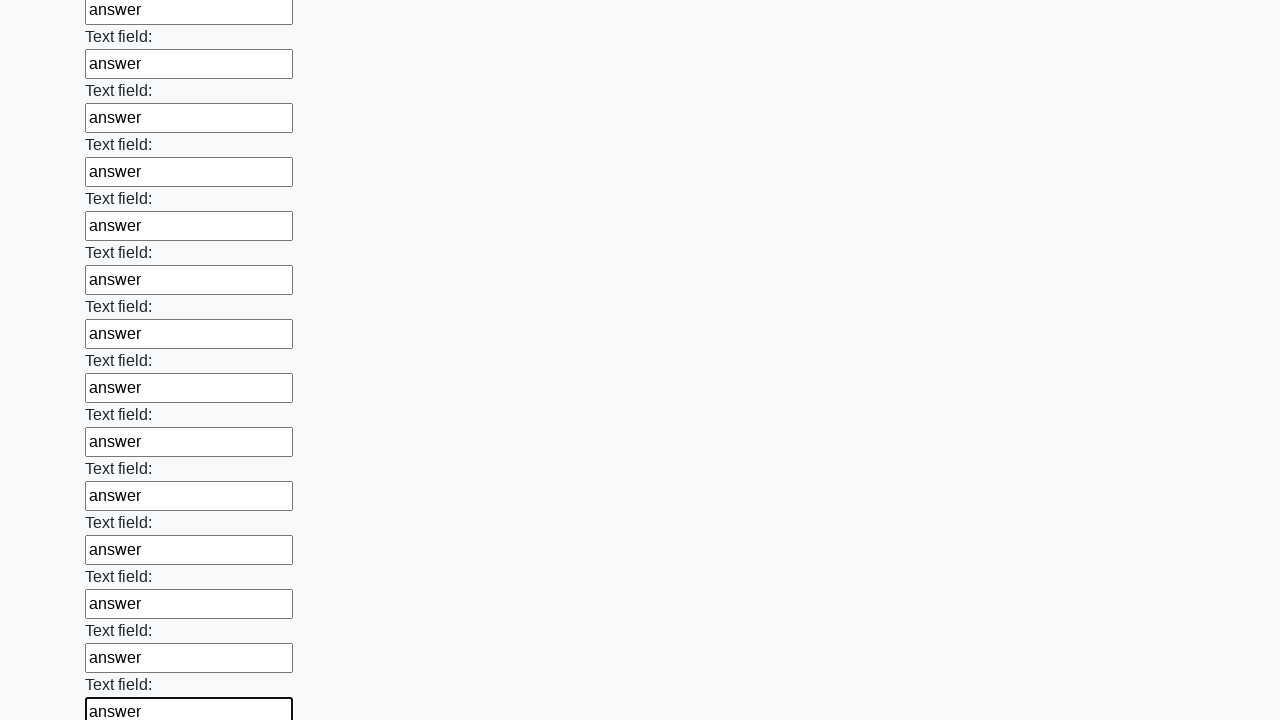

Filled an input field with 'answer' on input >> nth=81
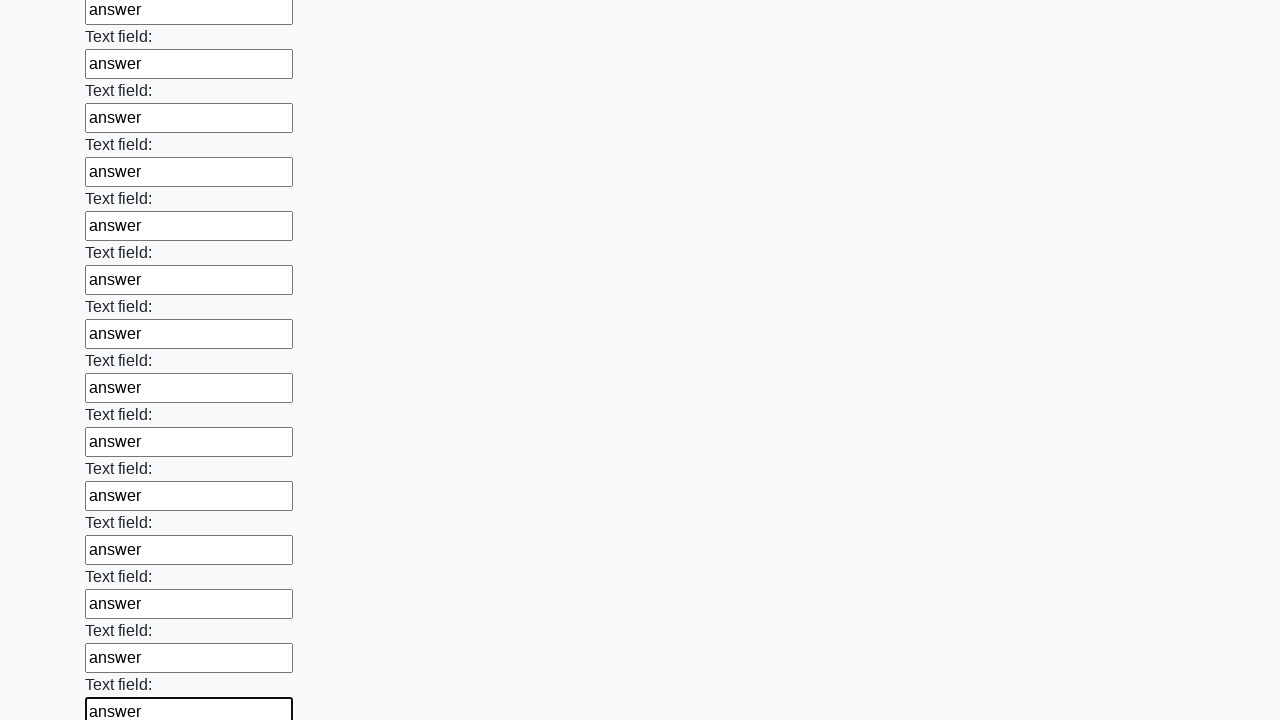

Filled an input field with 'answer' on input >> nth=82
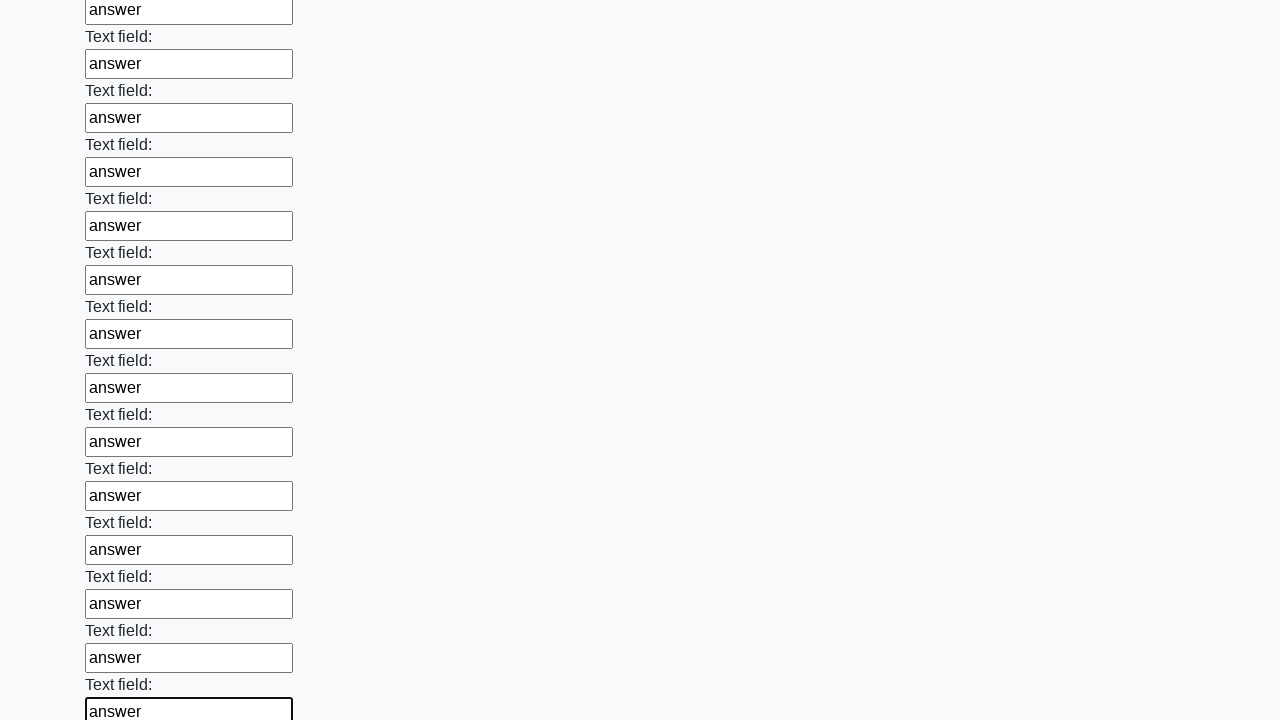

Filled an input field with 'answer' on input >> nth=83
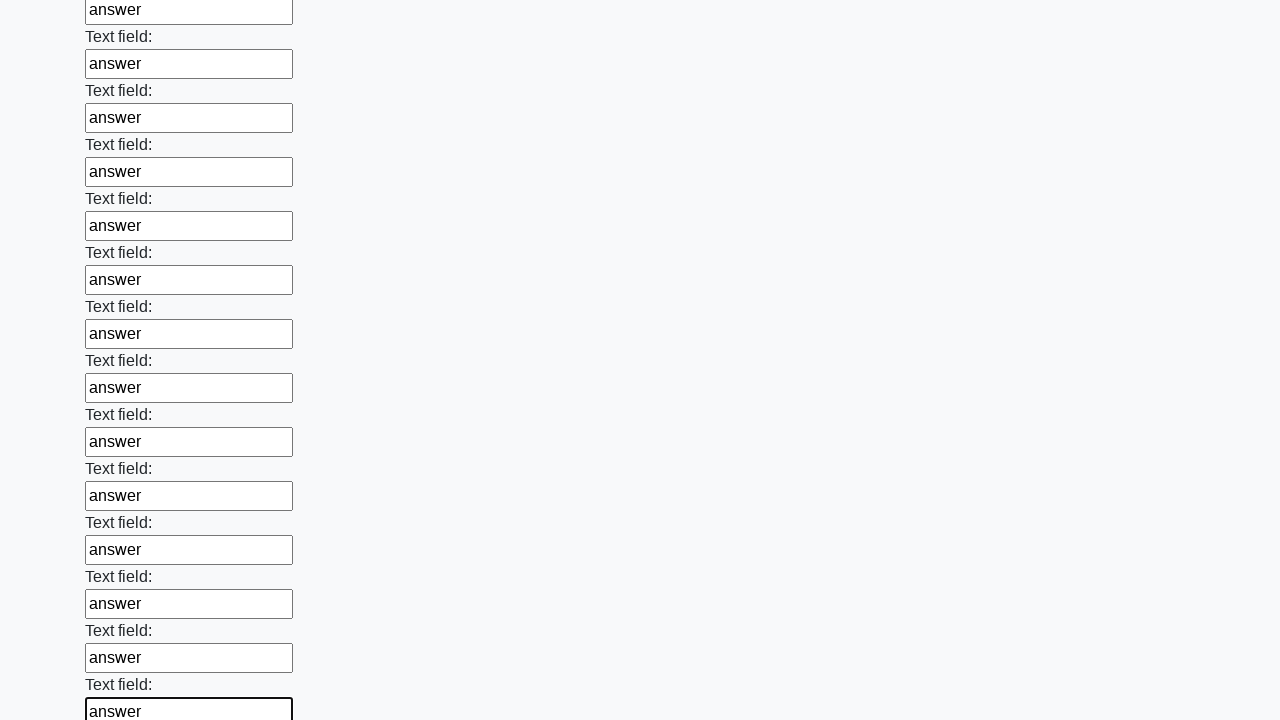

Filled an input field with 'answer' on input >> nth=84
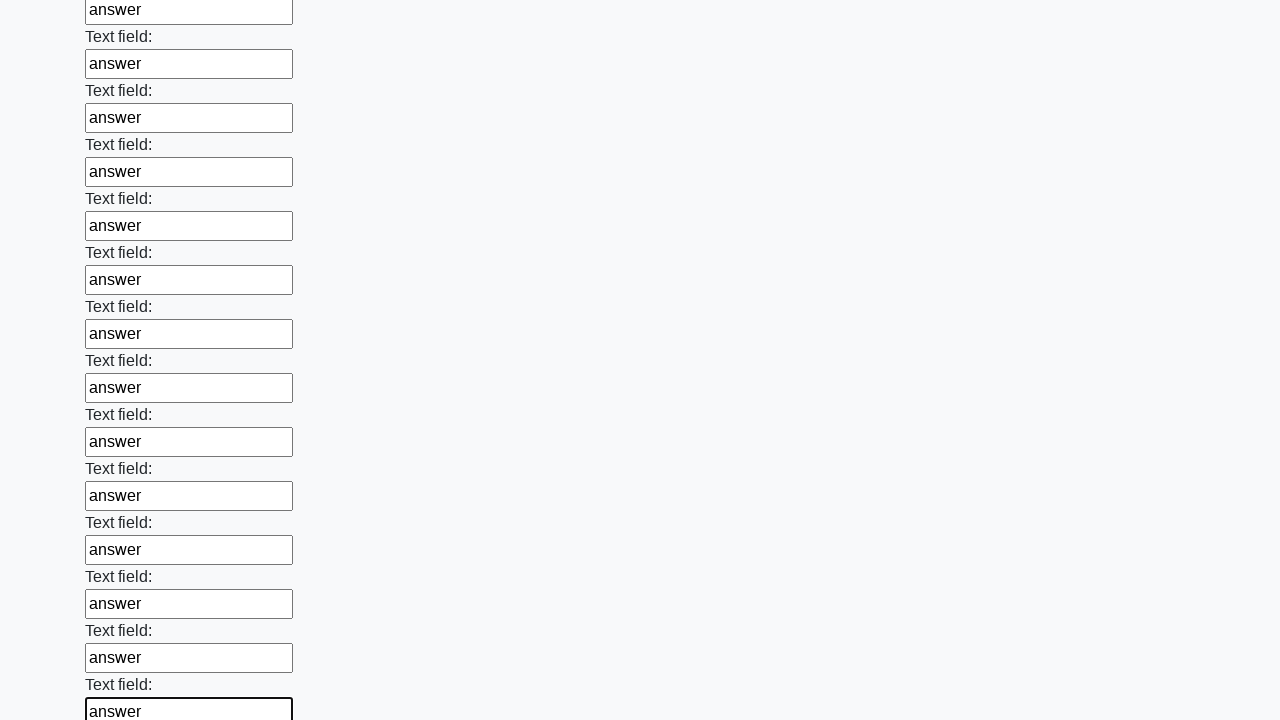

Filled an input field with 'answer' on input >> nth=85
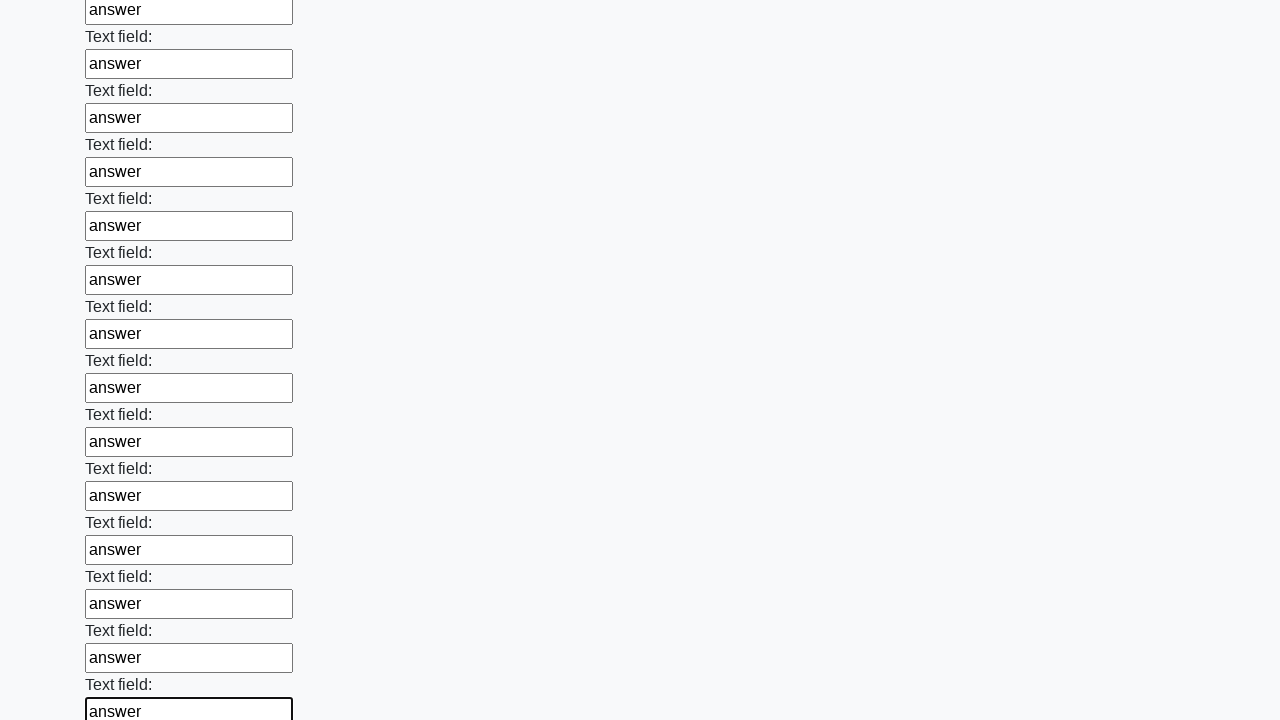

Filled an input field with 'answer' on input >> nth=86
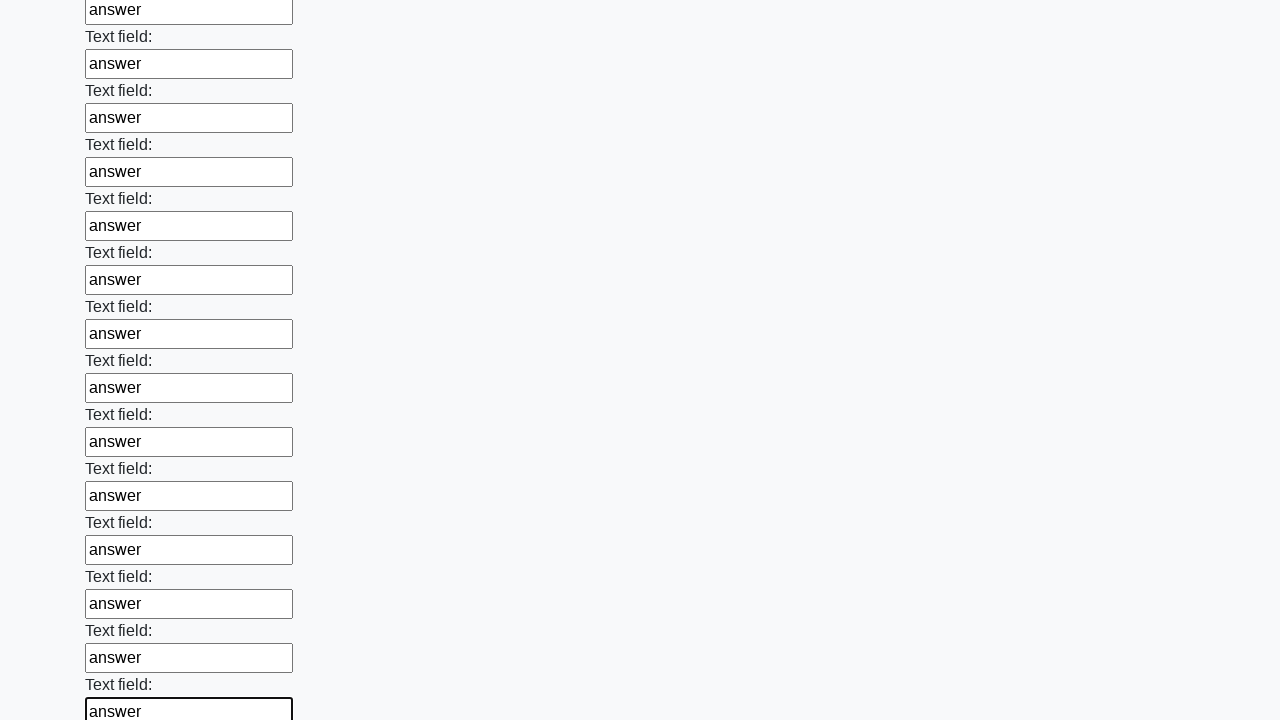

Filled an input field with 'answer' on input >> nth=87
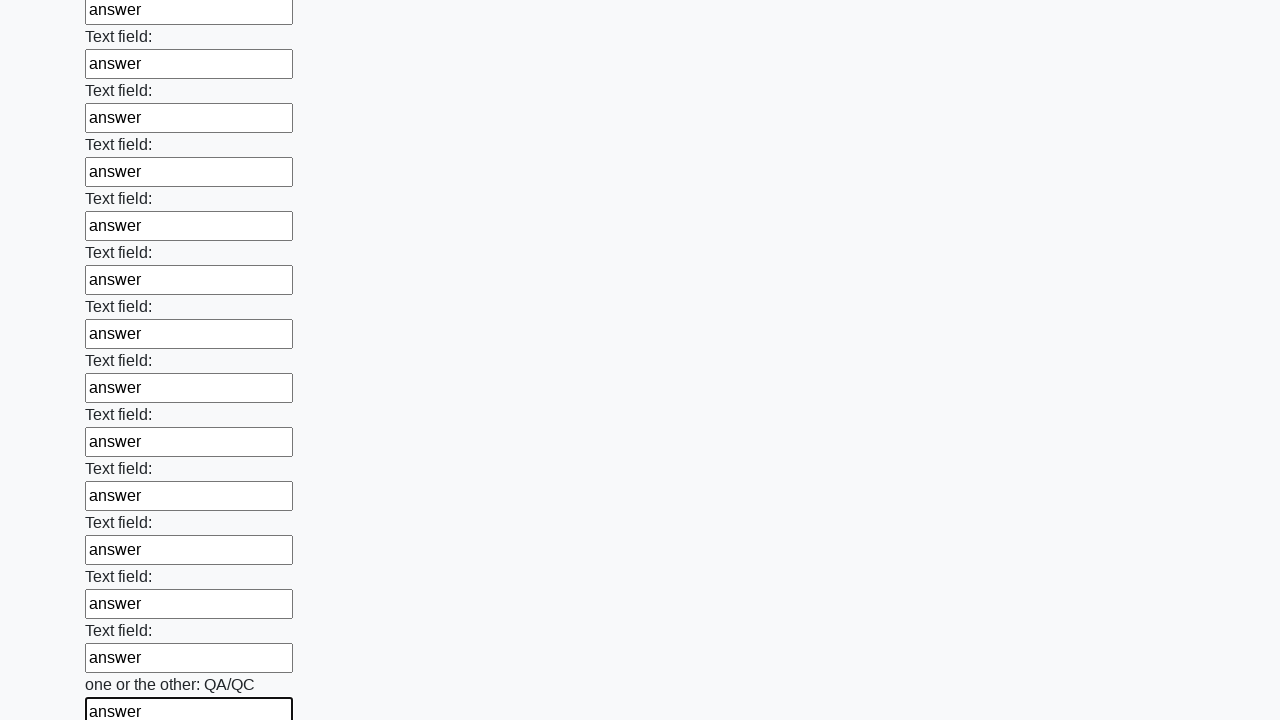

Filled an input field with 'answer' on input >> nth=88
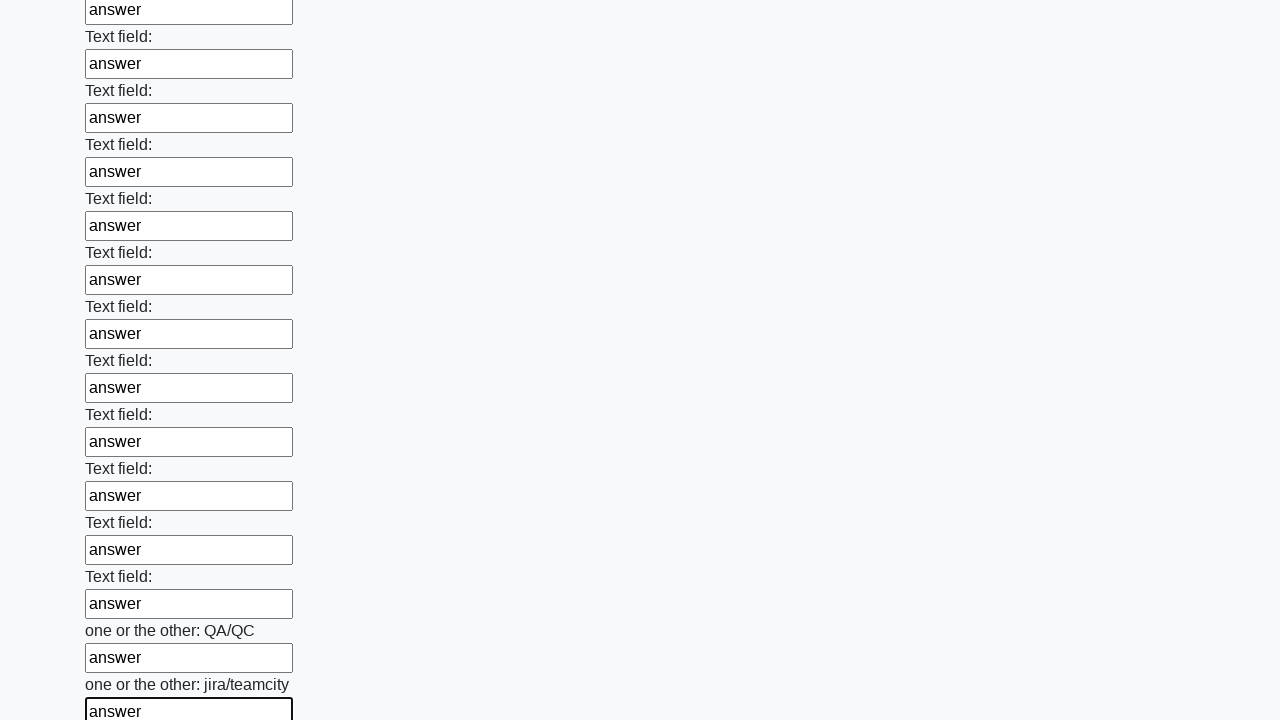

Filled an input field with 'answer' on input >> nth=89
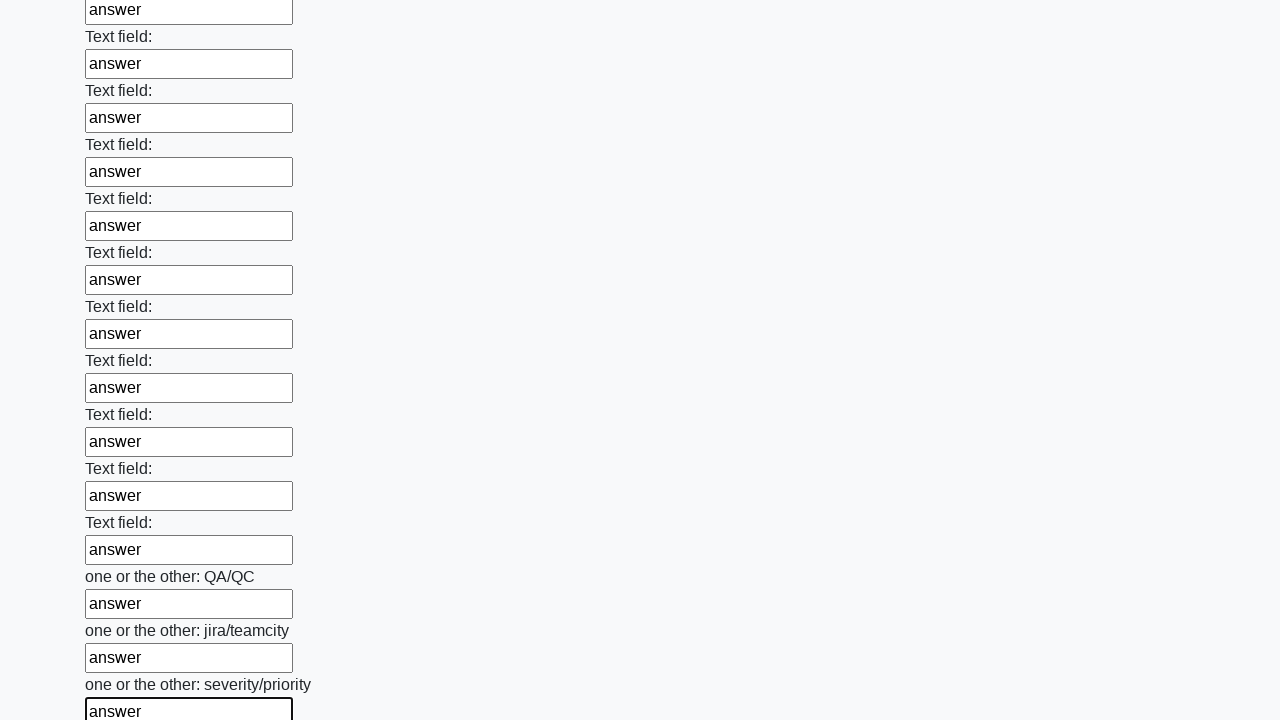

Filled an input field with 'answer' on input >> nth=90
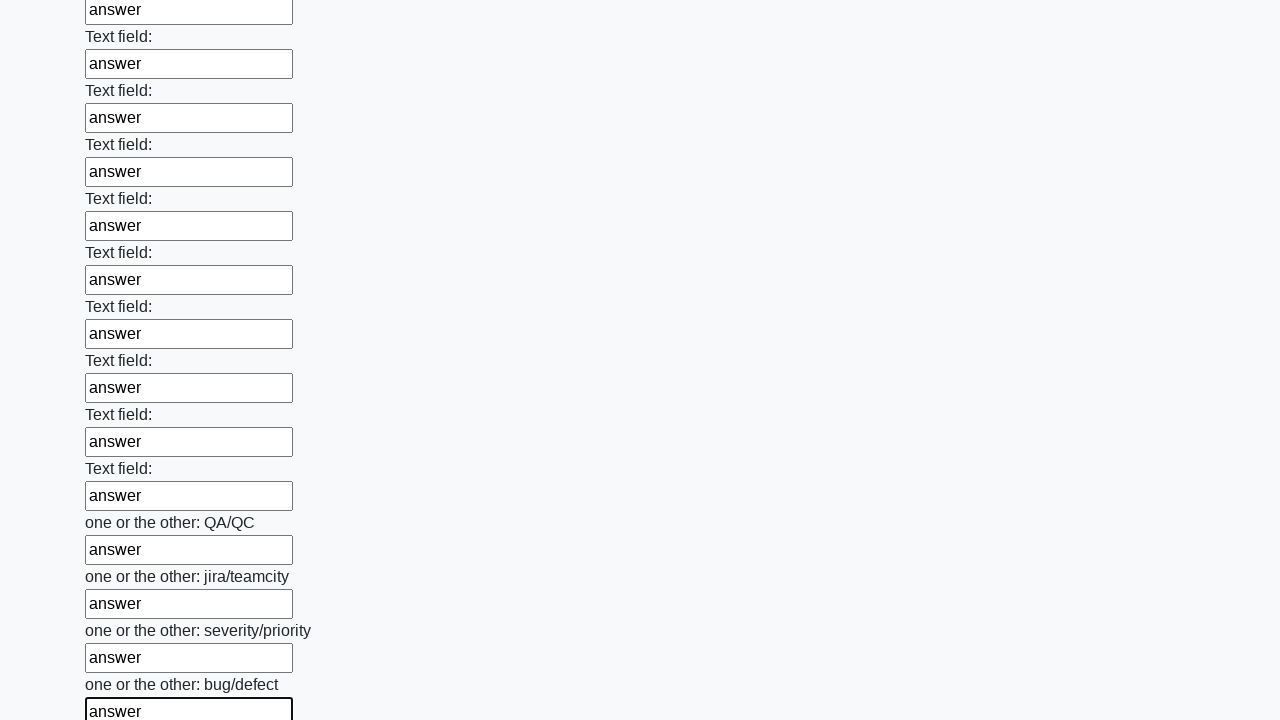

Filled an input field with 'answer' on input >> nth=91
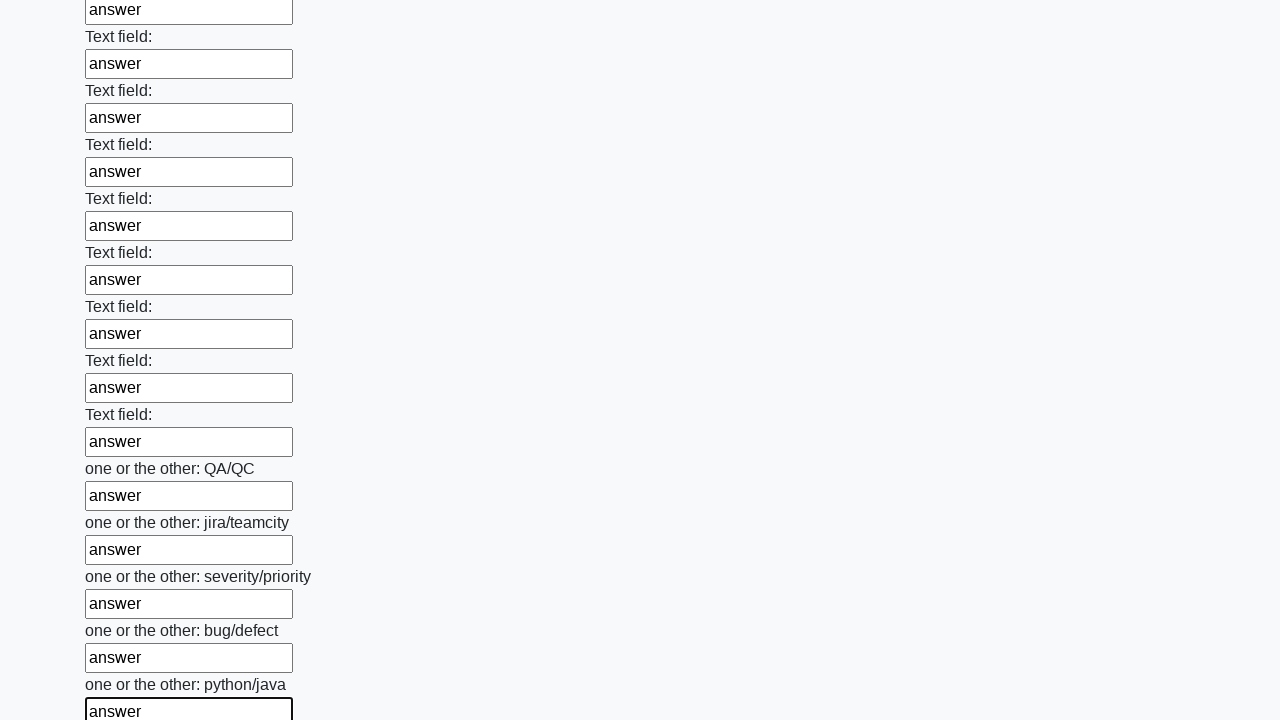

Filled an input field with 'answer' on input >> nth=92
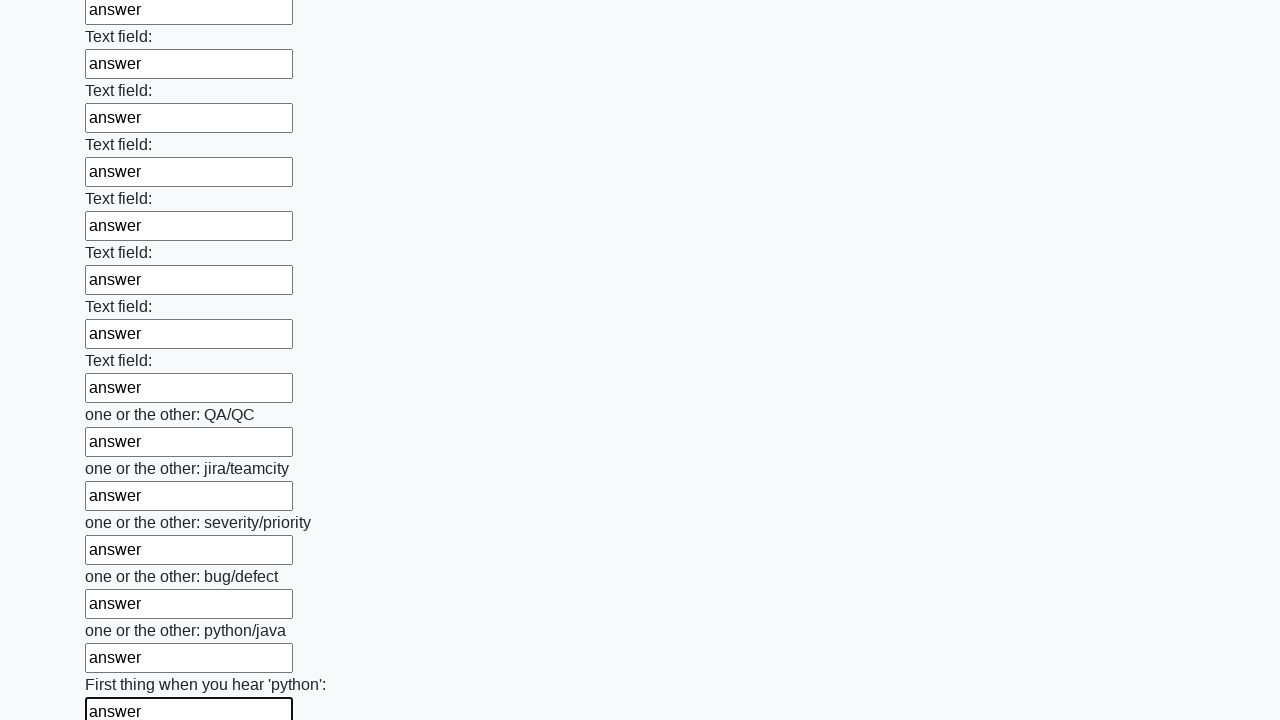

Filled an input field with 'answer' on input >> nth=93
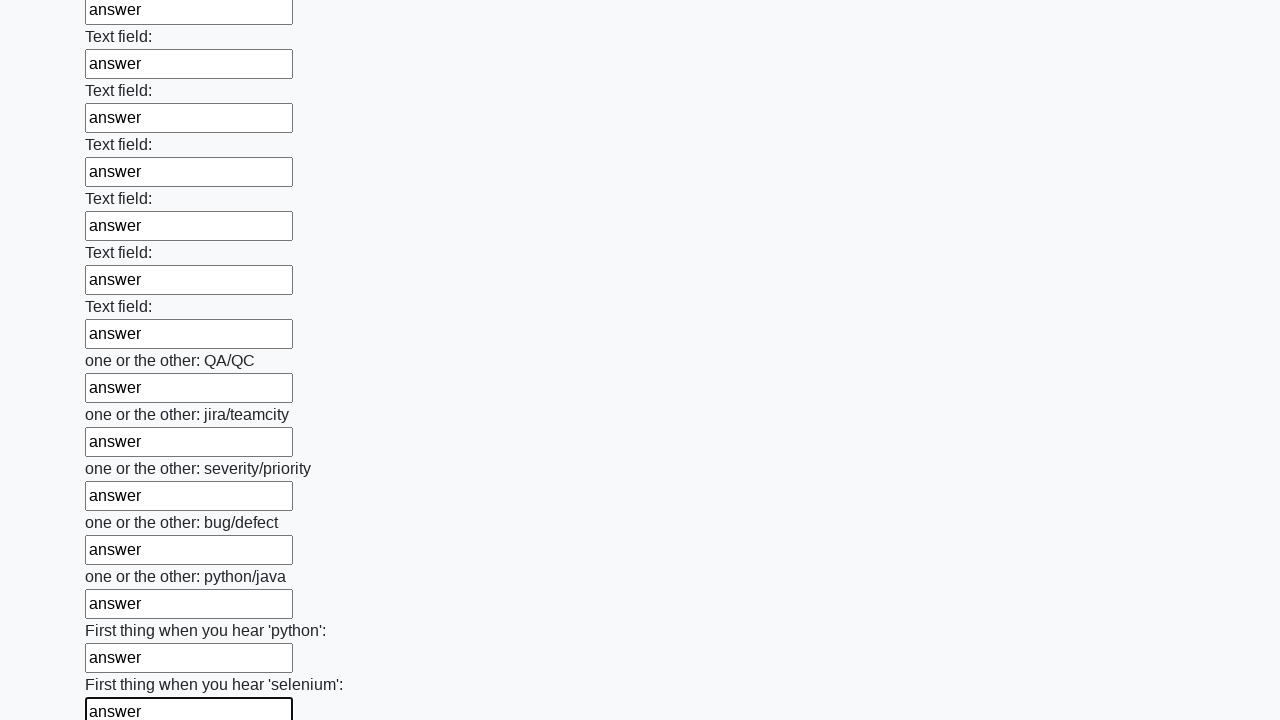

Filled an input field with 'answer' on input >> nth=94
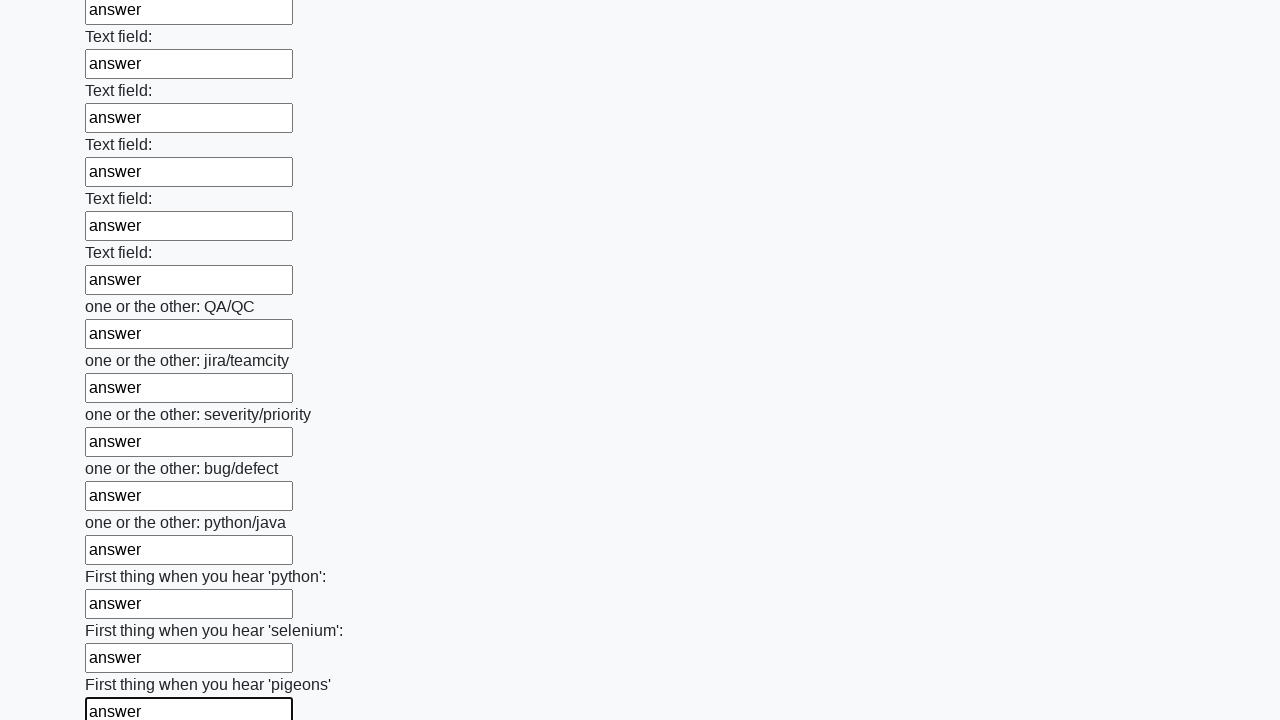

Filled an input field with 'answer' on input >> nth=95
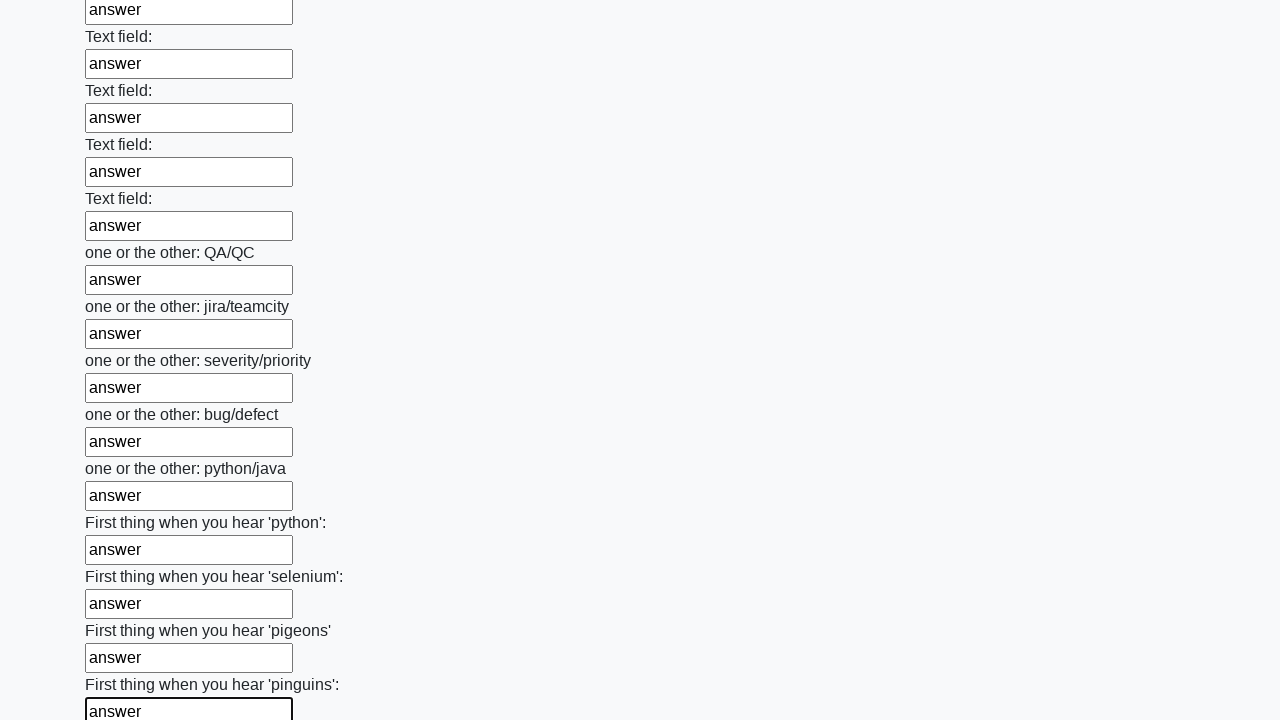

Filled an input field with 'answer' on input >> nth=96
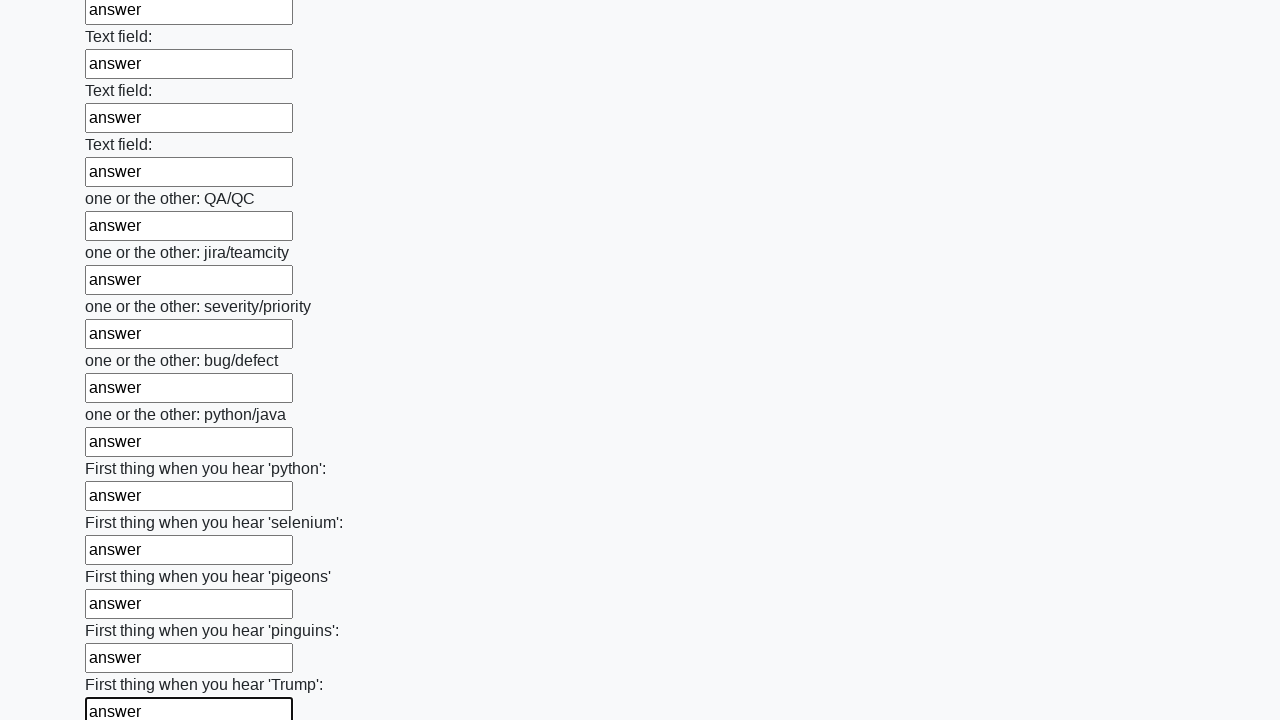

Filled an input field with 'answer' on input >> nth=97
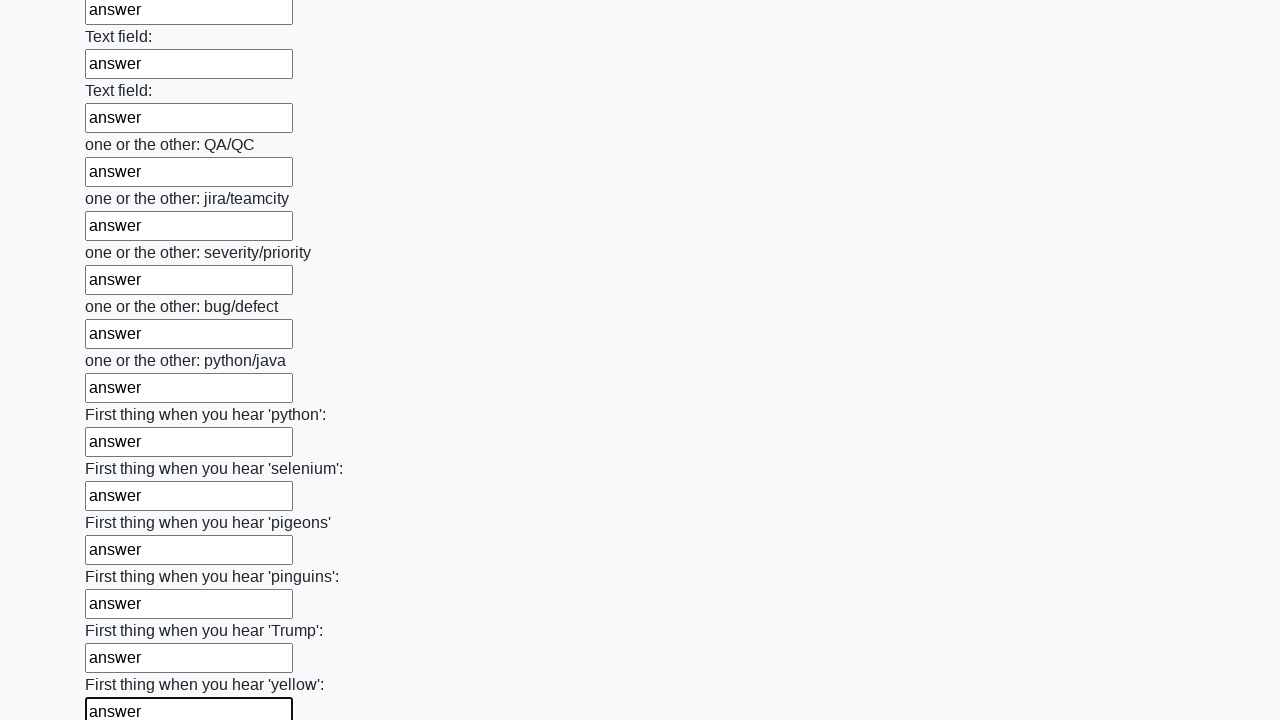

Filled an input field with 'answer' on input >> nth=98
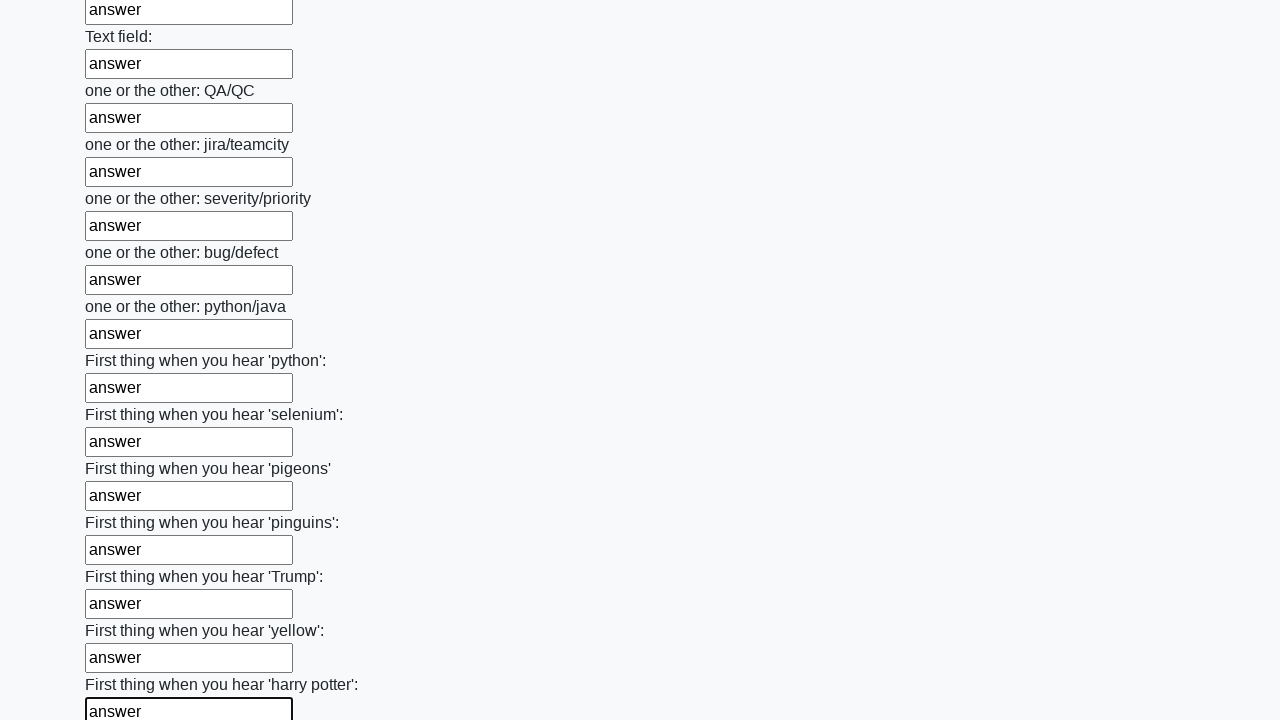

Filled an input field with 'answer' on input >> nth=99
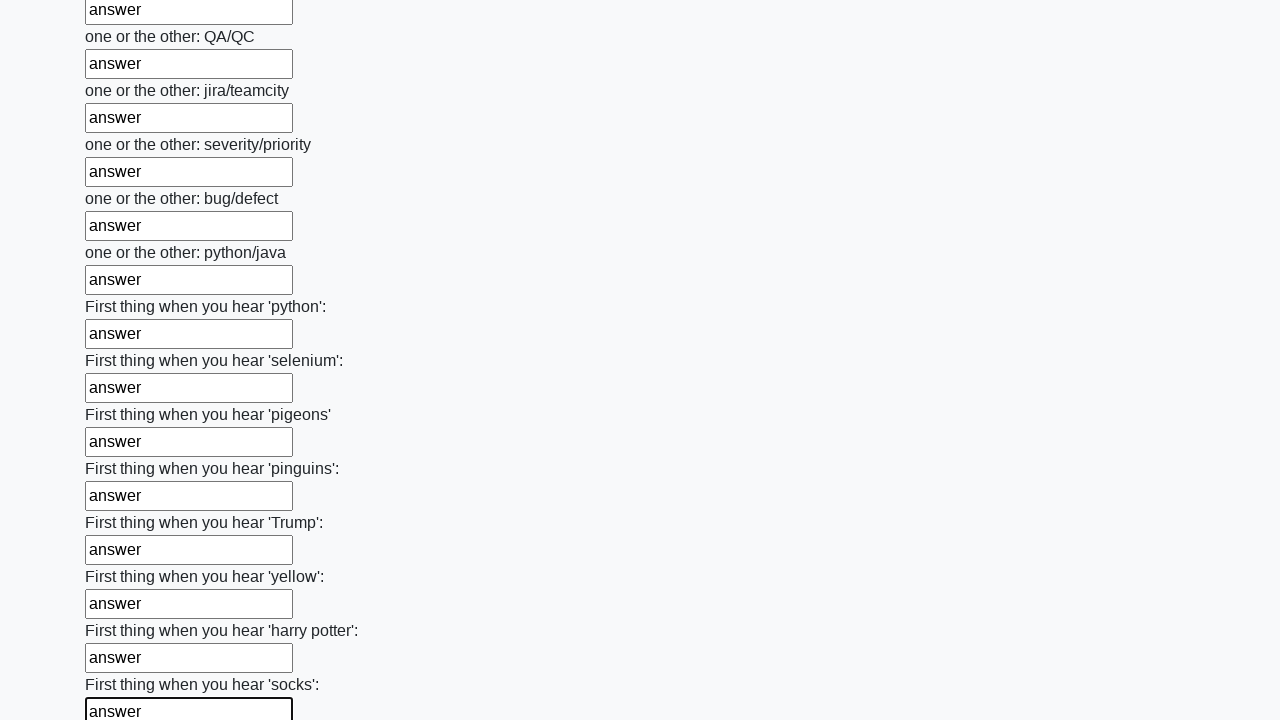

Clicked the submit button to submit the form at (123, 611) on button.btn
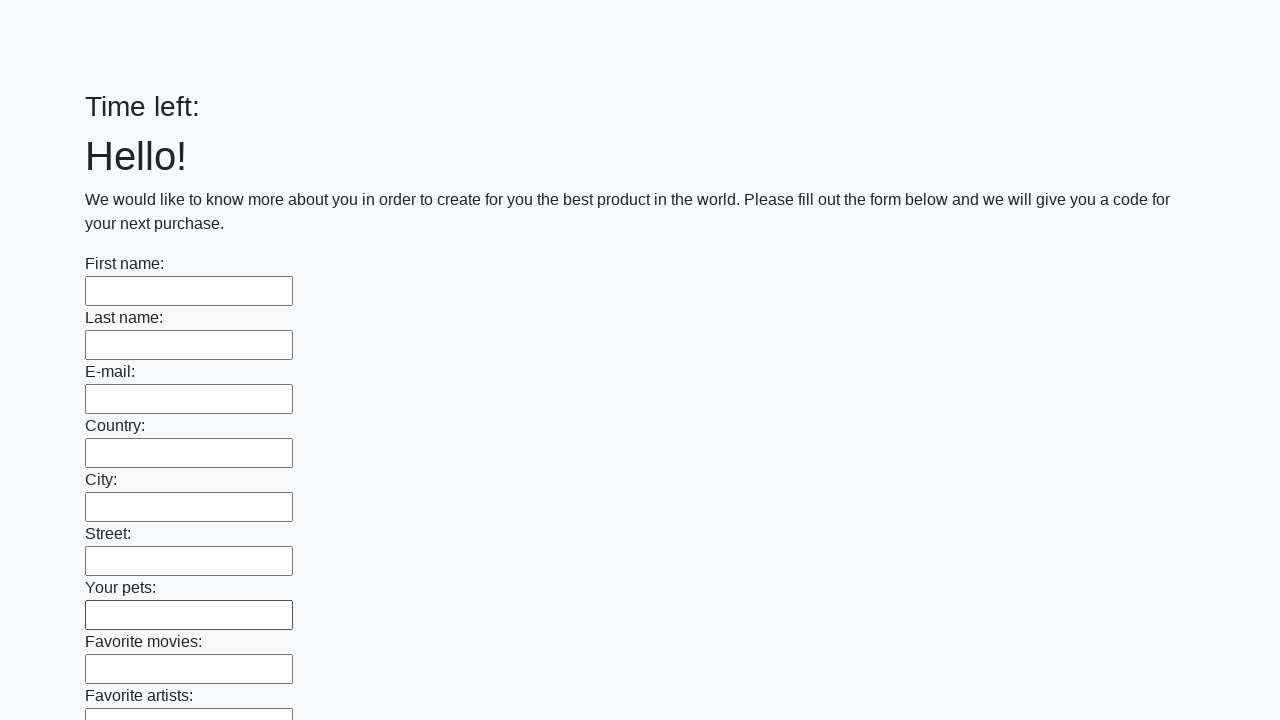

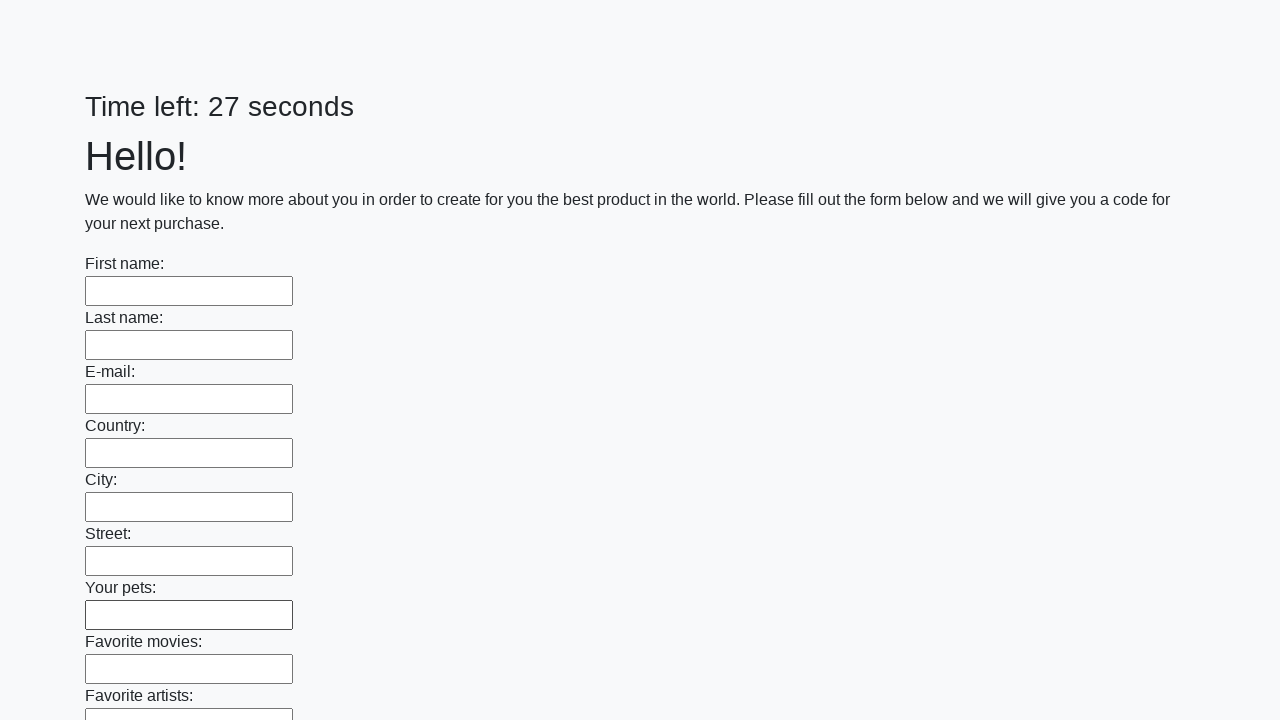